Tests scrolling functionality on a GitHub page by scrolling down the entire page with human-like breaks until reaching the bottom.

Starting URL: https://github.com/hayj/Scroller/blob/master/scroller/scroller.py

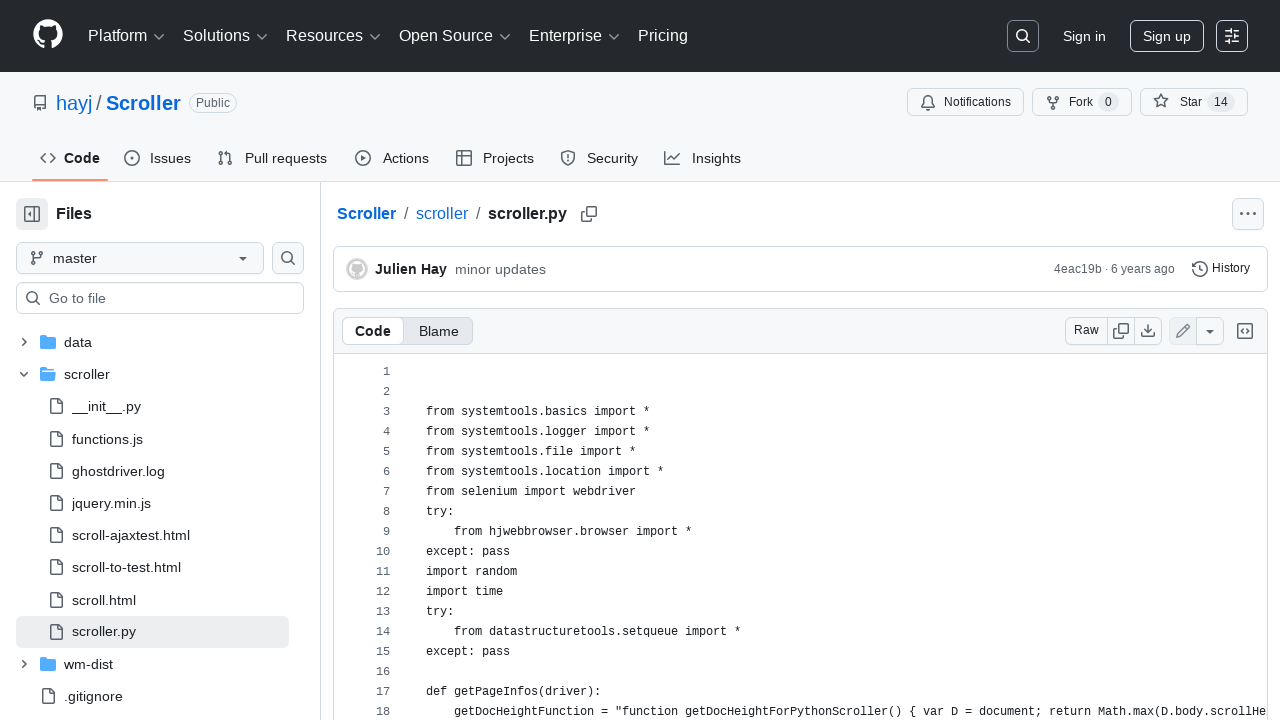

Evaluated document scroll height
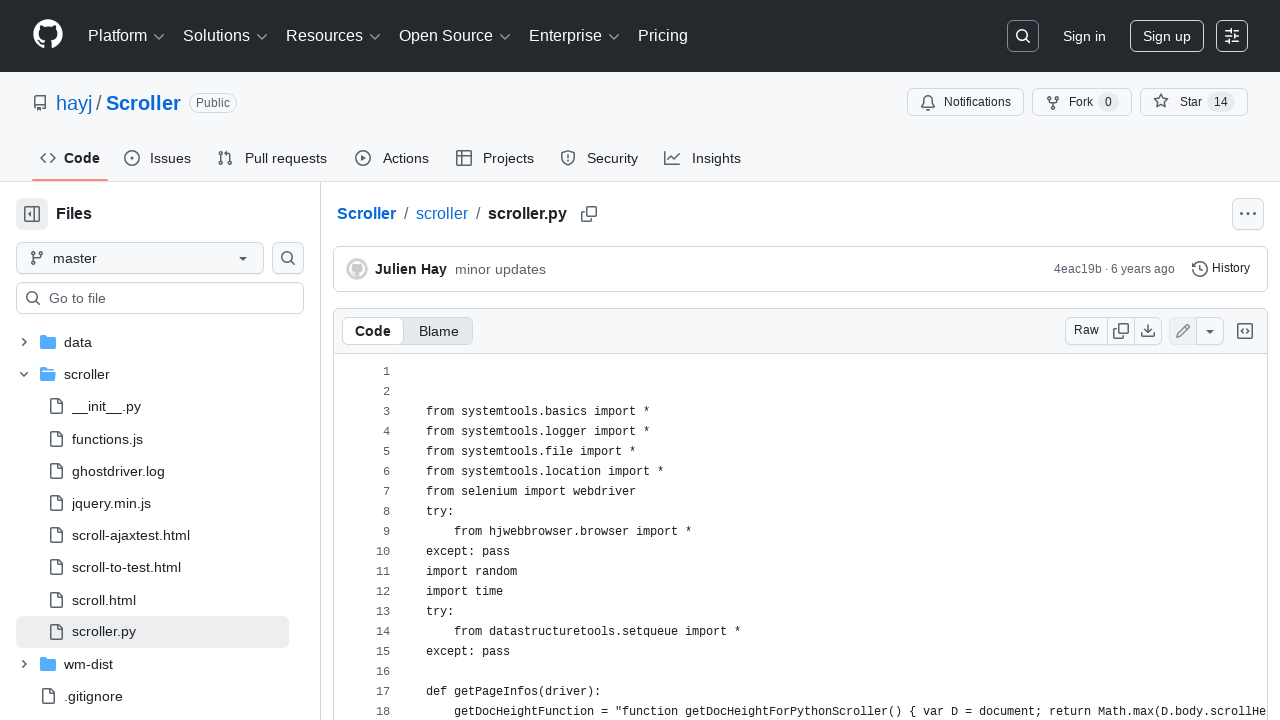

Evaluated current scroll position
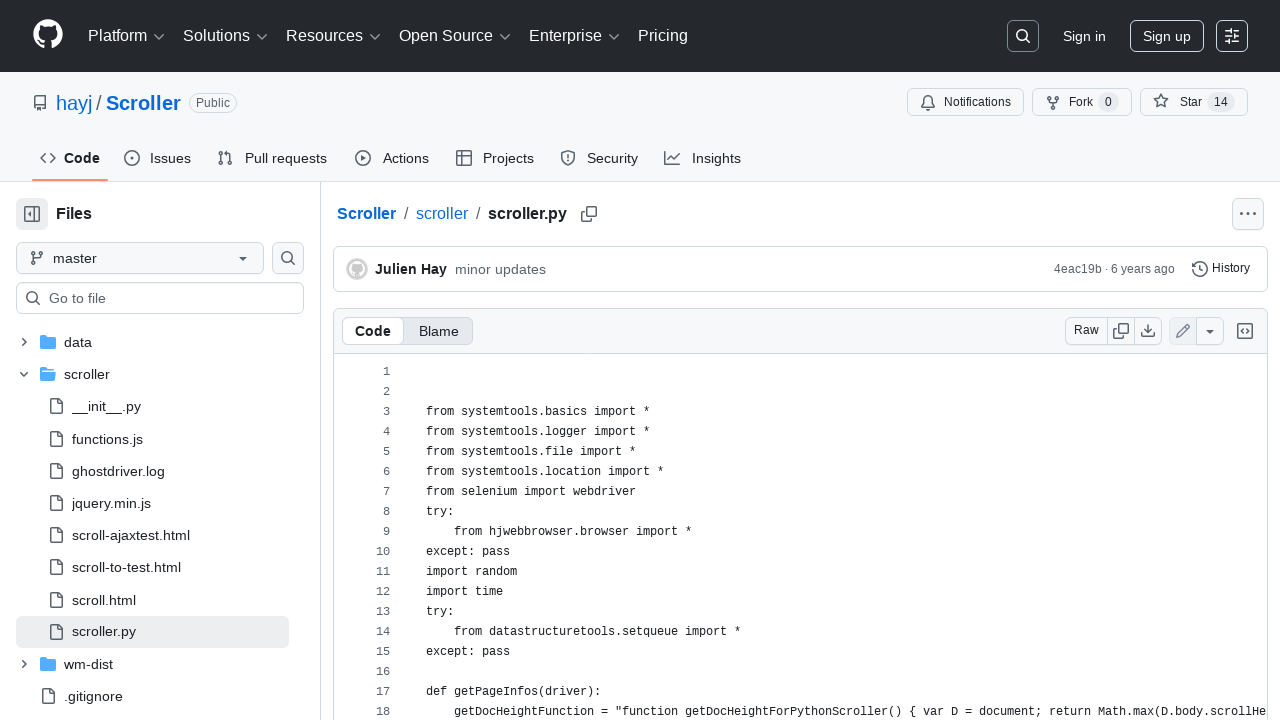

Evaluated window height
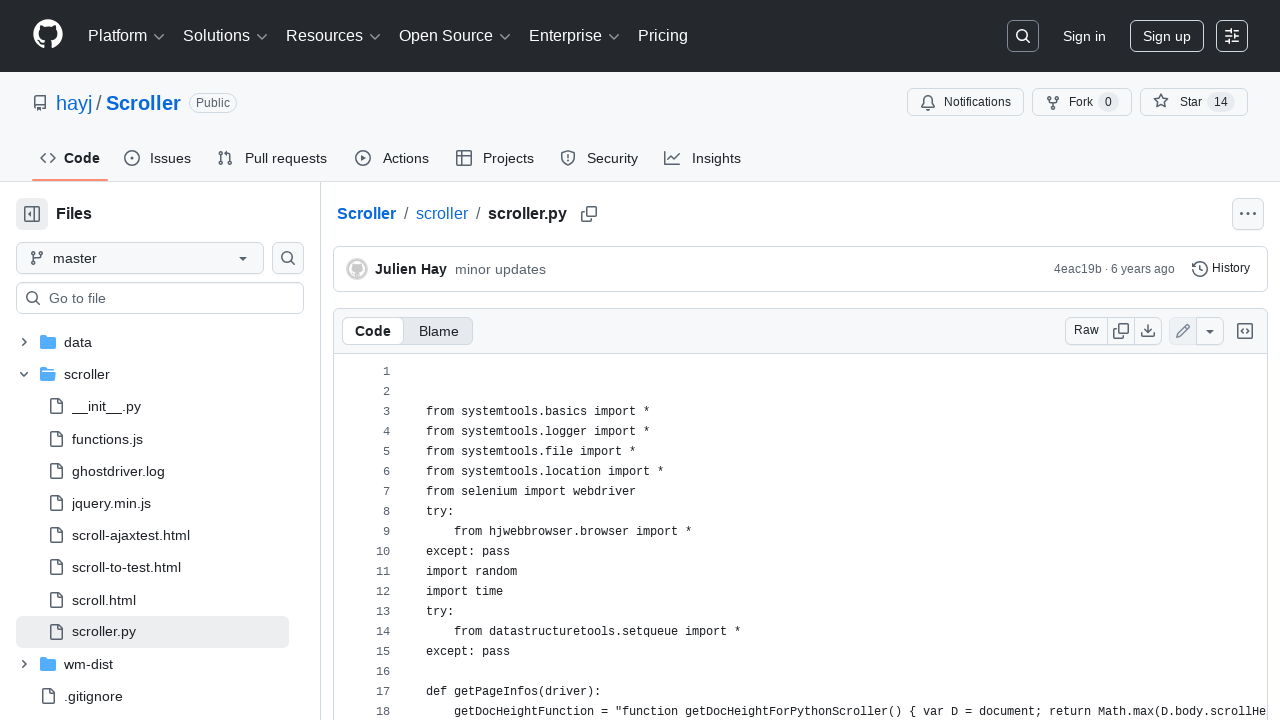

Scrolled down by 500 pixels
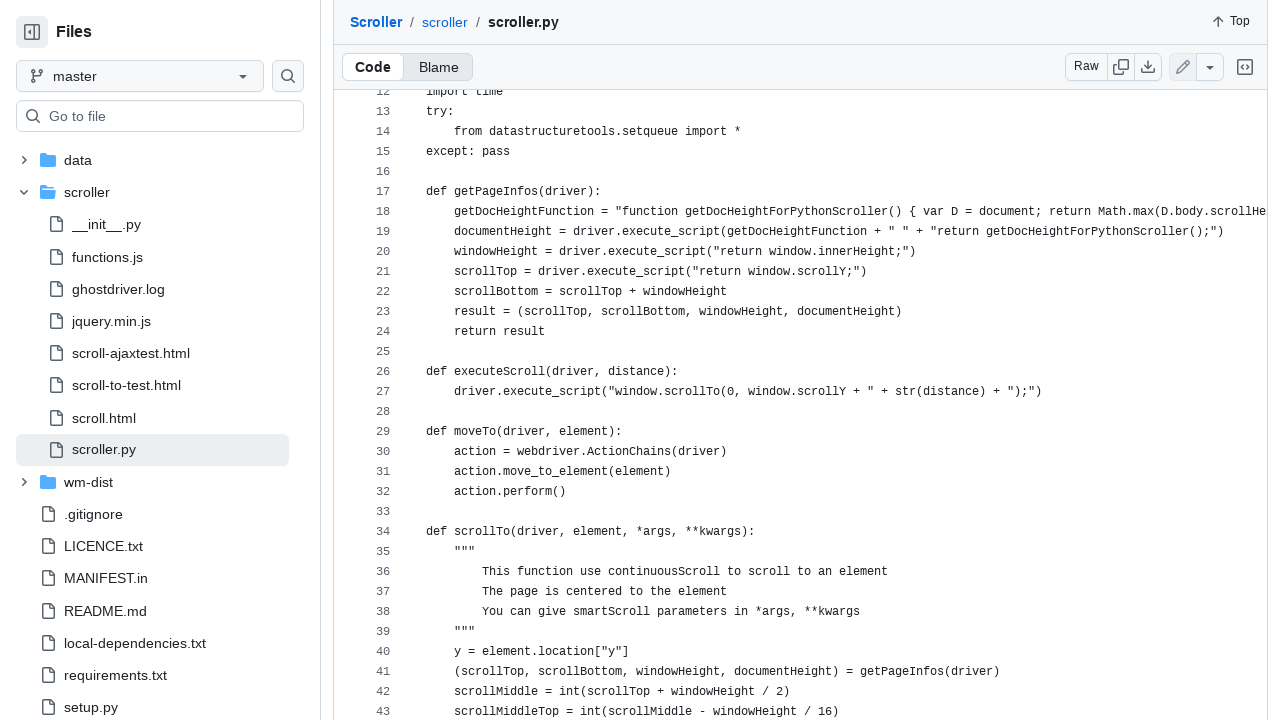

Waited 150ms before next scroll
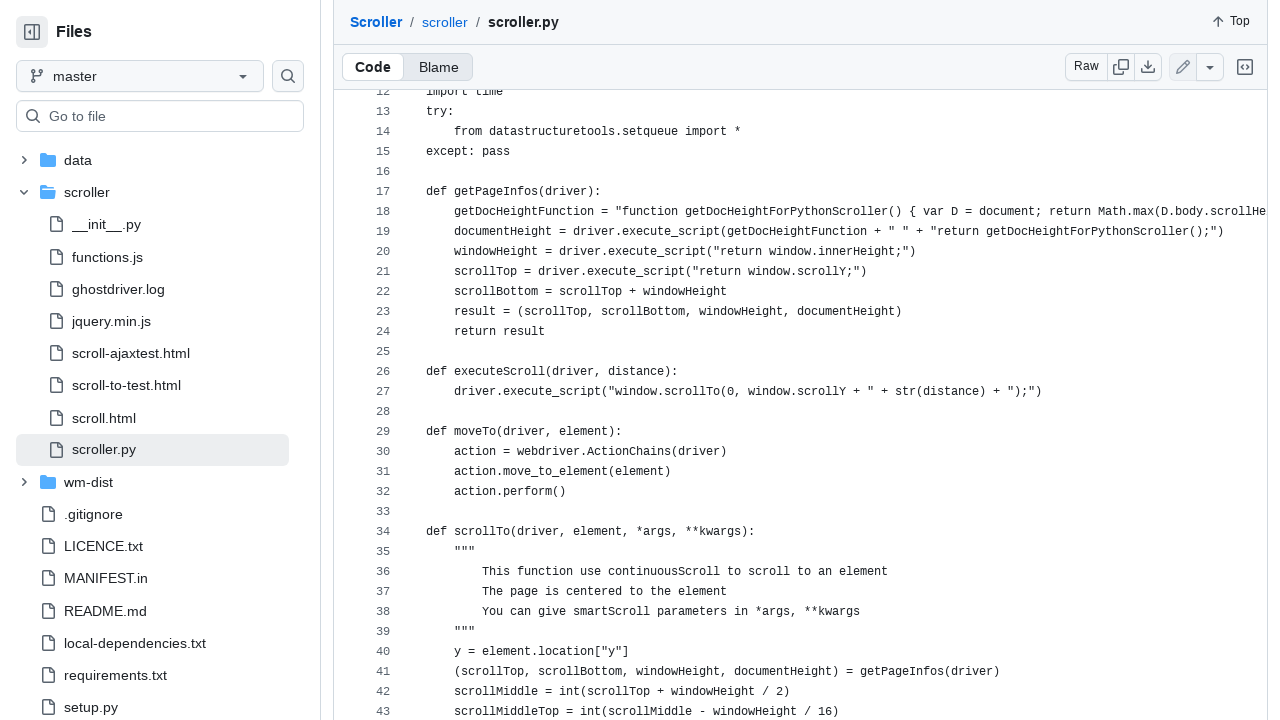

Evaluated document scroll height
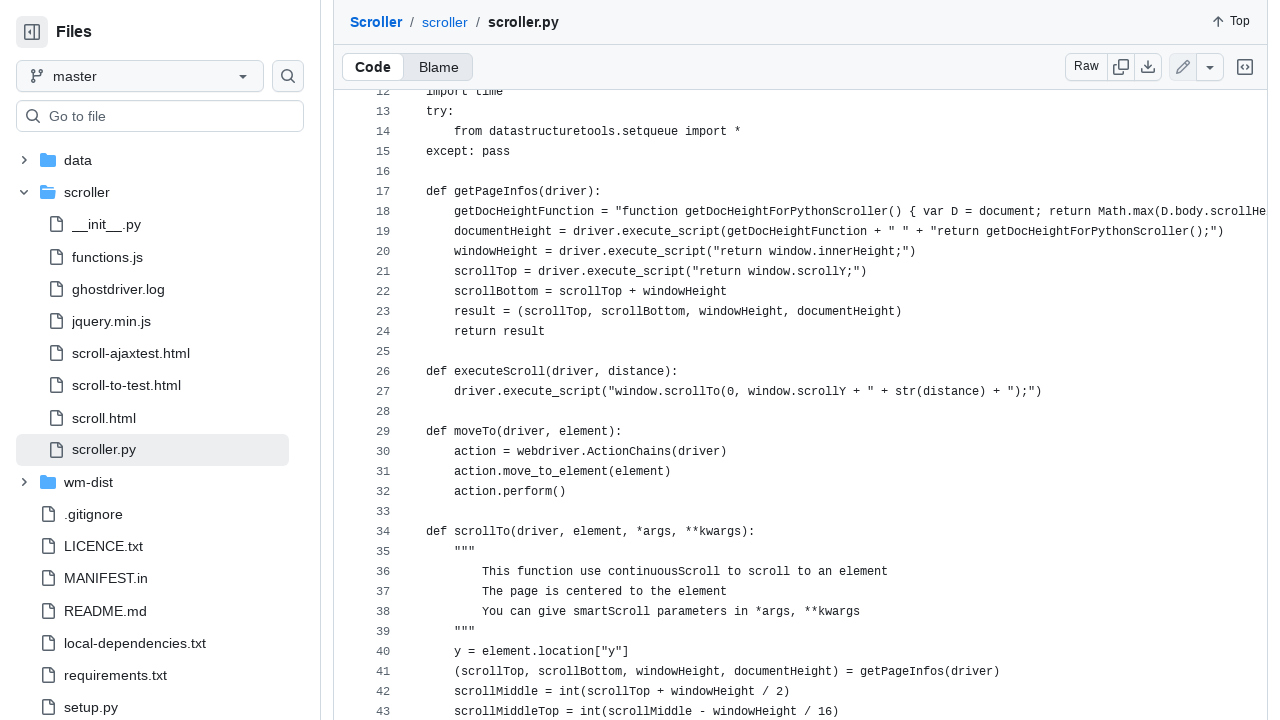

Evaluated current scroll position
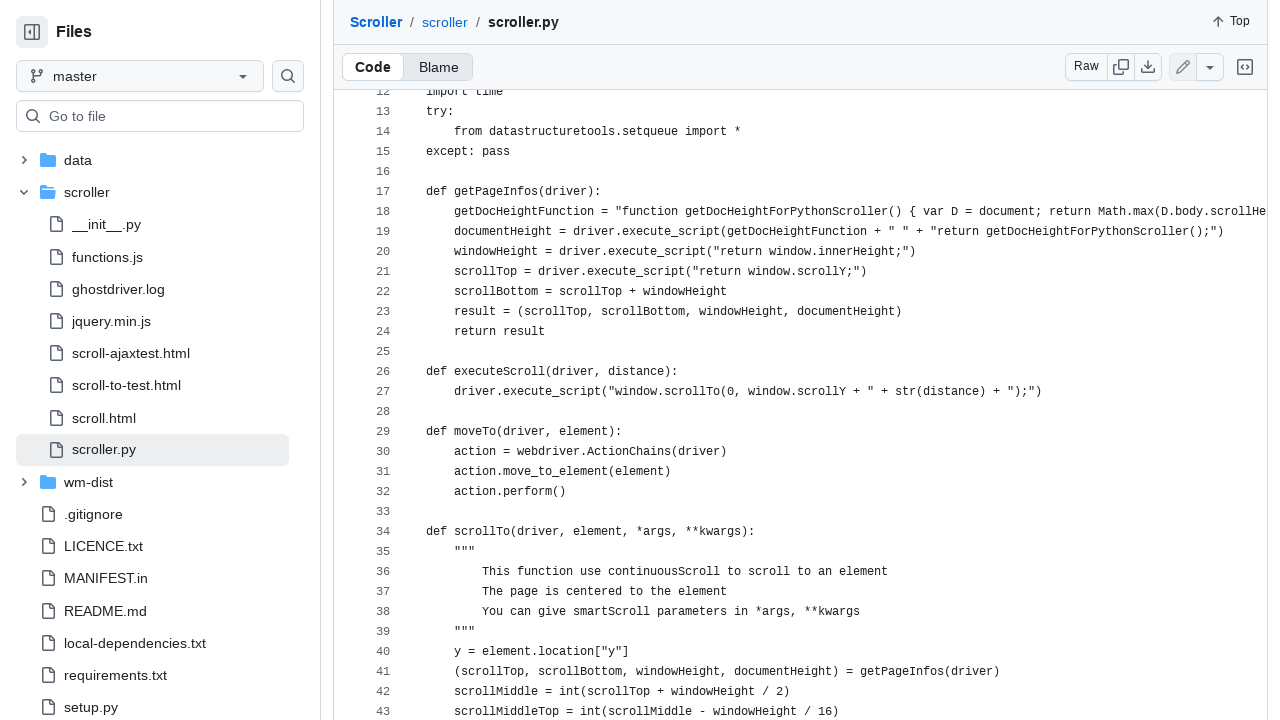

Evaluated window height
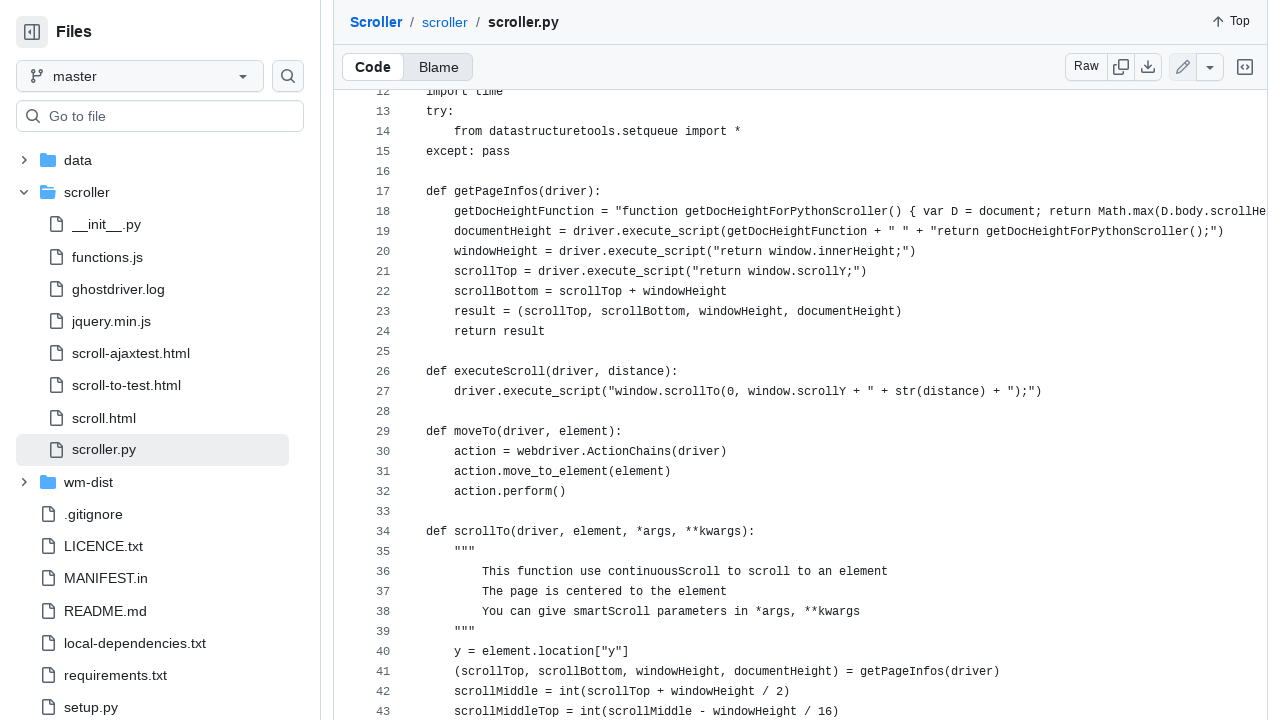

Scrolled down by 500 pixels
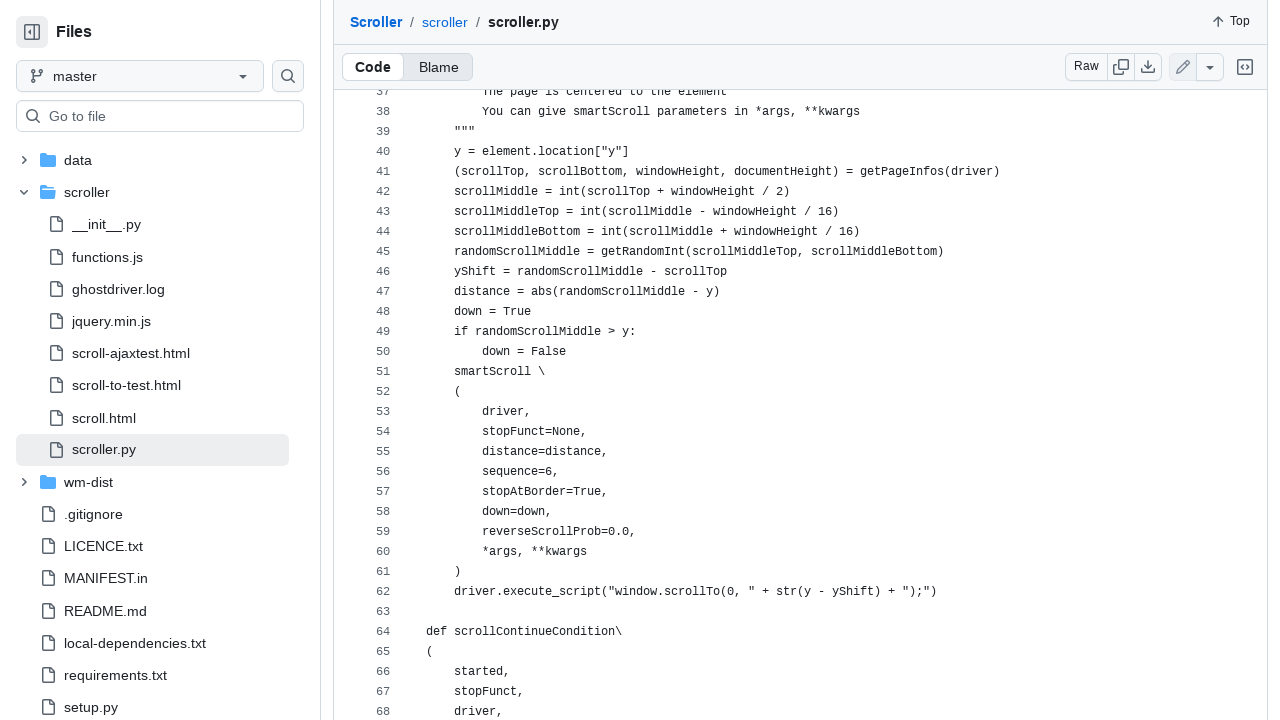

Waited 150ms before next scroll
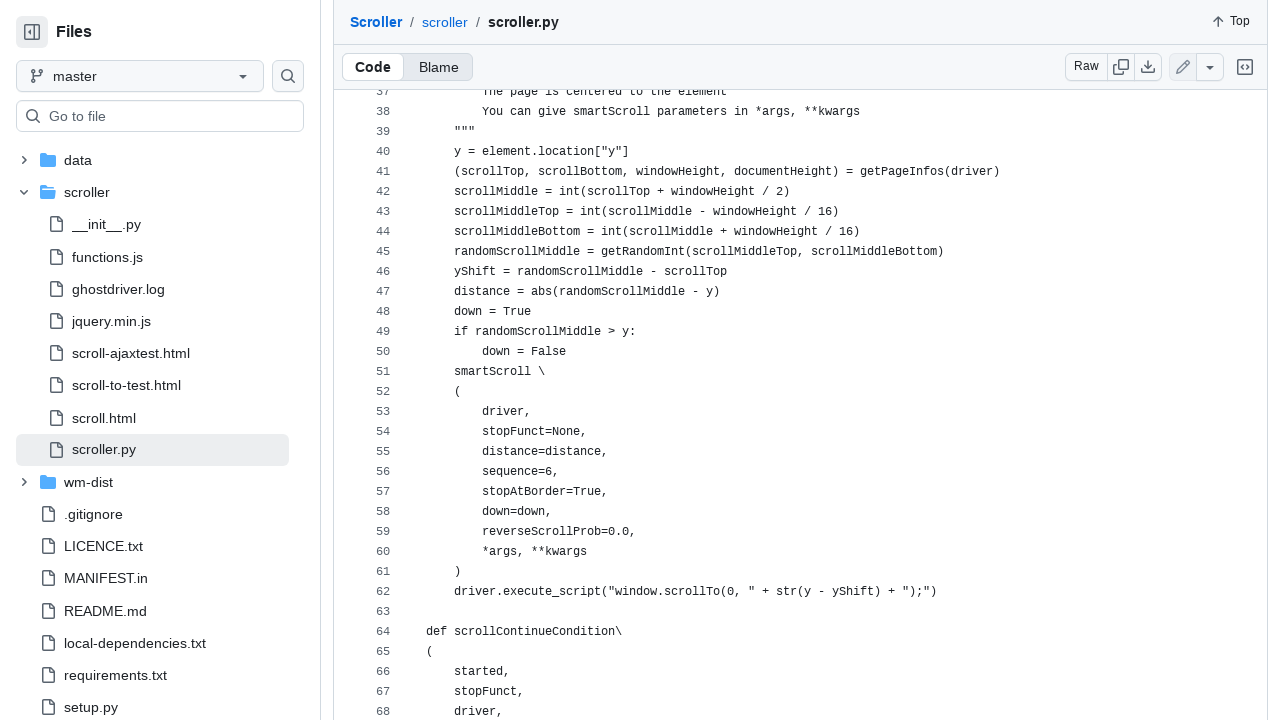

Evaluated document scroll height
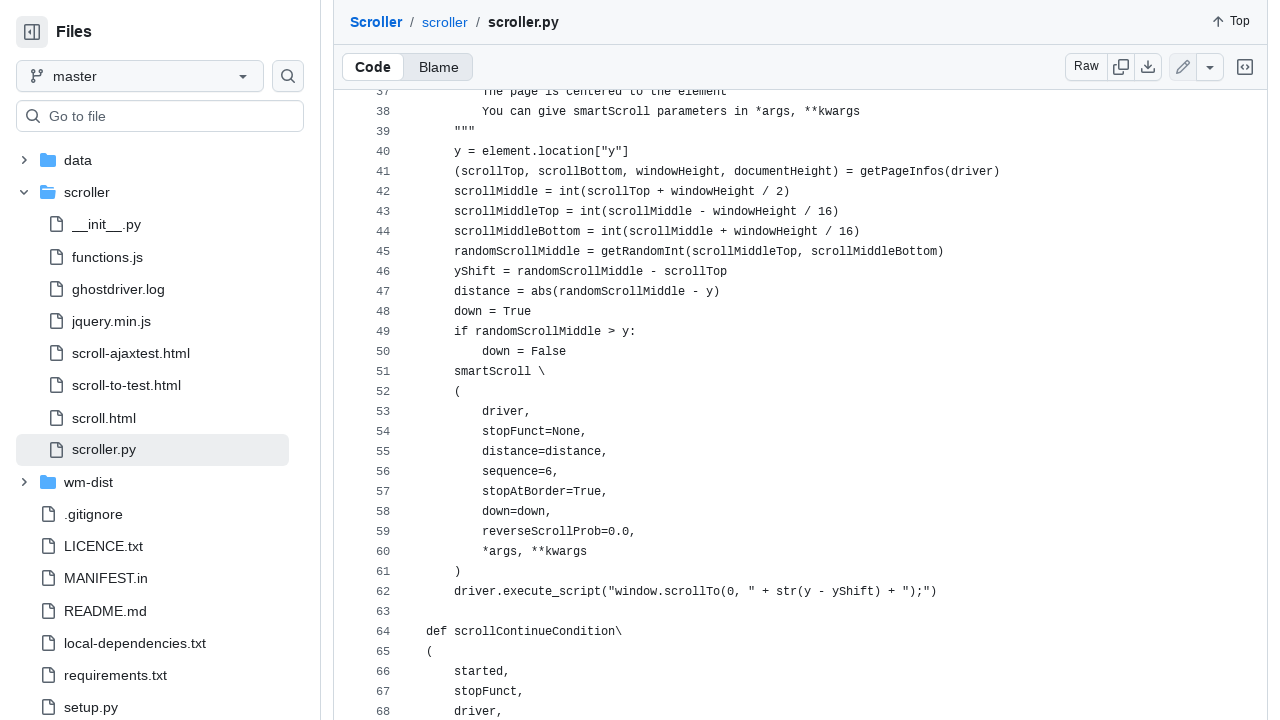

Evaluated current scroll position
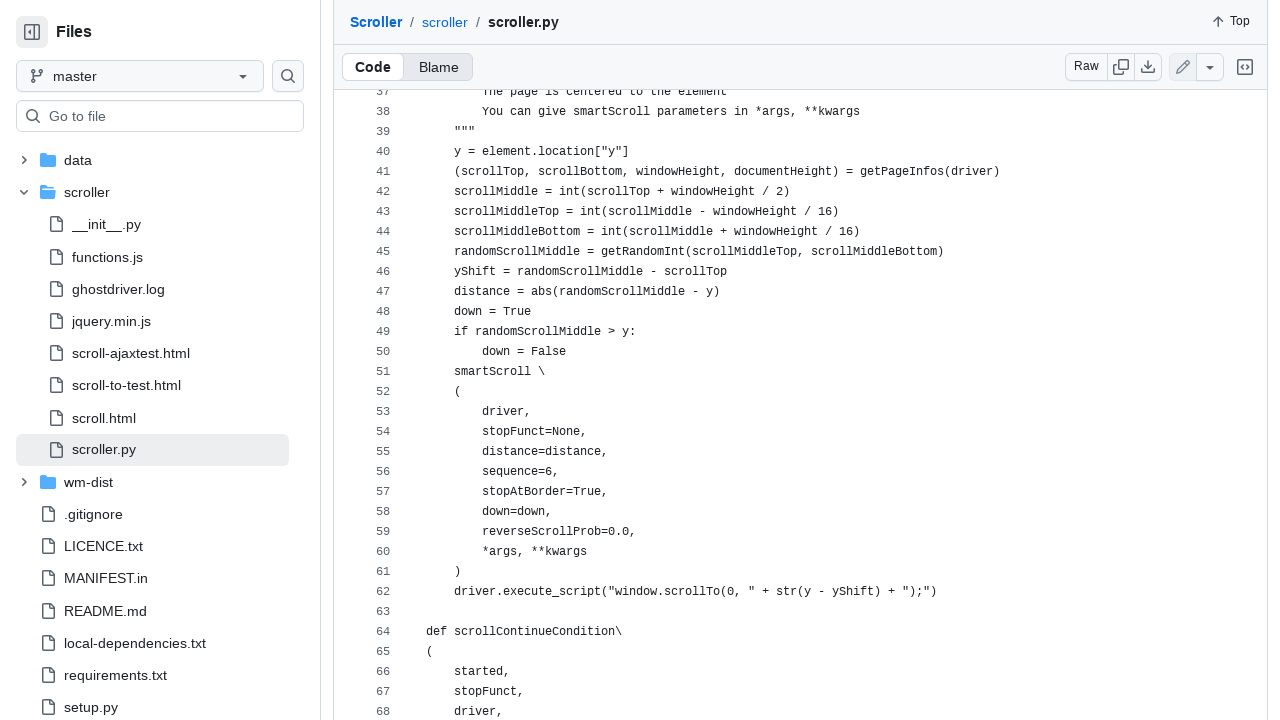

Evaluated window height
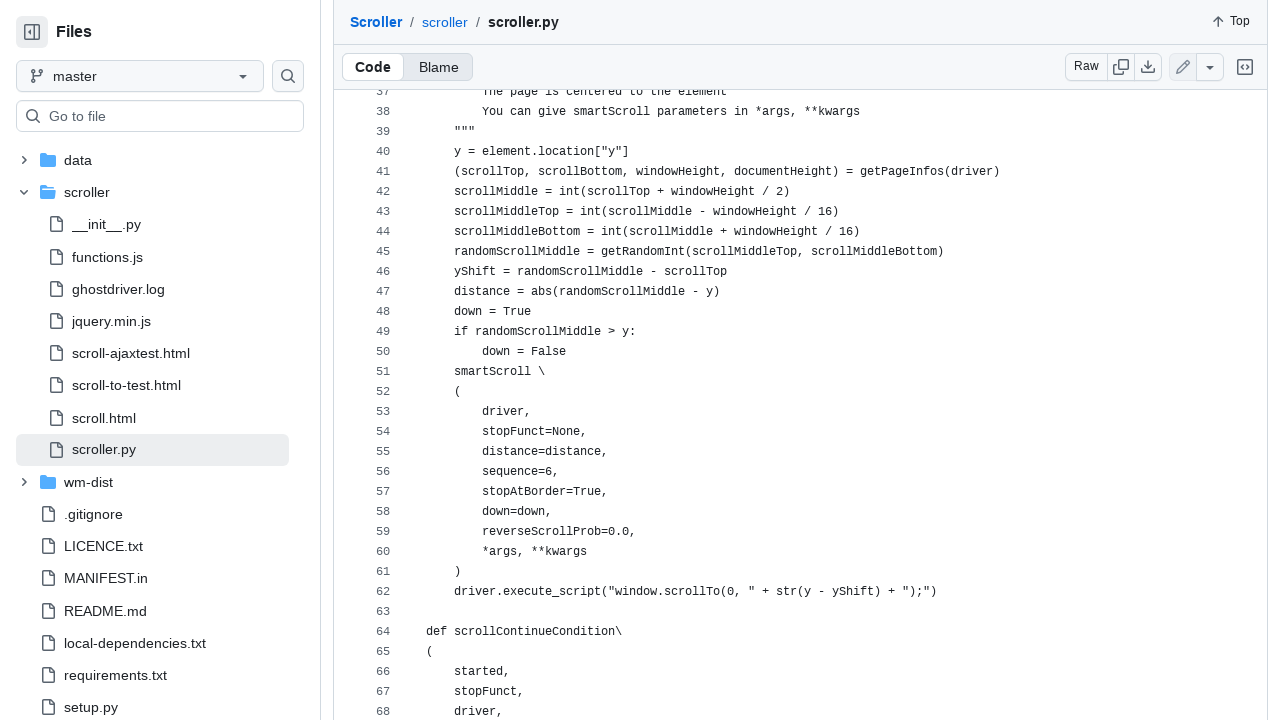

Scrolled down by 500 pixels
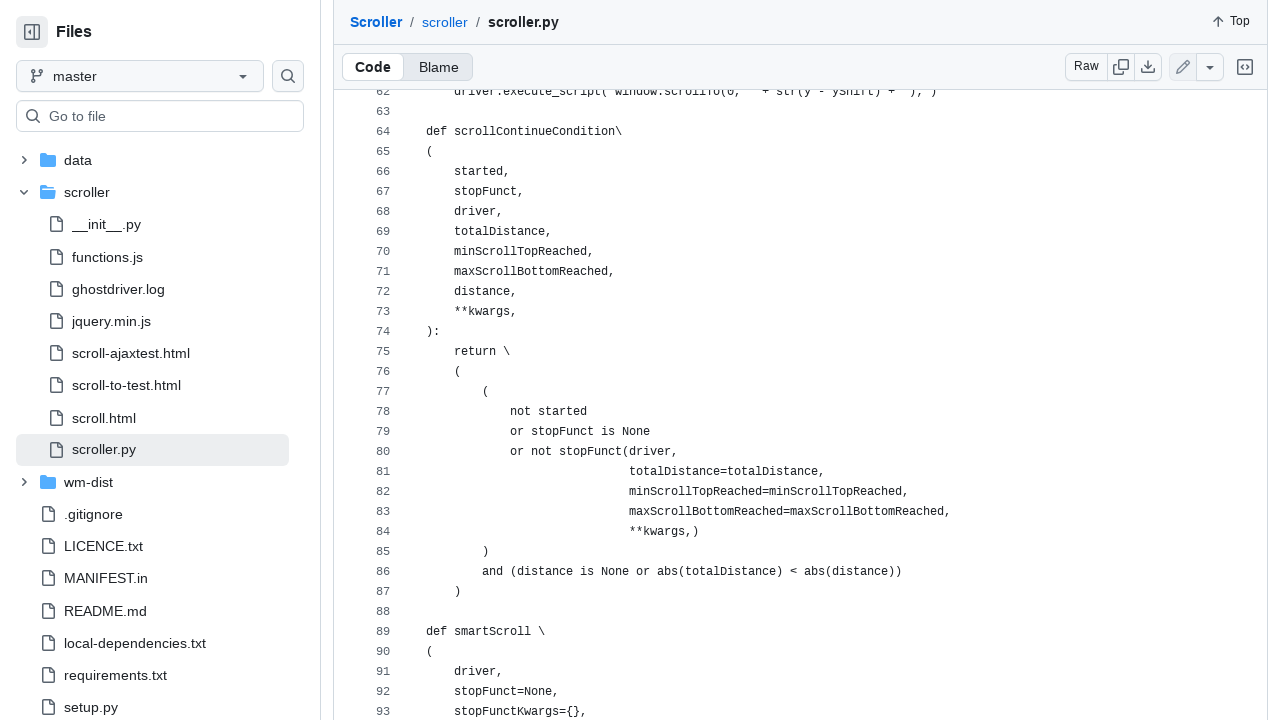

Waited 150ms before next scroll
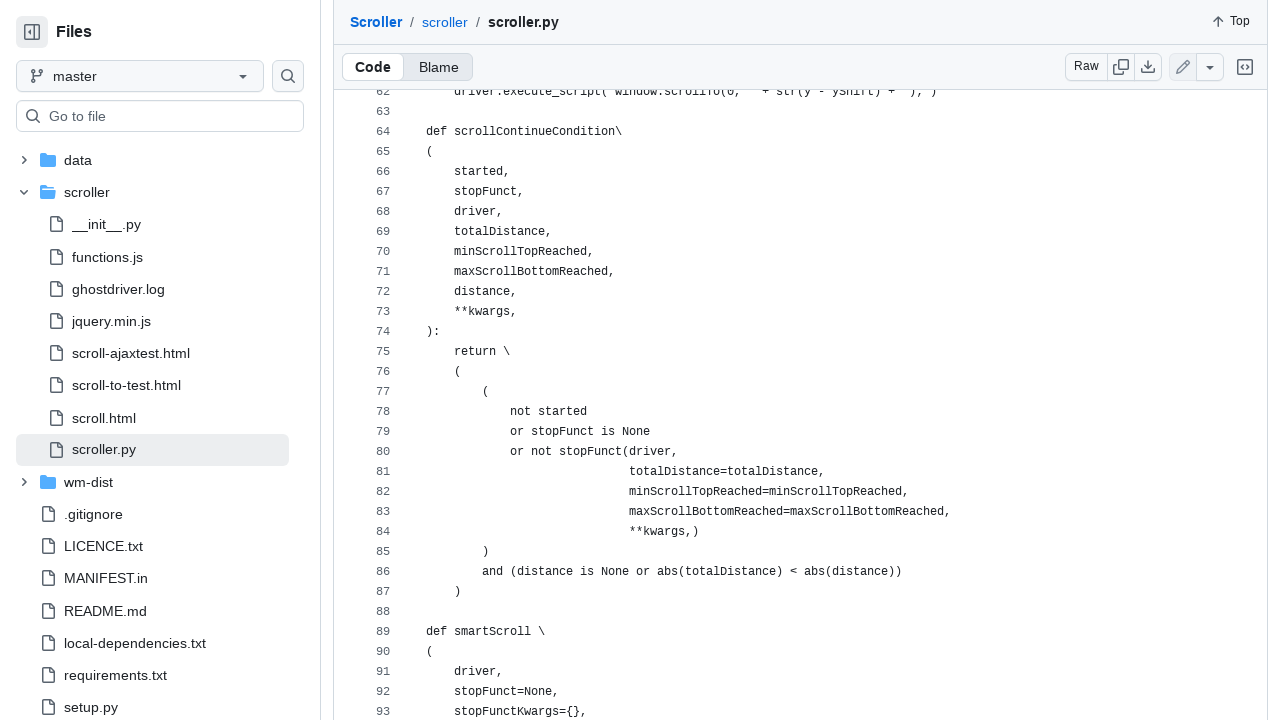

Evaluated document scroll height
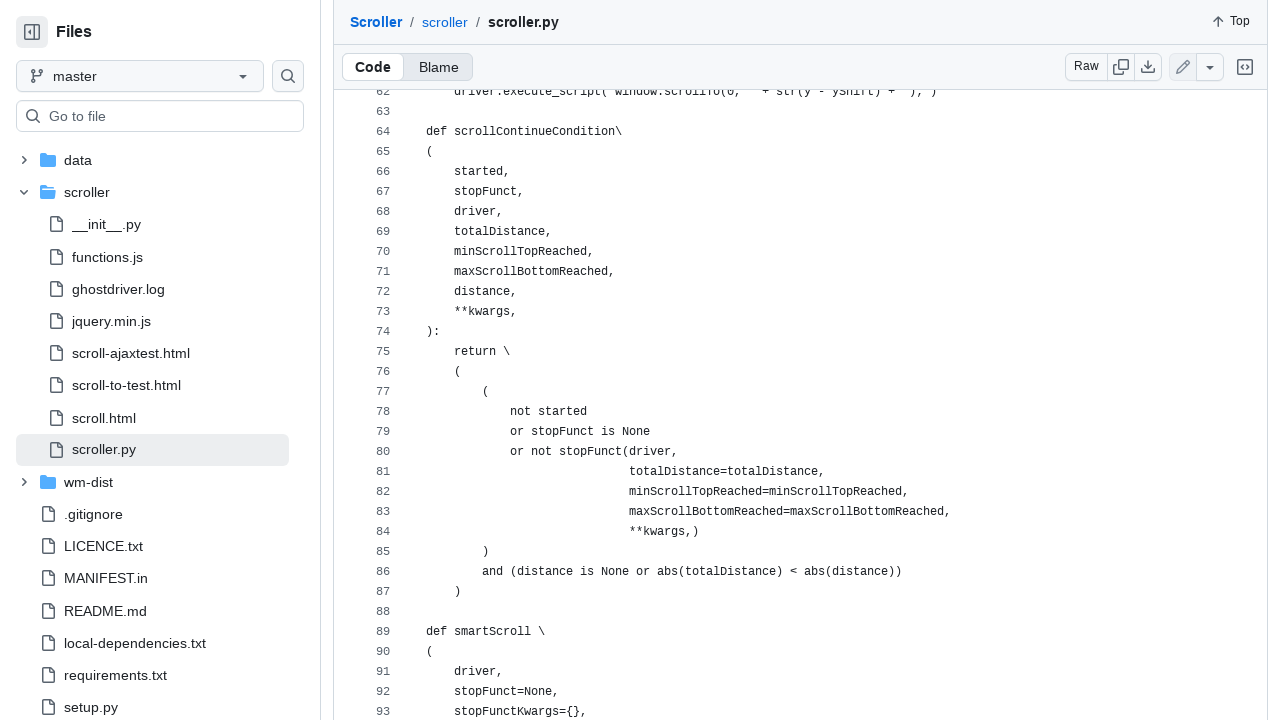

Evaluated current scroll position
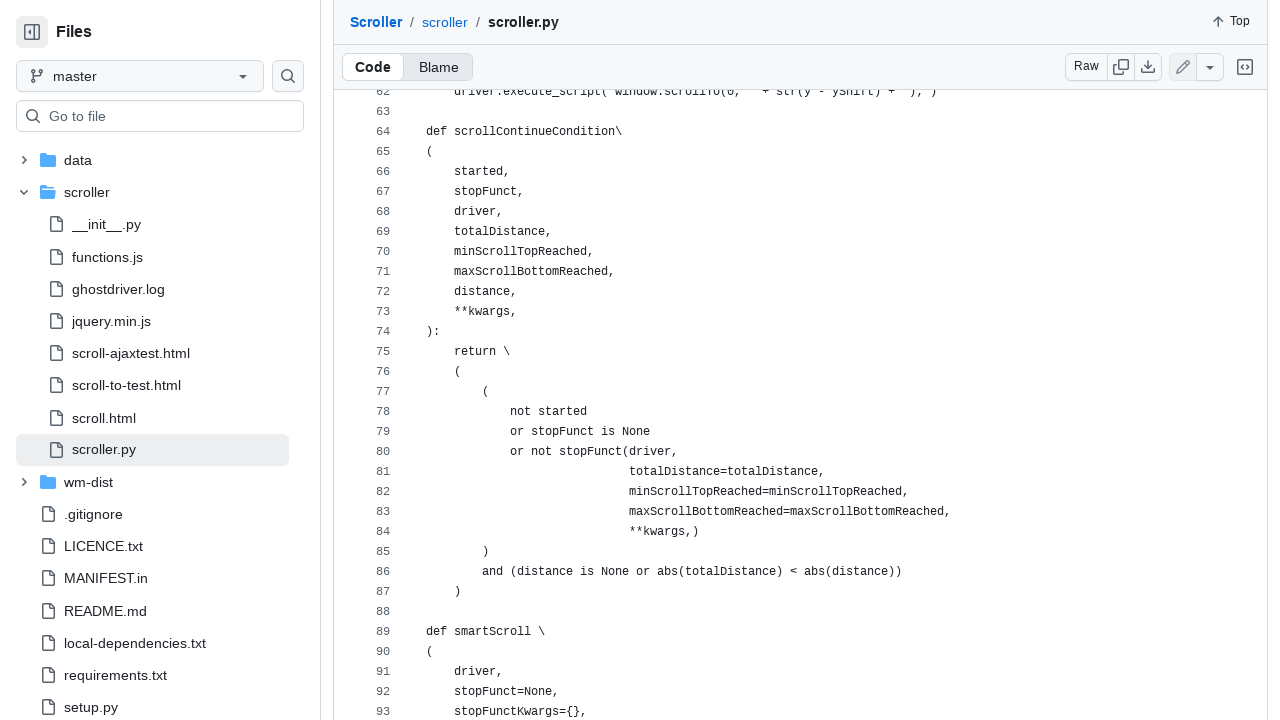

Evaluated window height
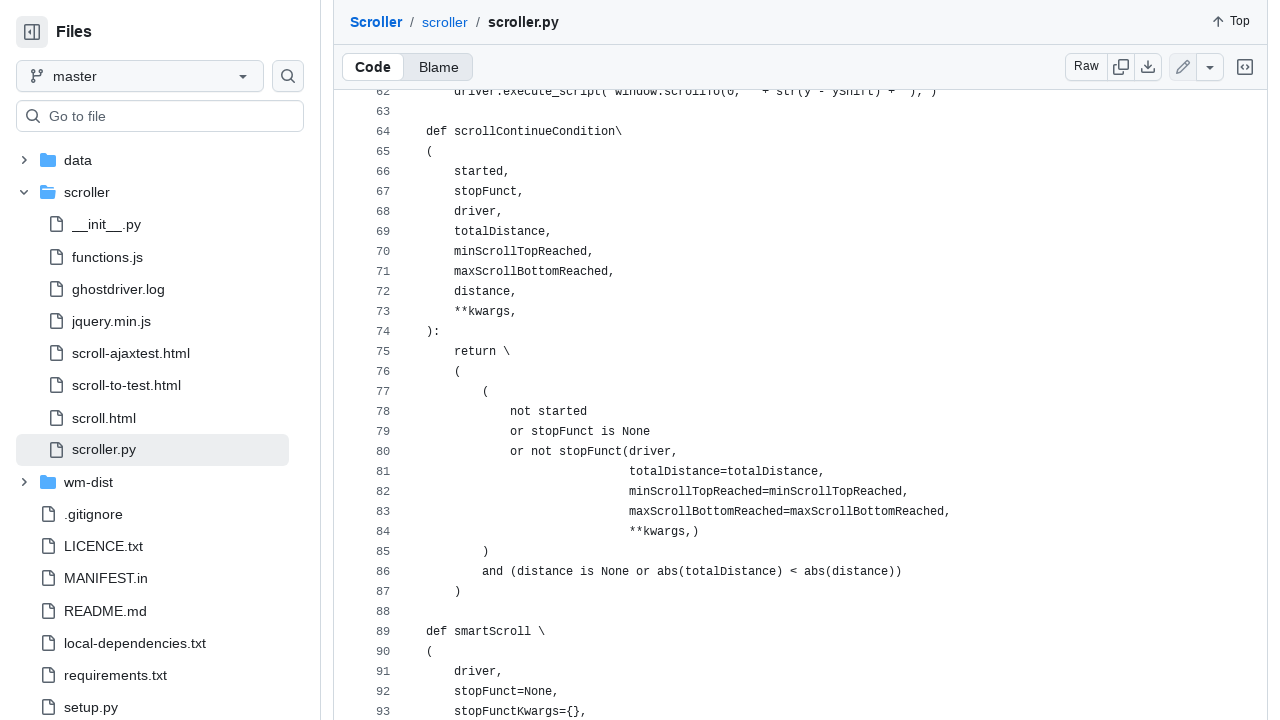

Scrolled down by 500 pixels
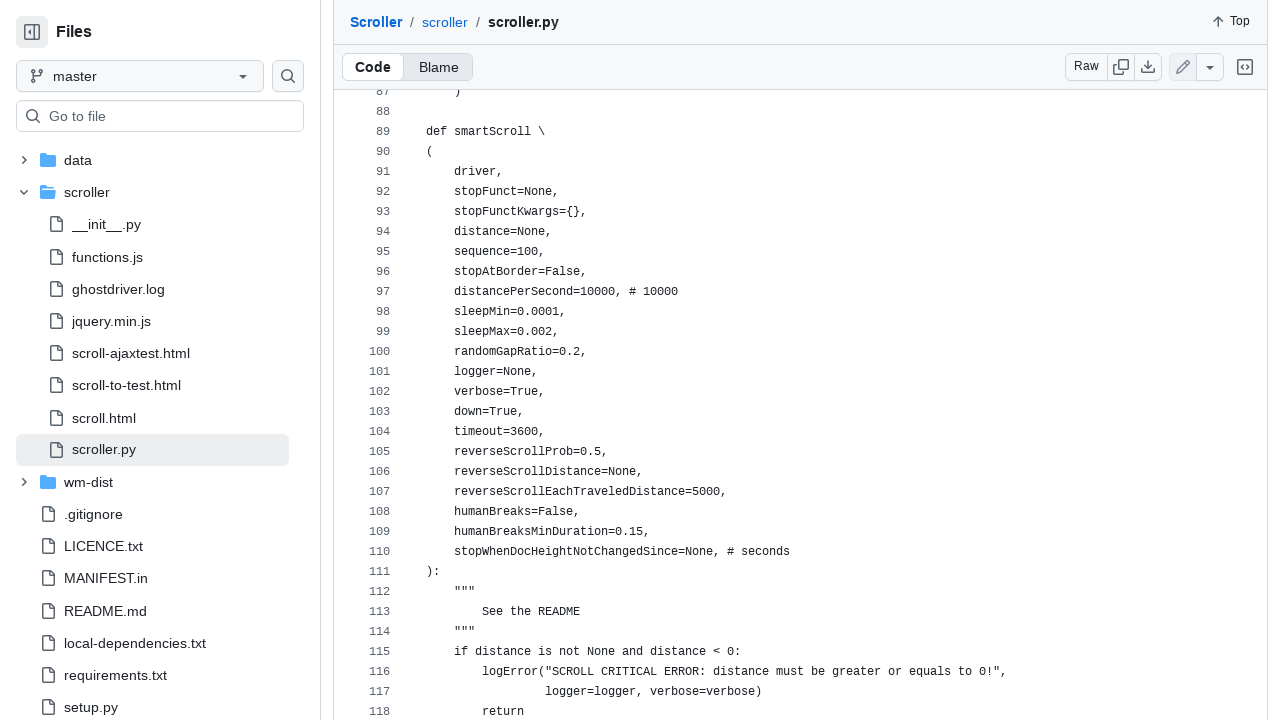

Waited 150ms before next scroll
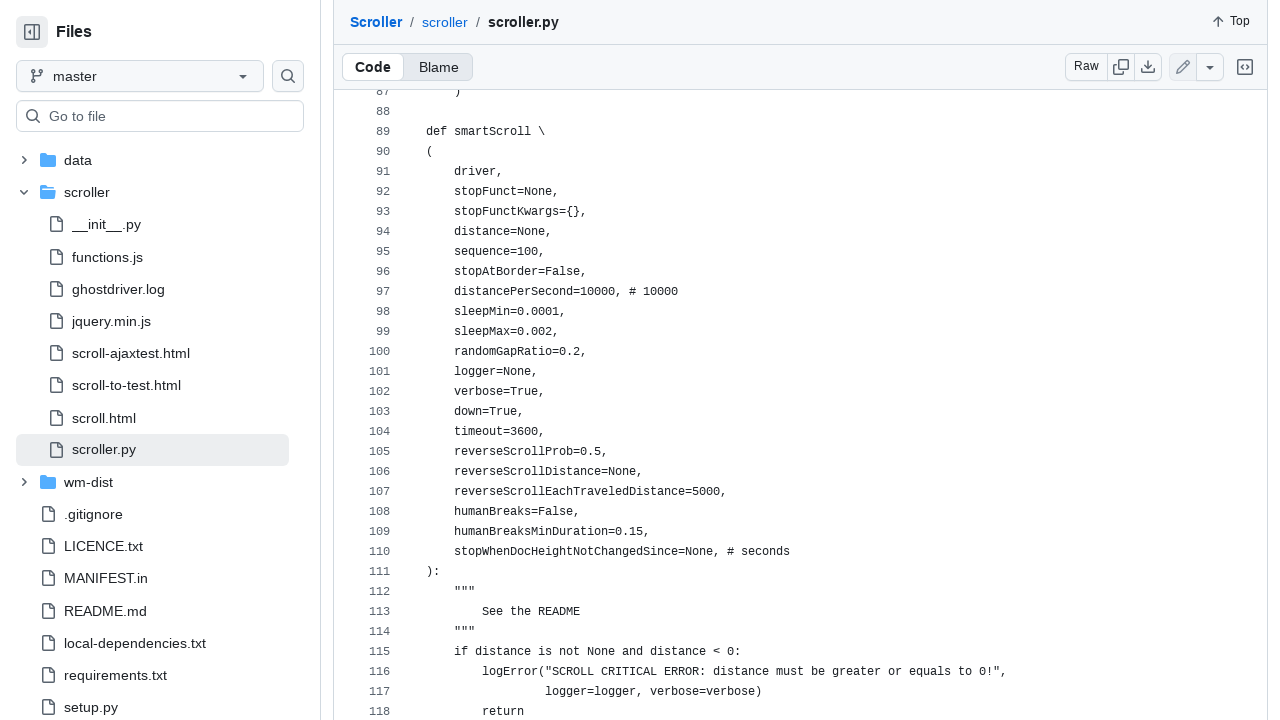

Evaluated document scroll height
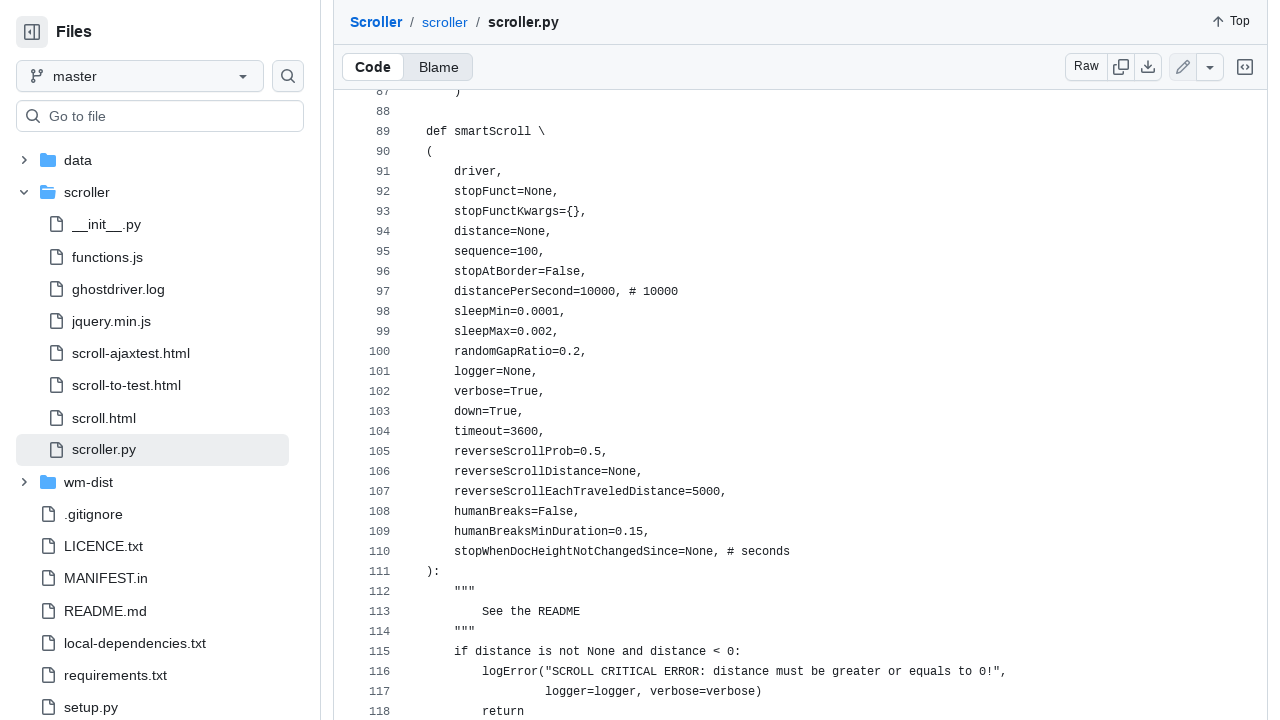

Evaluated current scroll position
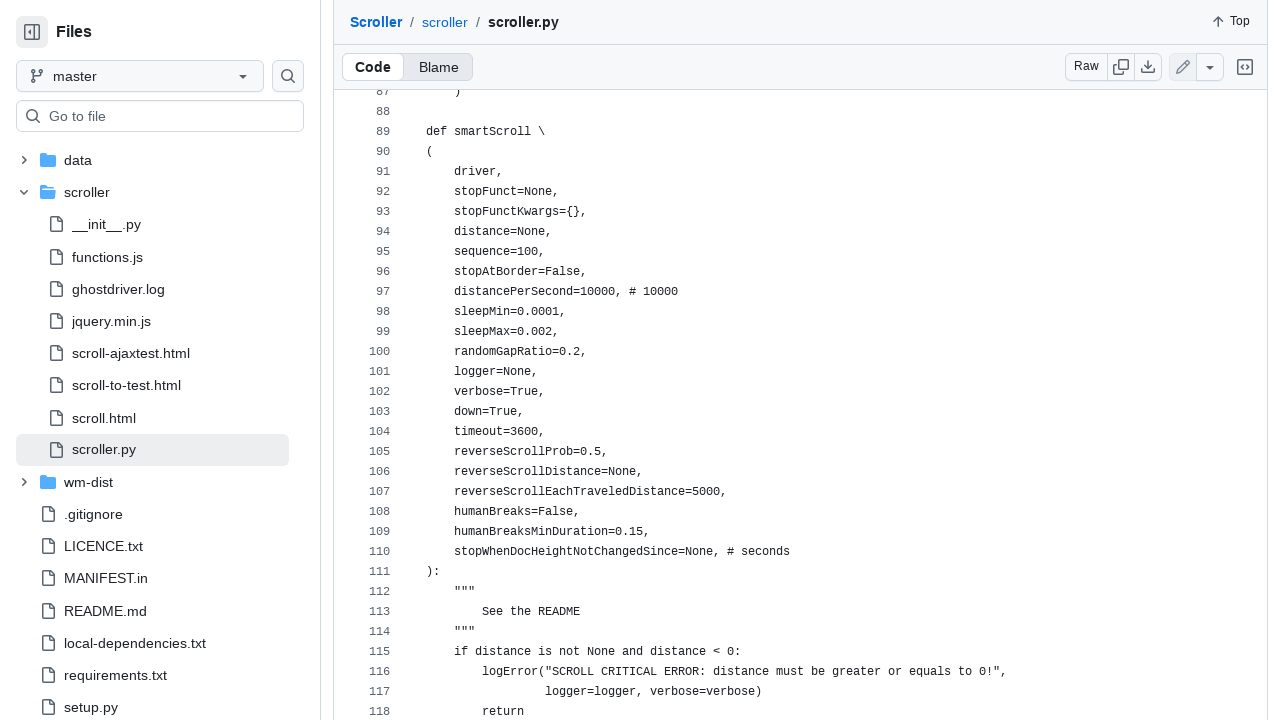

Evaluated window height
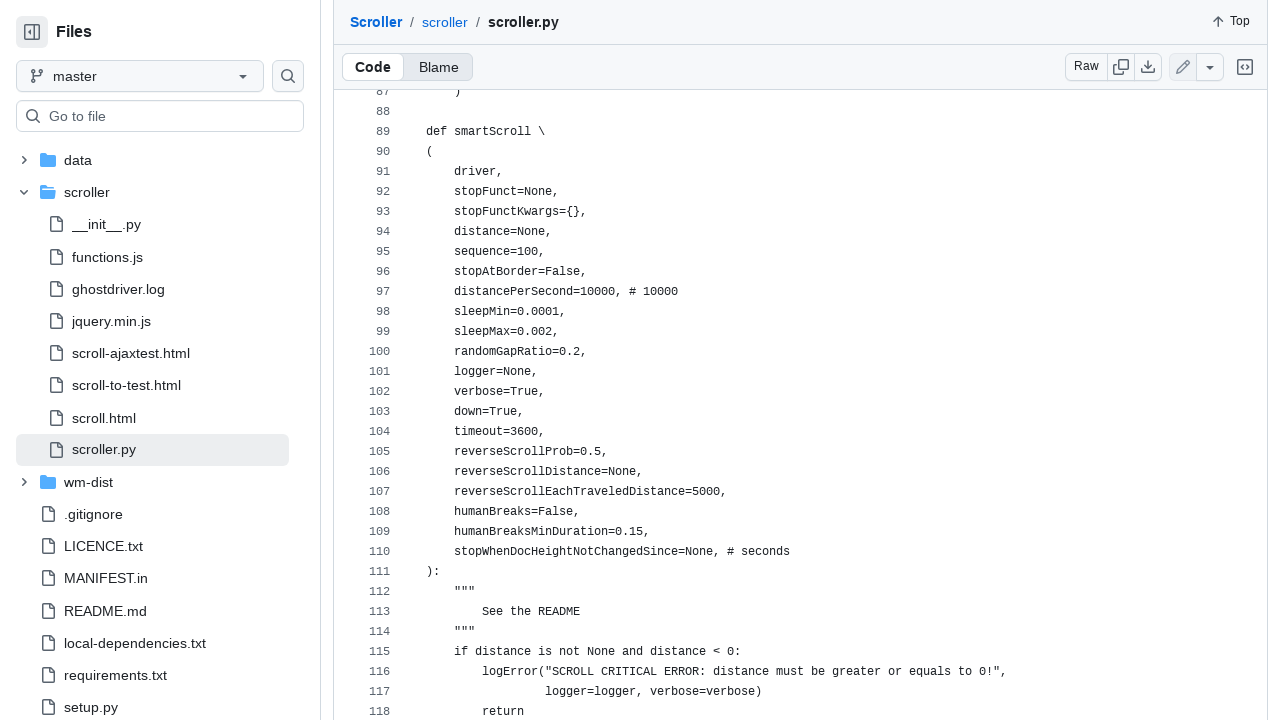

Scrolled down by 500 pixels
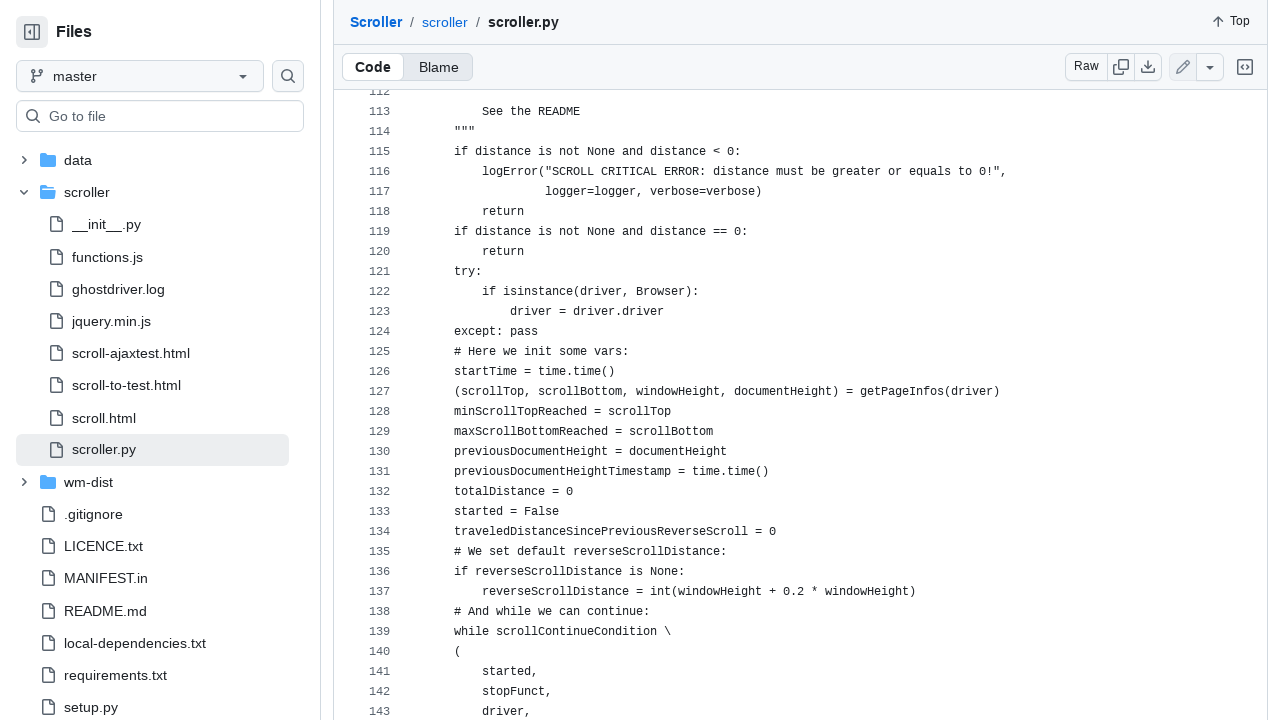

Waited 150ms before next scroll
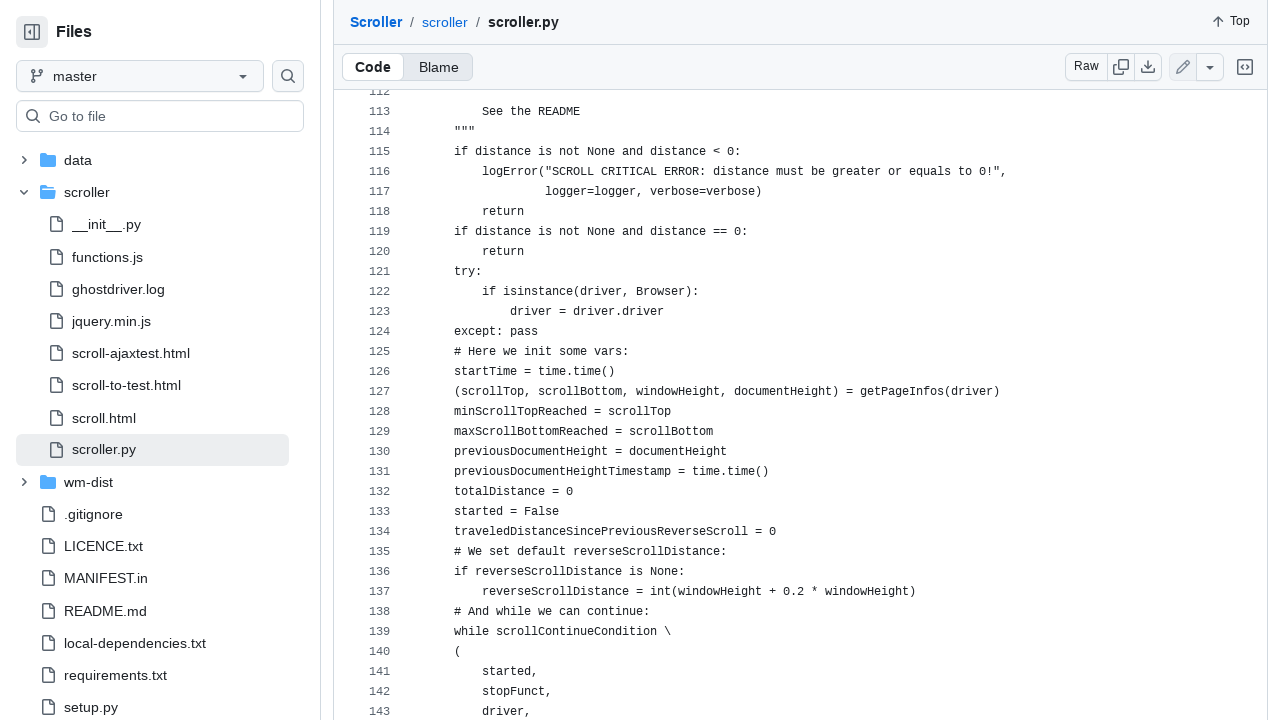

Evaluated document scroll height
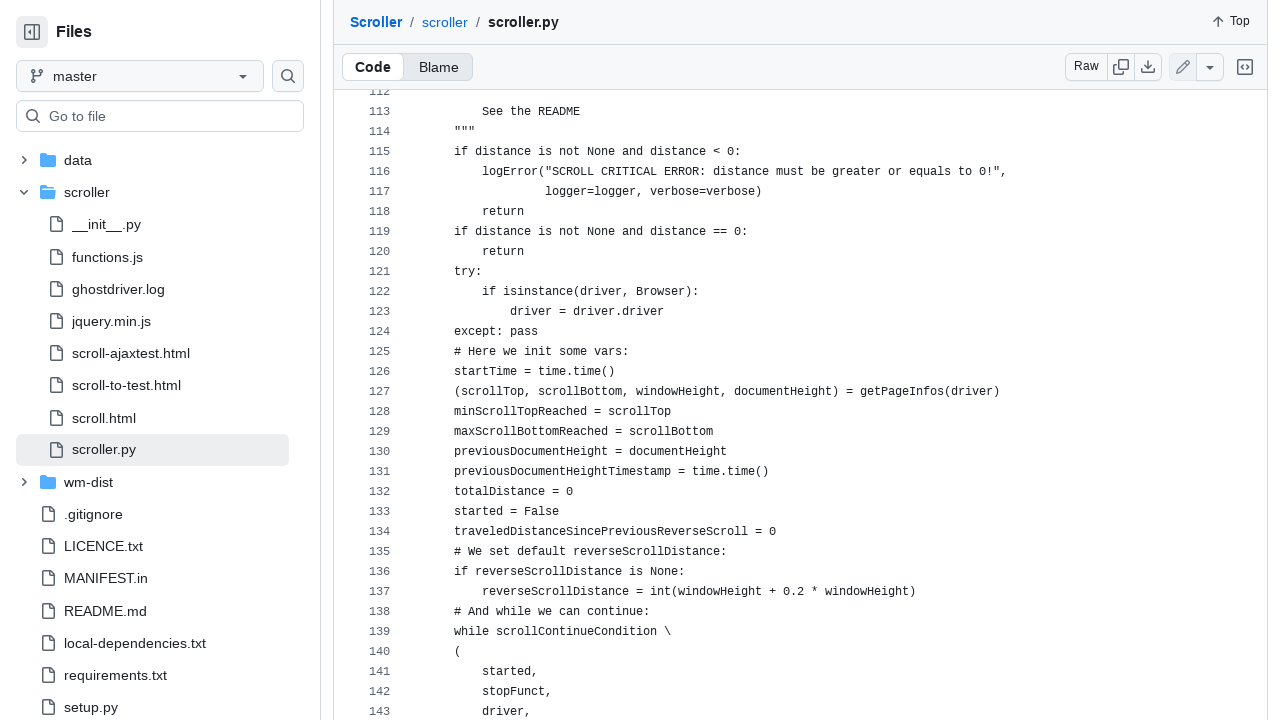

Evaluated current scroll position
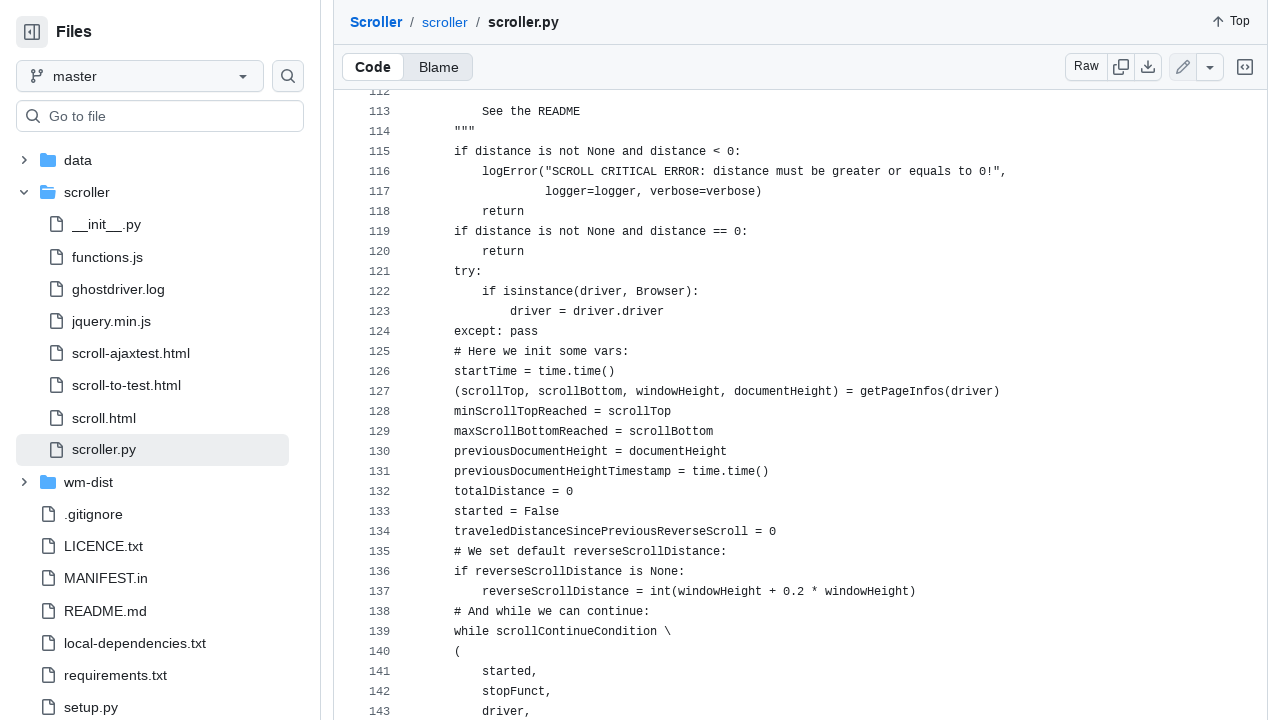

Evaluated window height
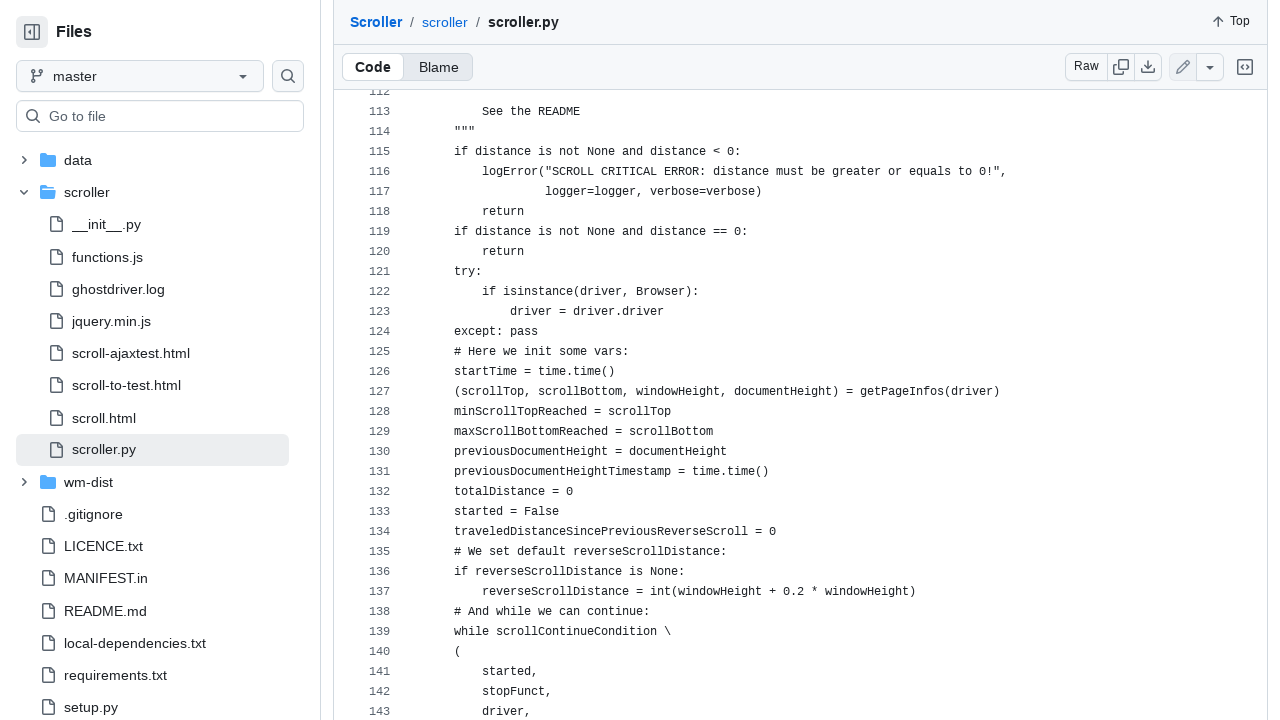

Scrolled down by 500 pixels
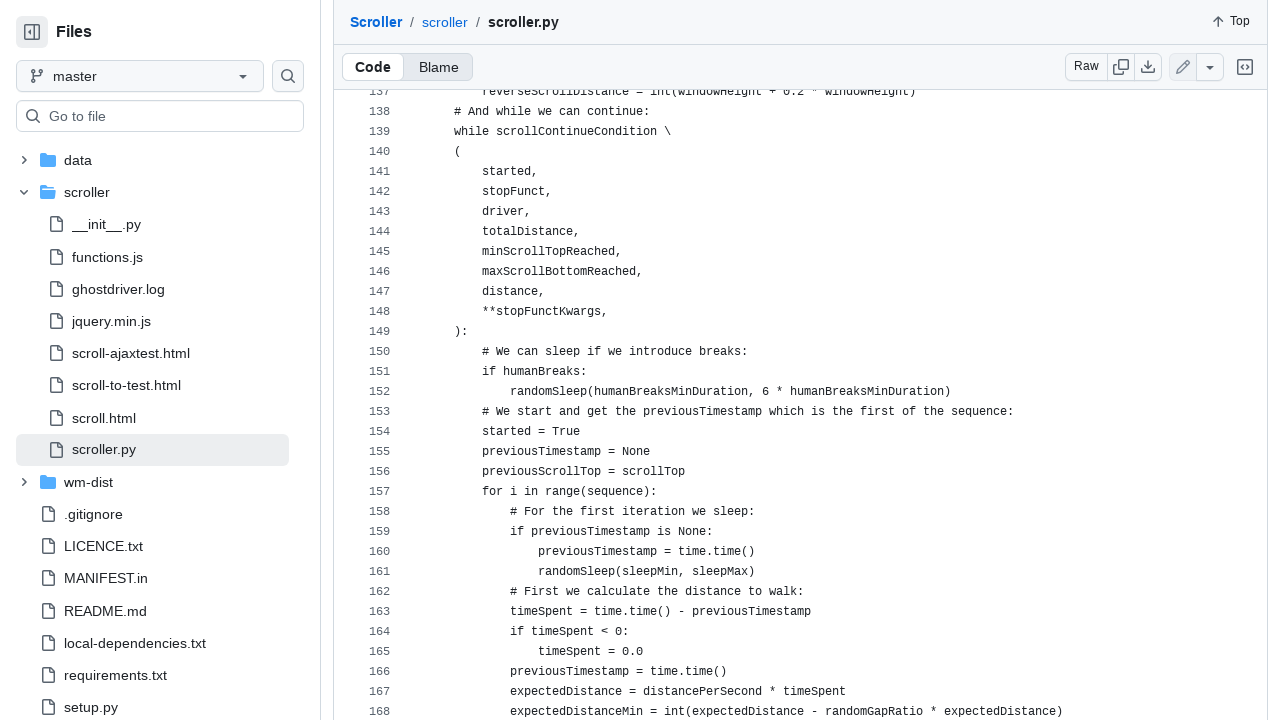

Waited 150ms before next scroll
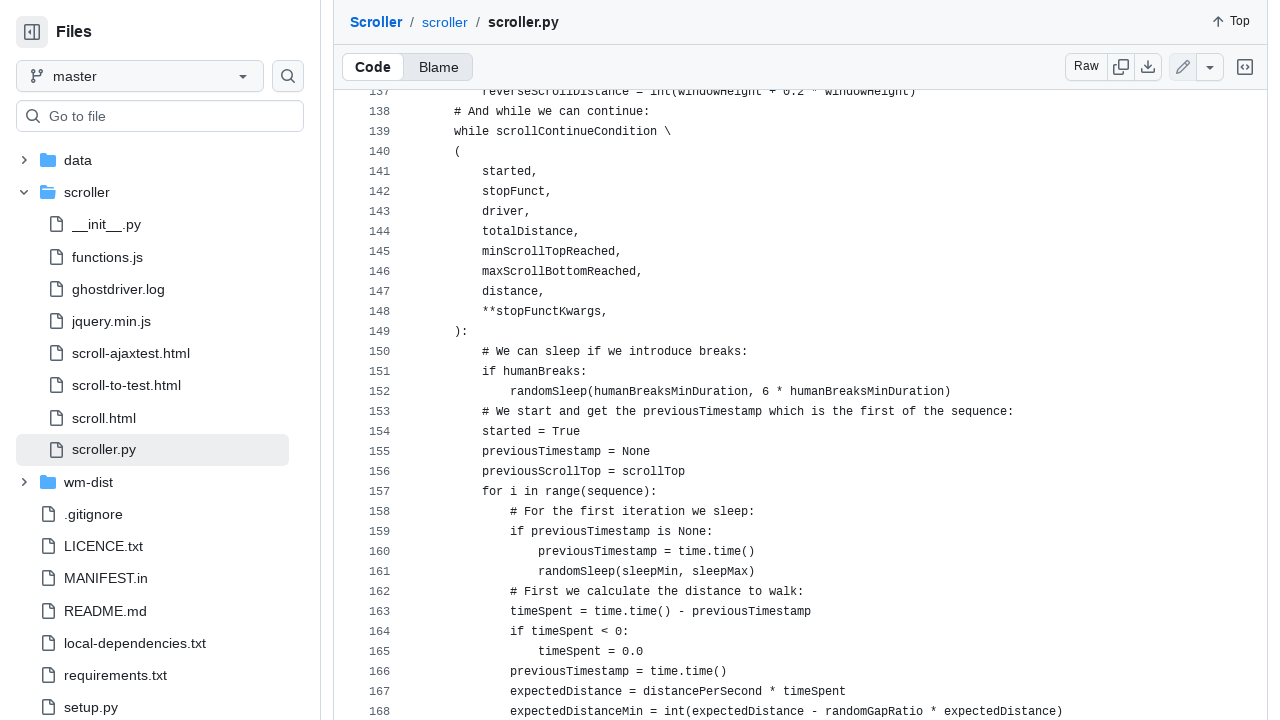

Evaluated document scroll height
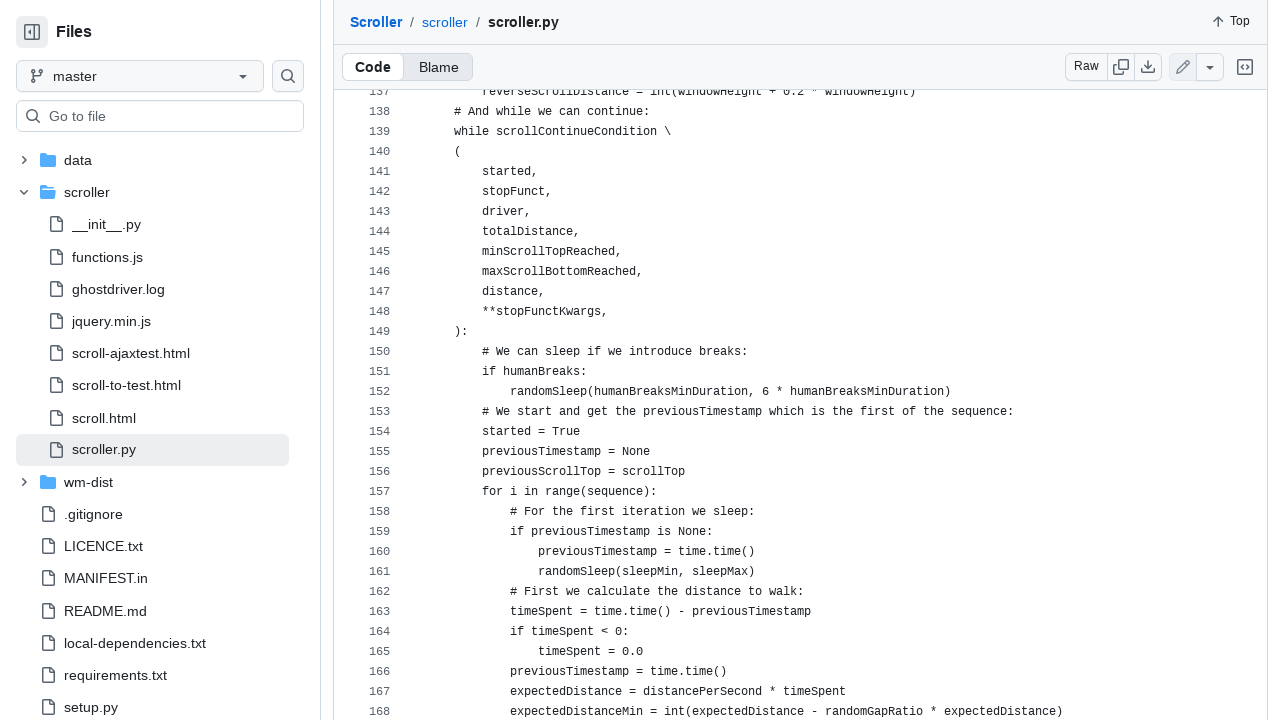

Evaluated current scroll position
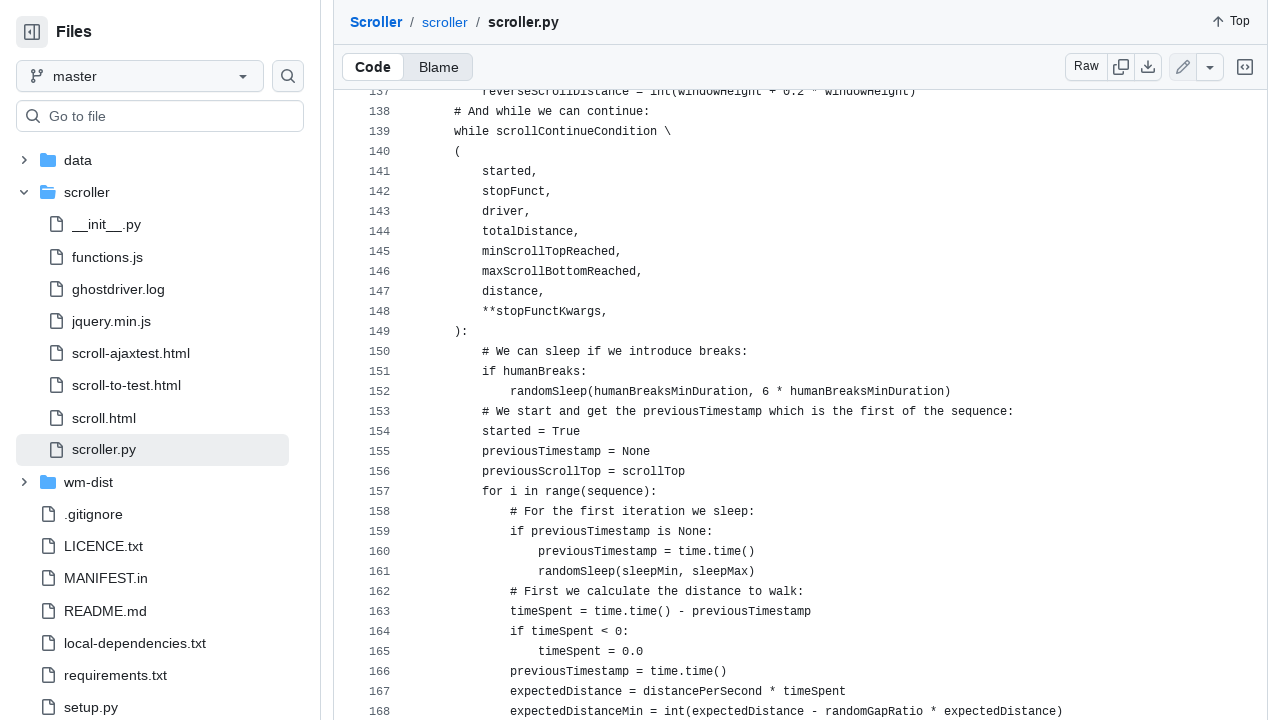

Evaluated window height
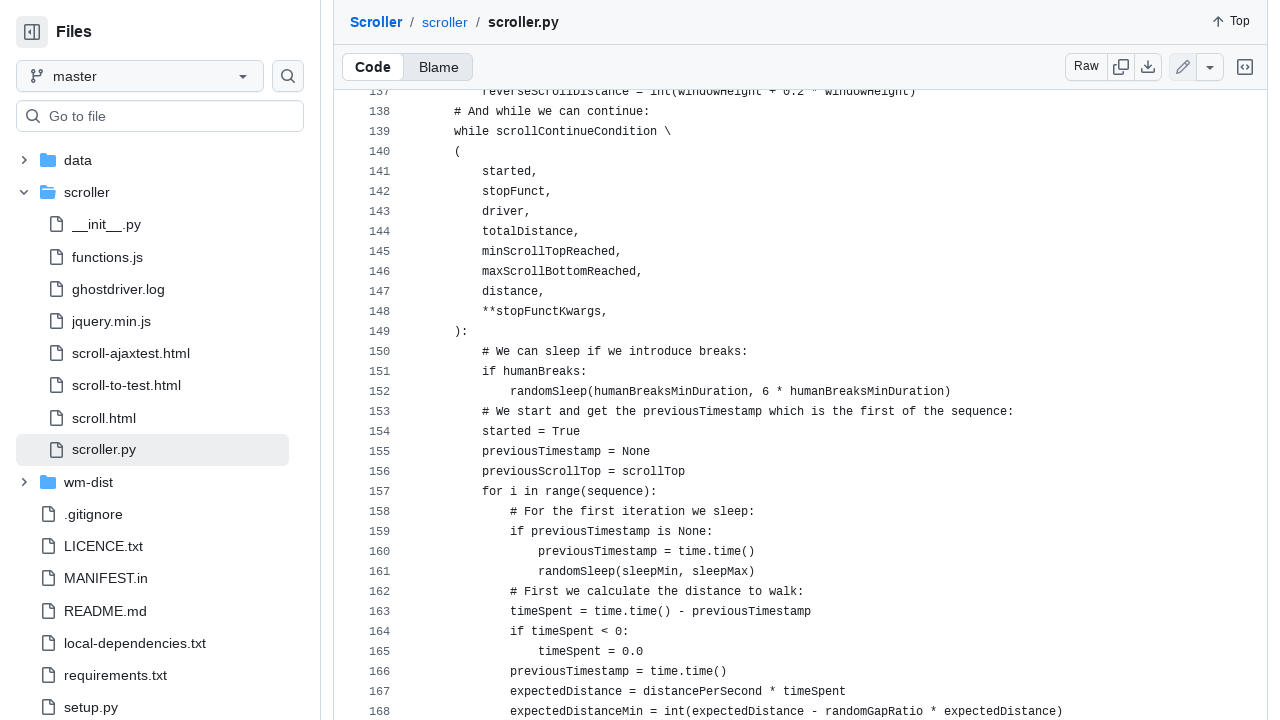

Scrolled down by 500 pixels
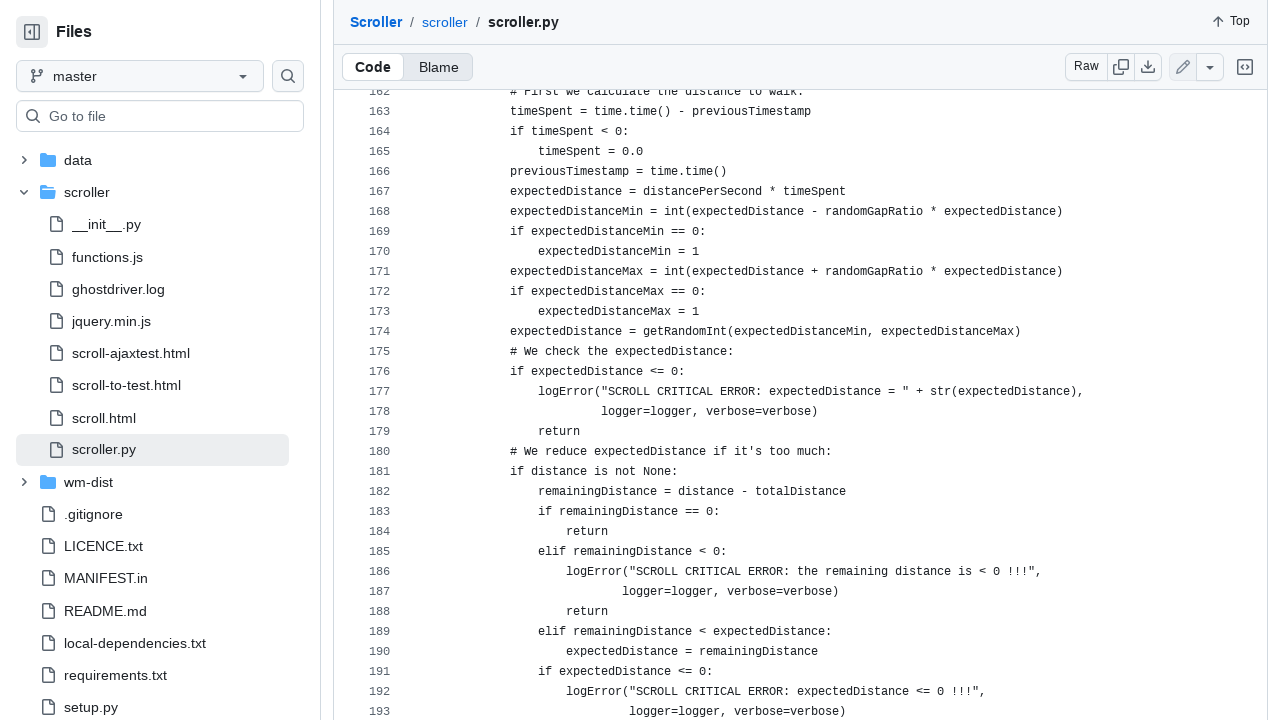

Waited 150ms before next scroll
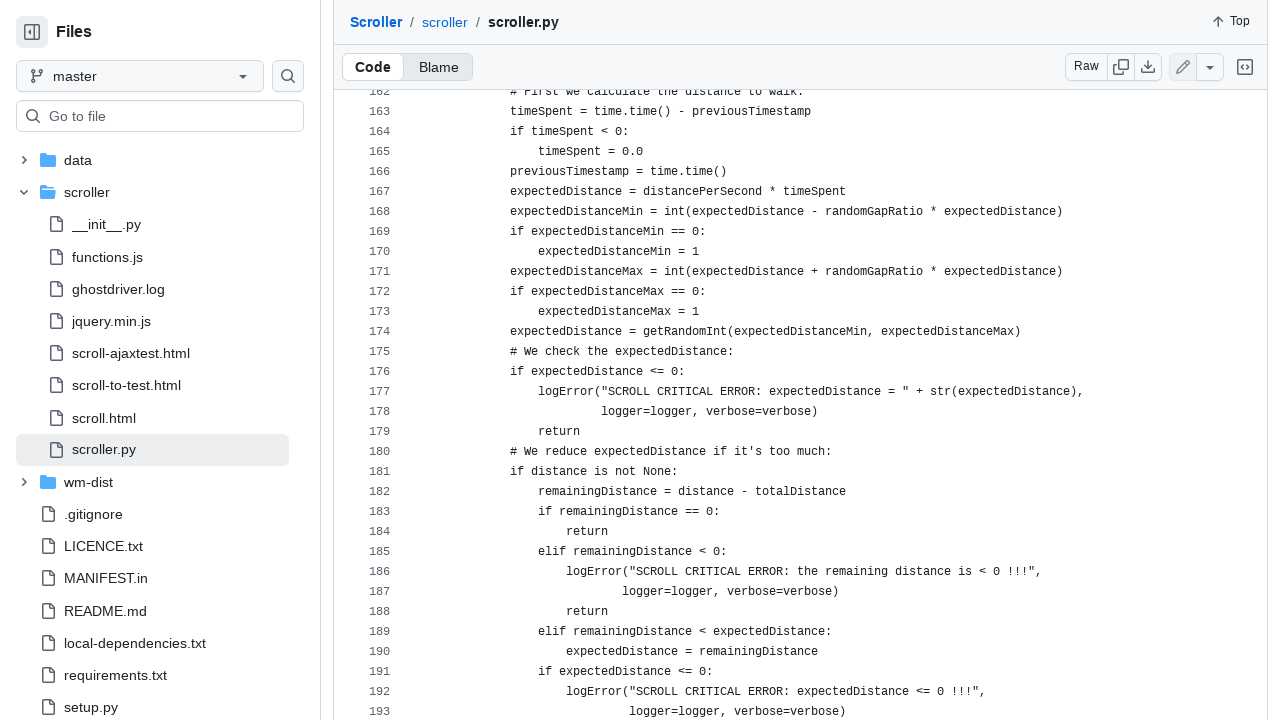

Evaluated document scroll height
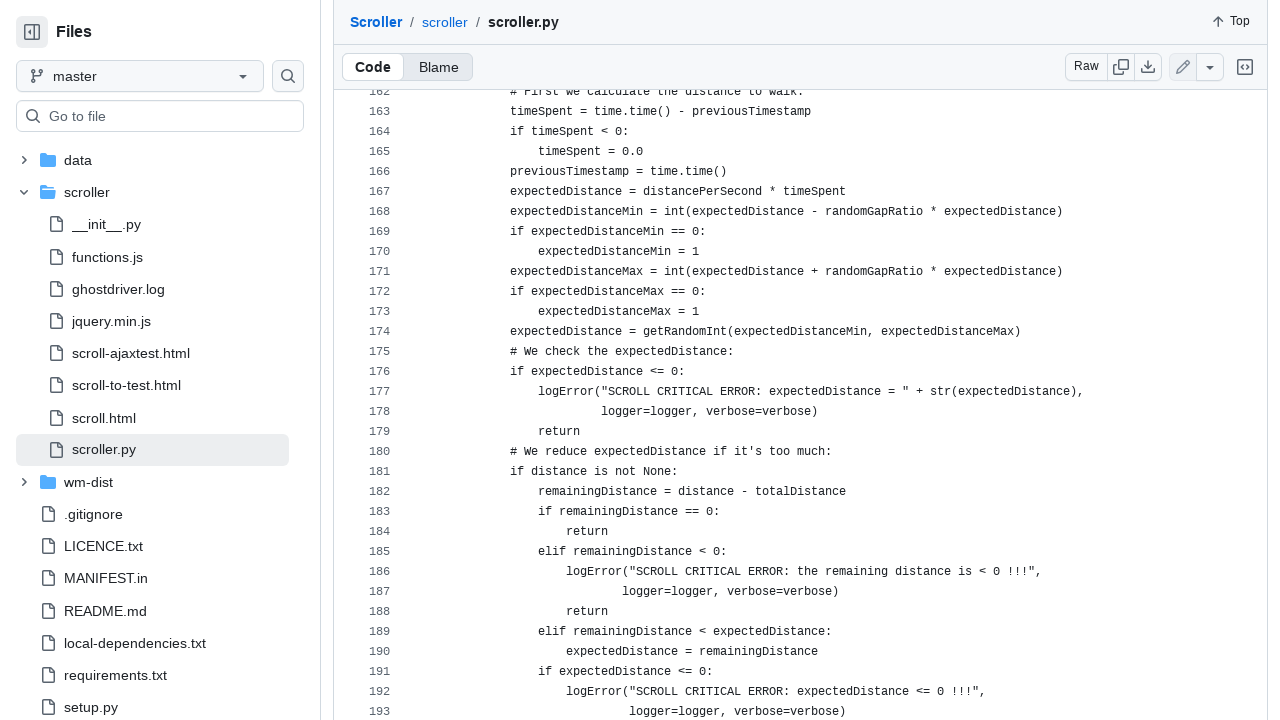

Evaluated current scroll position
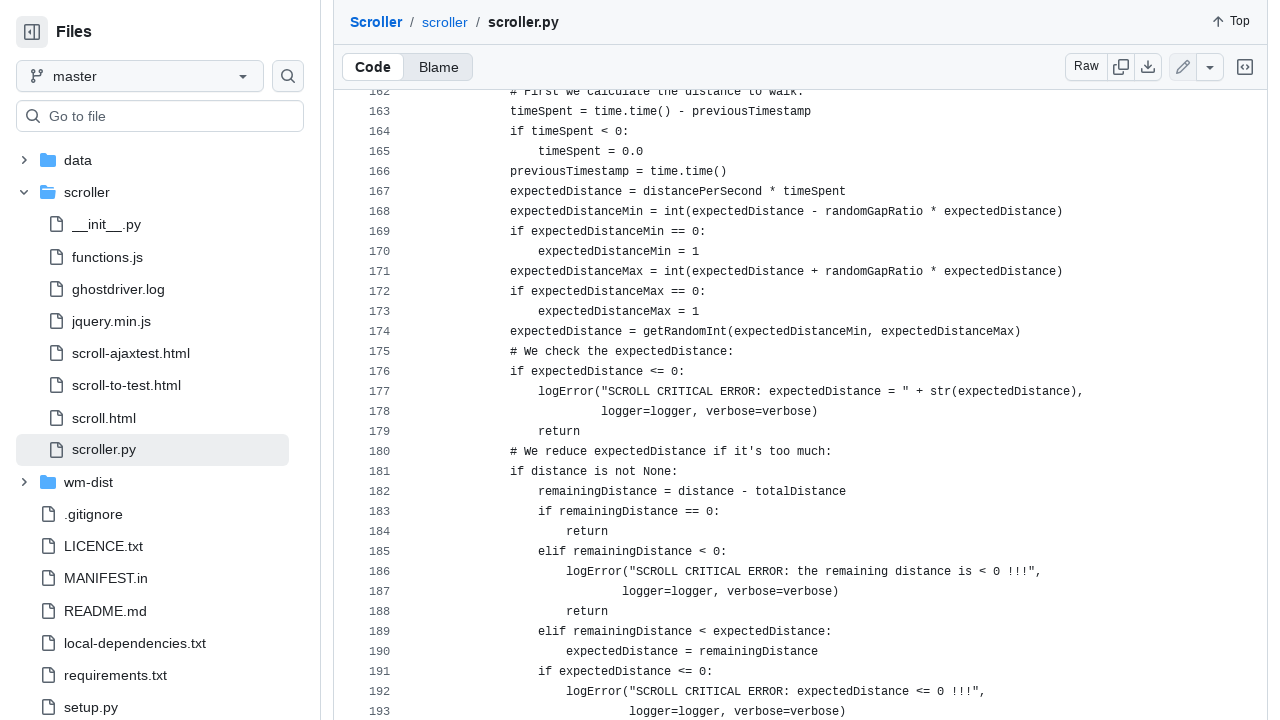

Evaluated window height
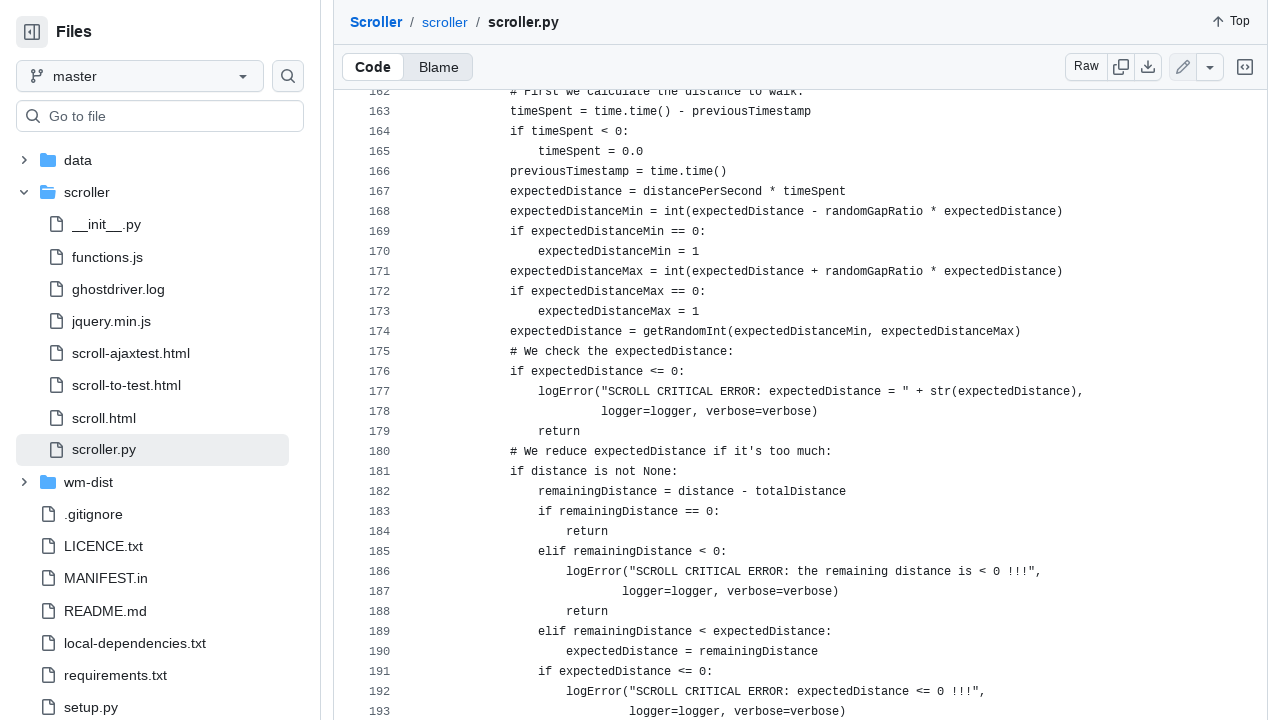

Scrolled down by 500 pixels
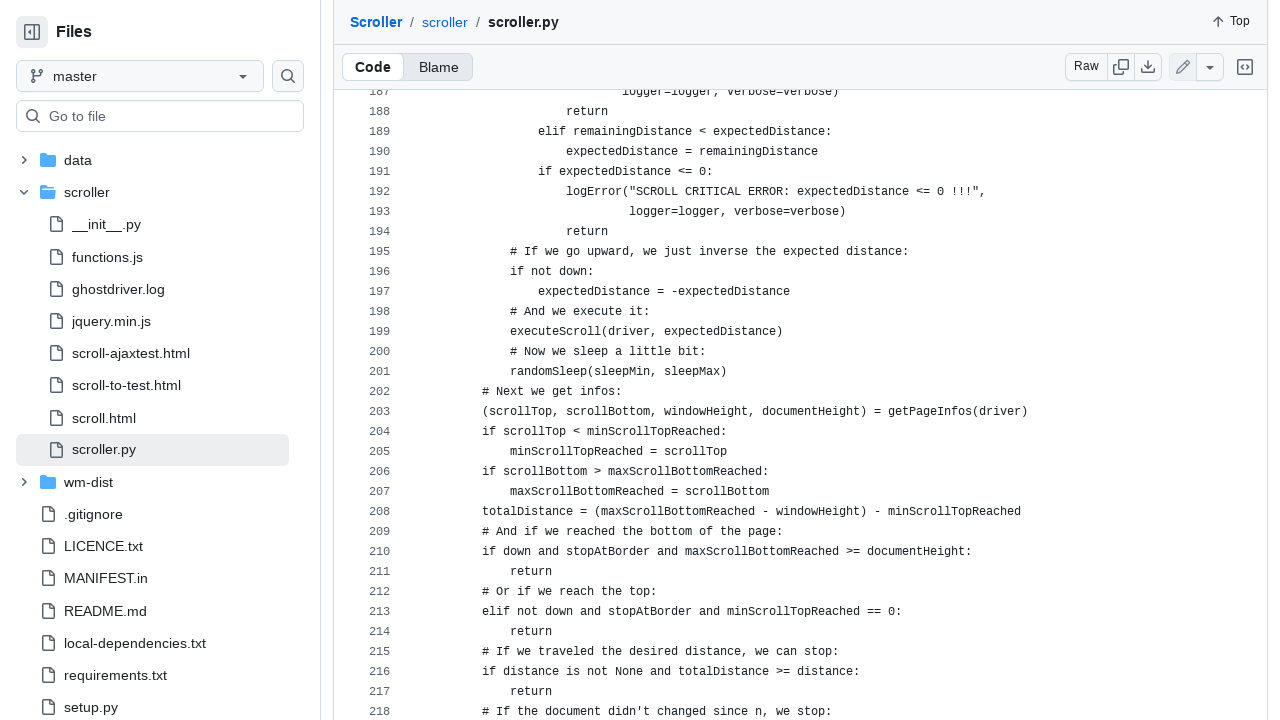

Waited 150ms before next scroll
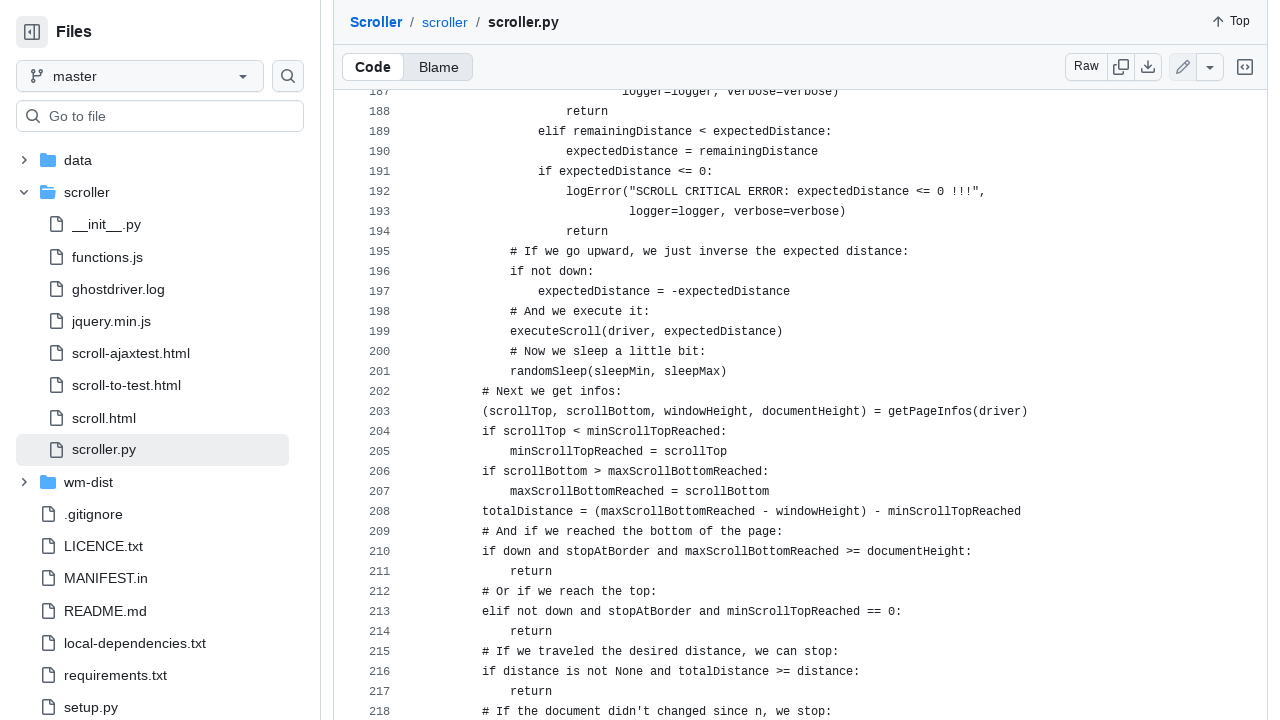

Evaluated document scroll height
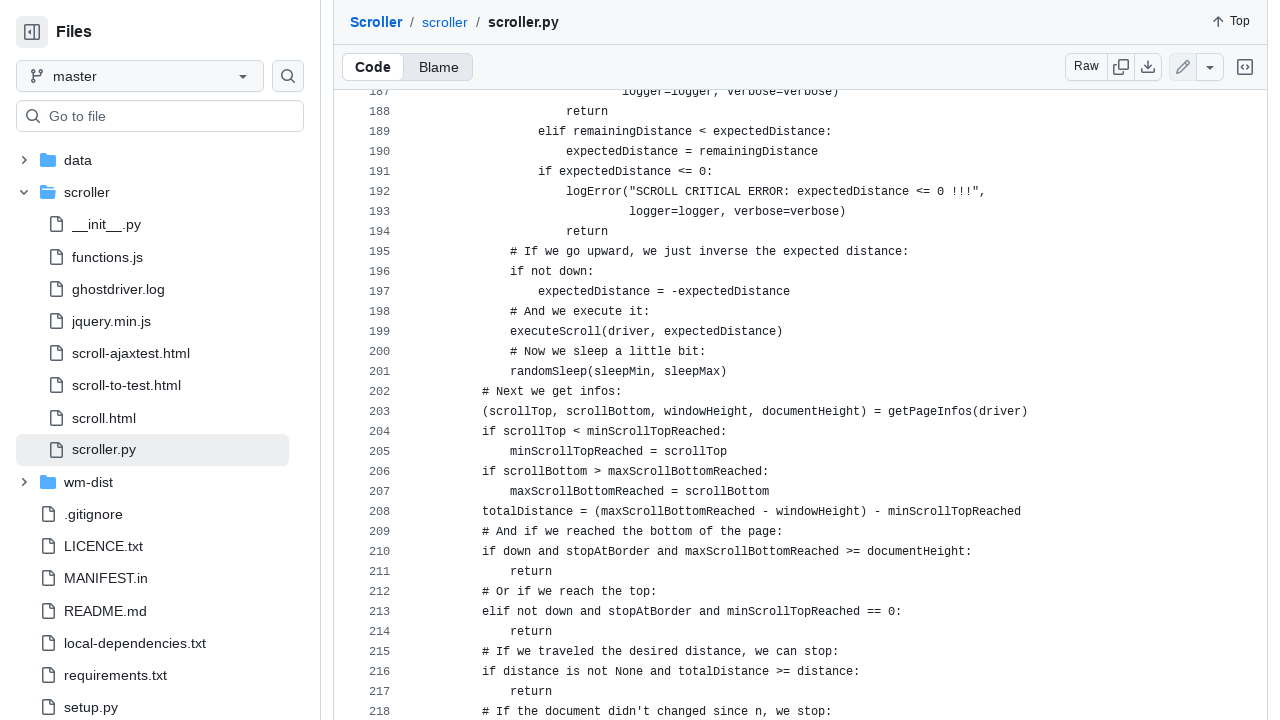

Evaluated current scroll position
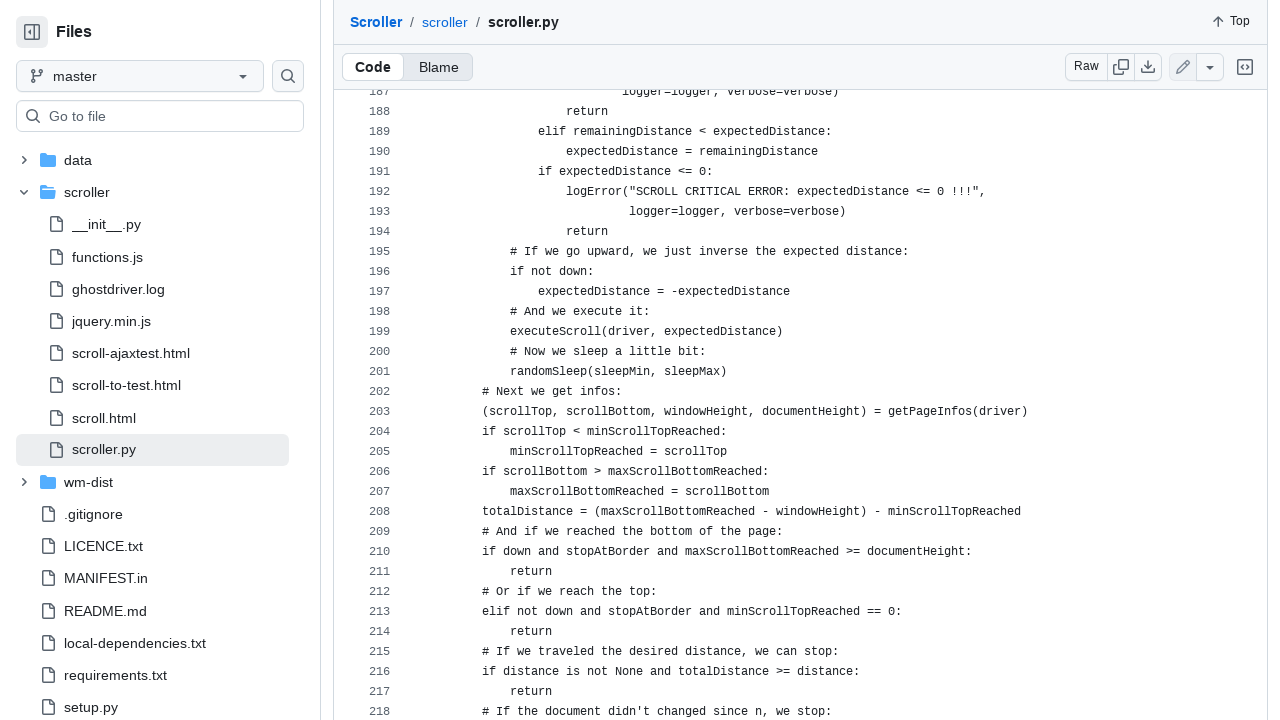

Evaluated window height
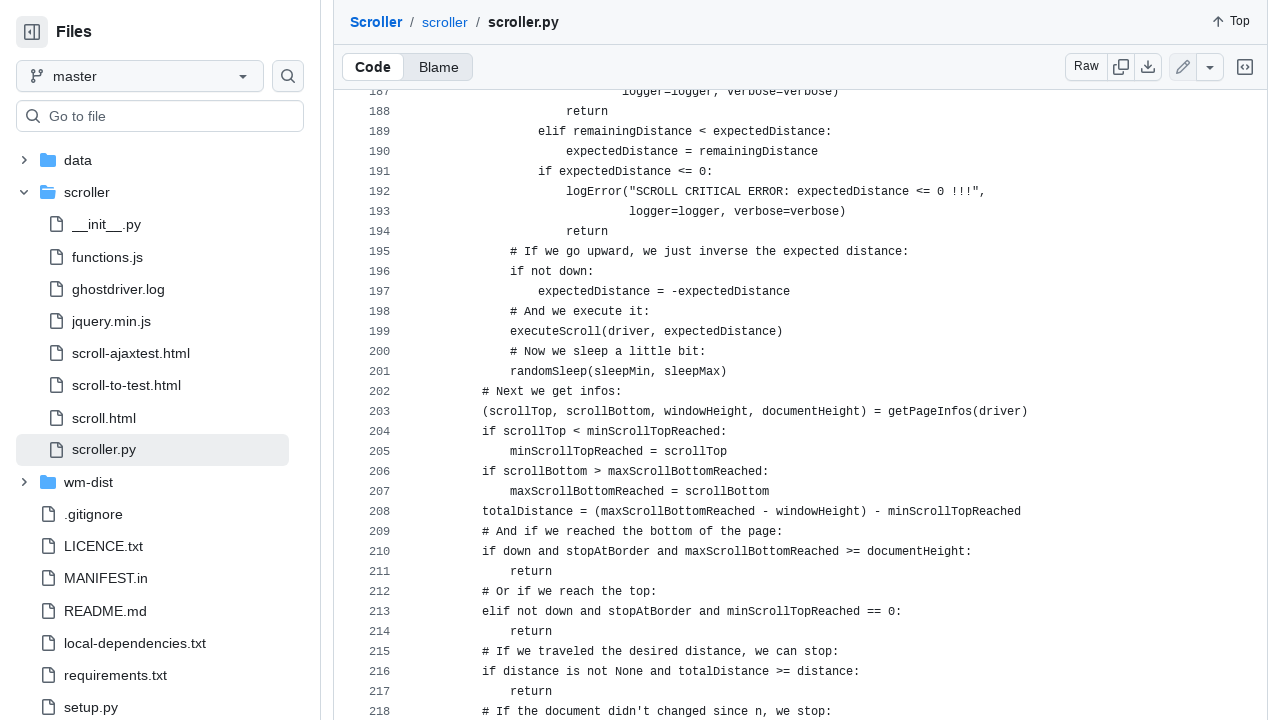

Scrolled down by 500 pixels
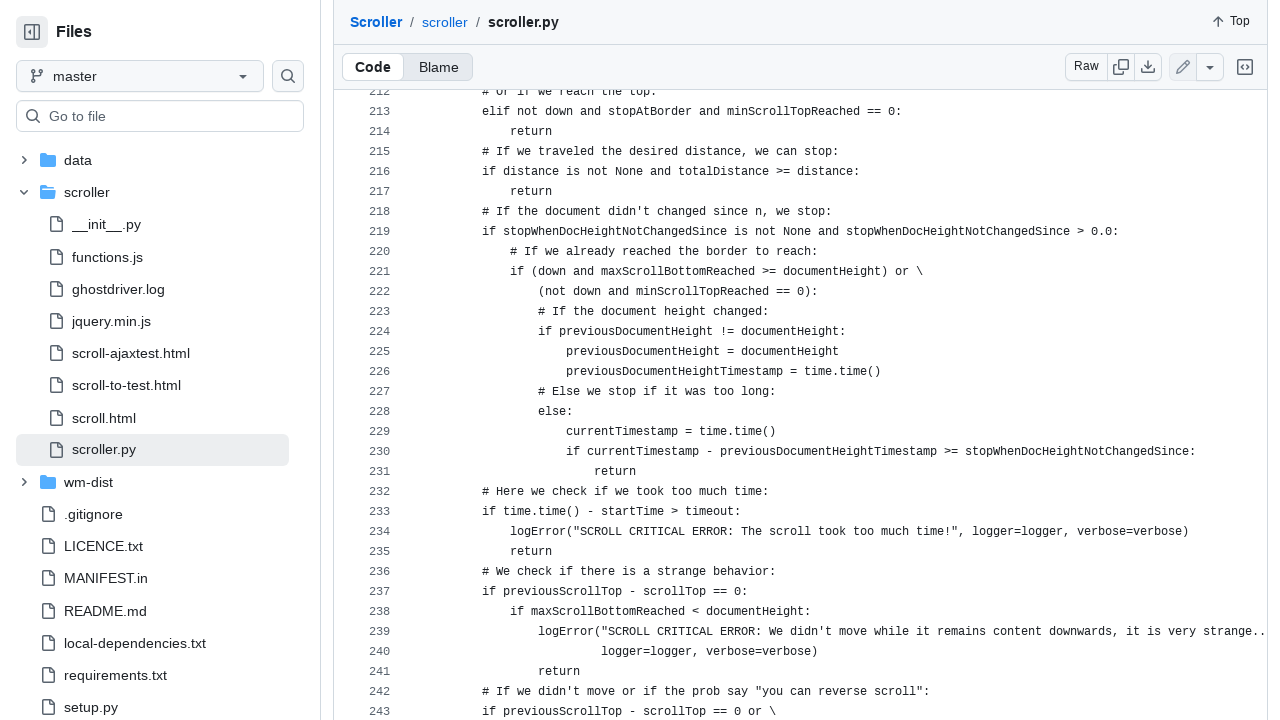

Waited 150ms before next scroll
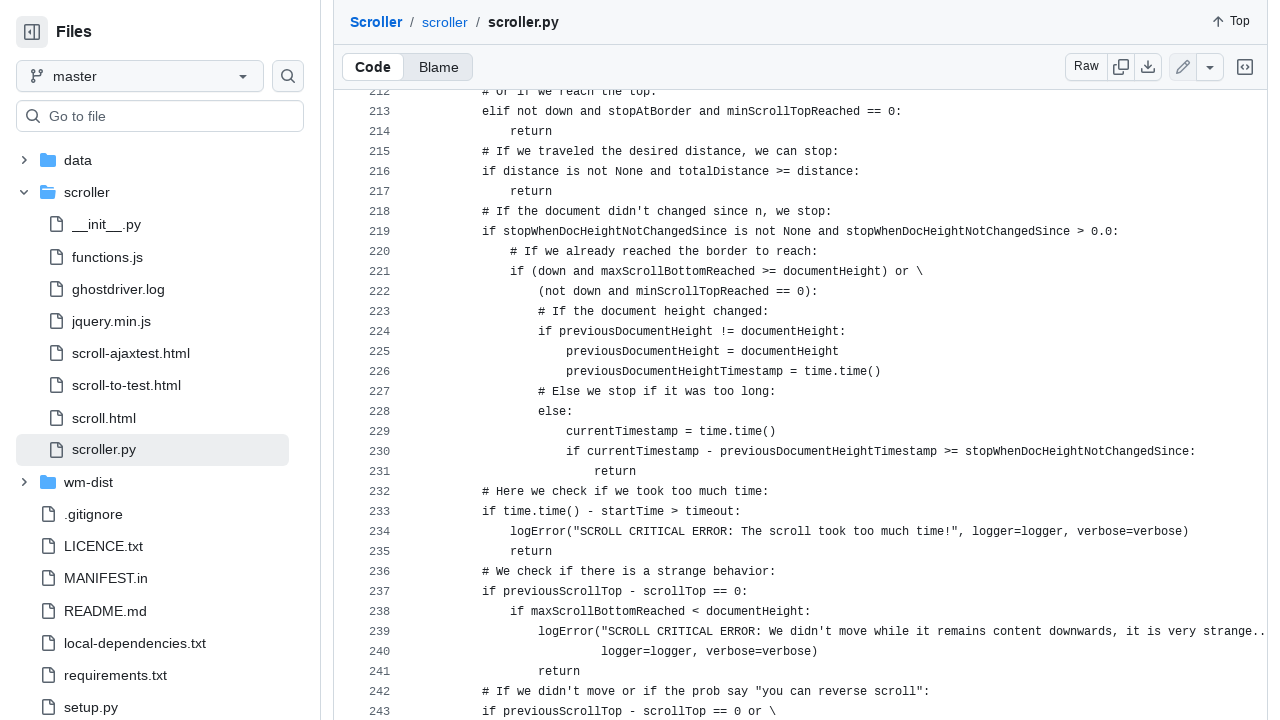

Evaluated document scroll height
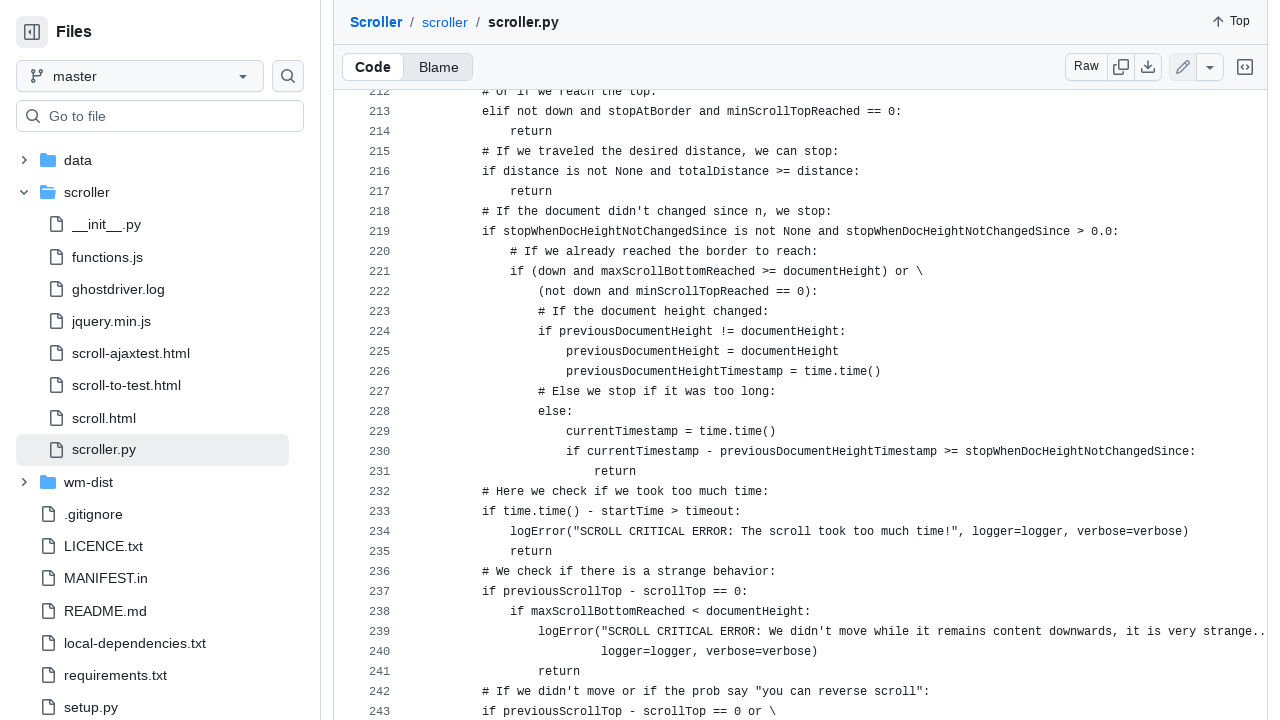

Evaluated current scroll position
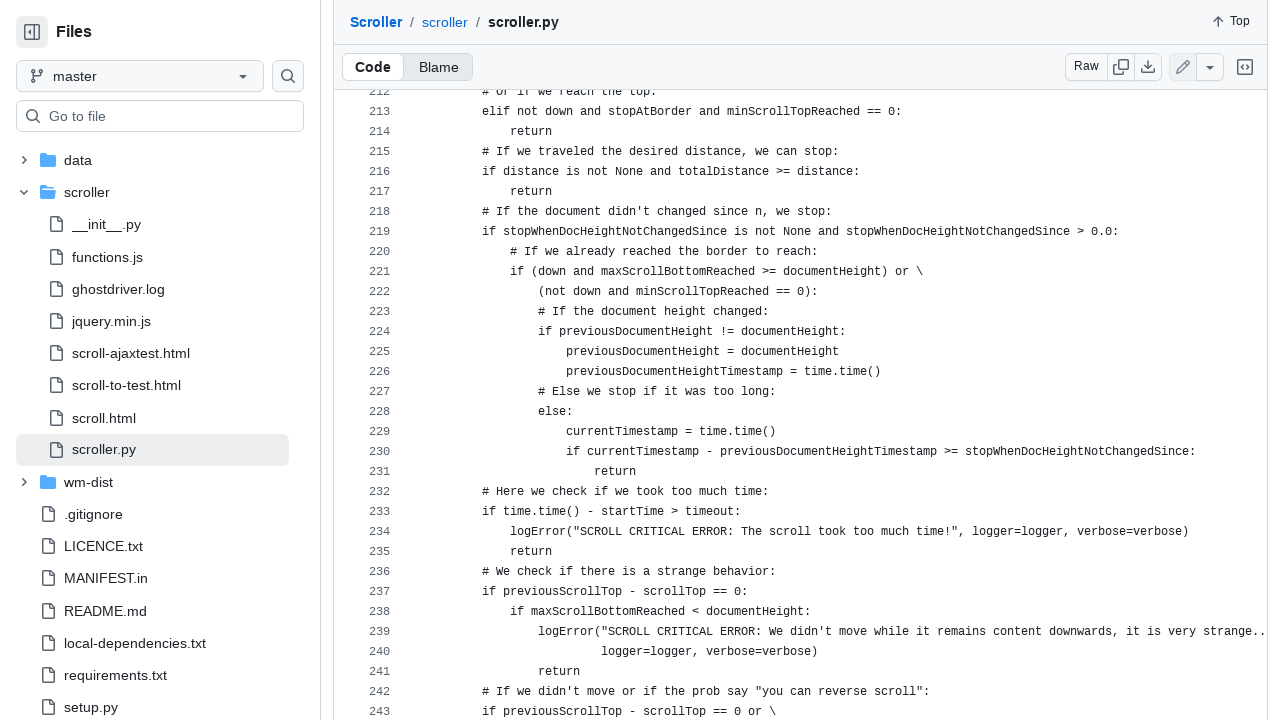

Evaluated window height
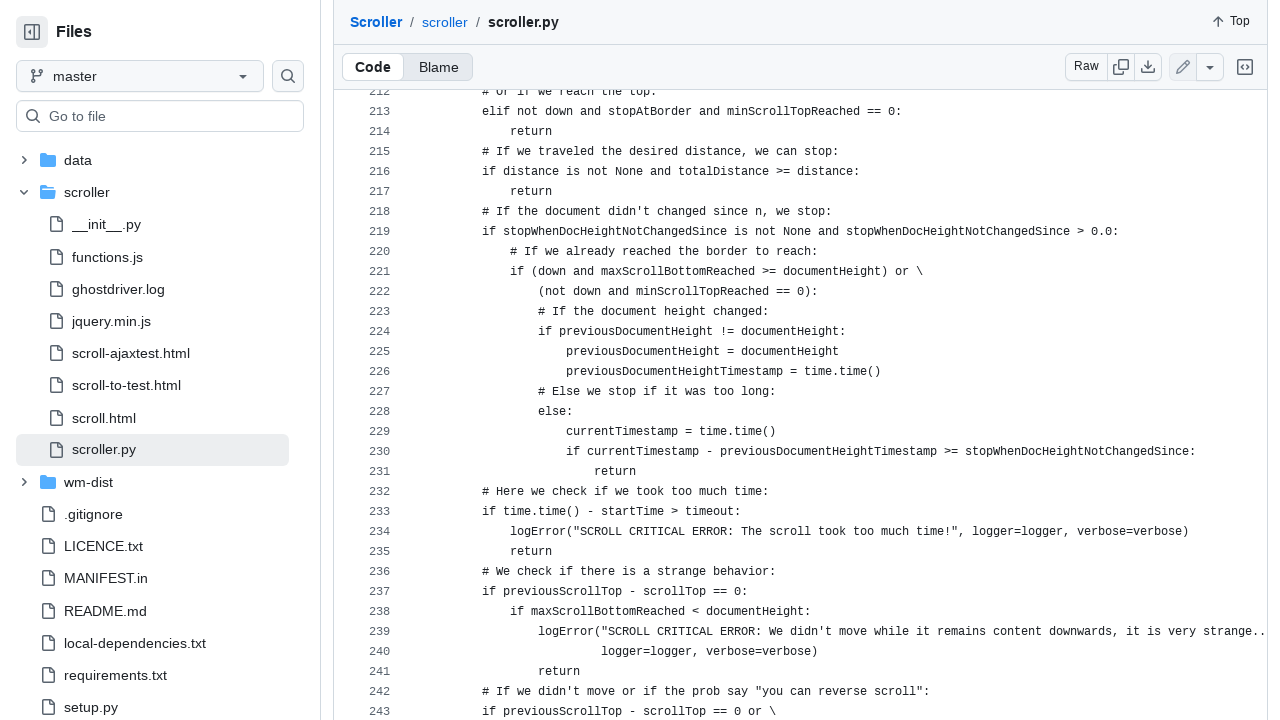

Scrolled down by 500 pixels
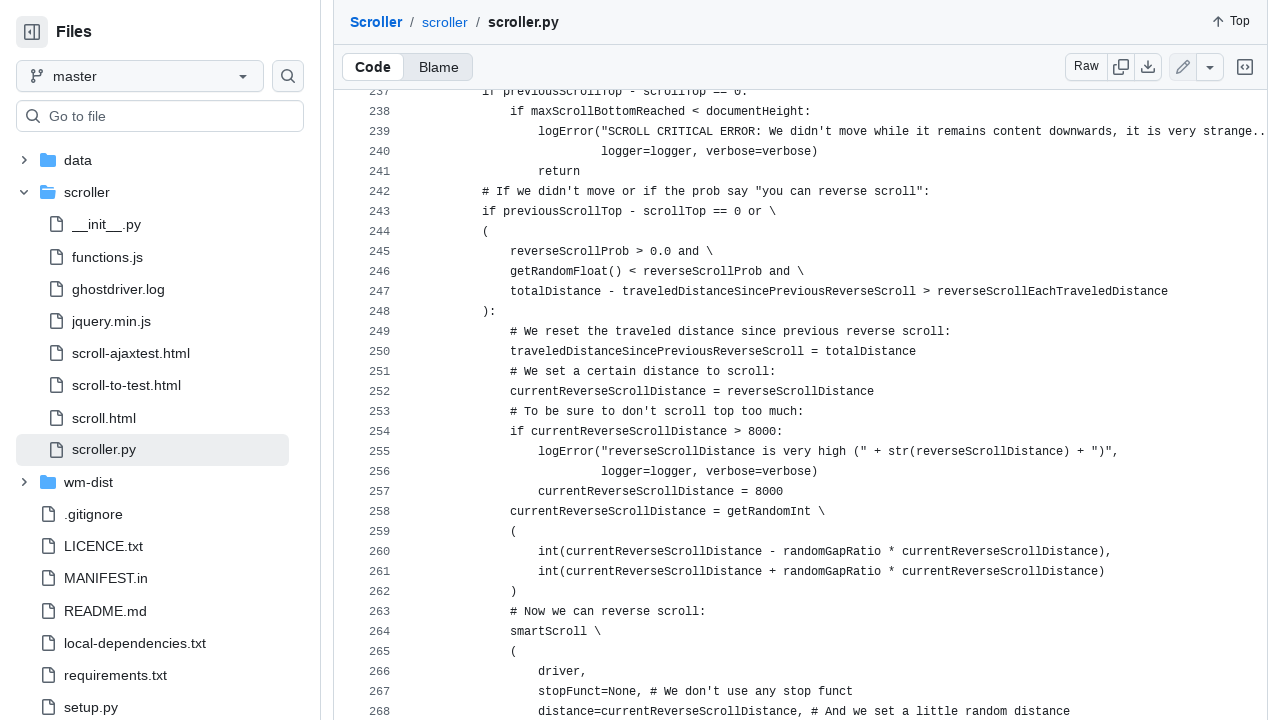

Waited 150ms before next scroll
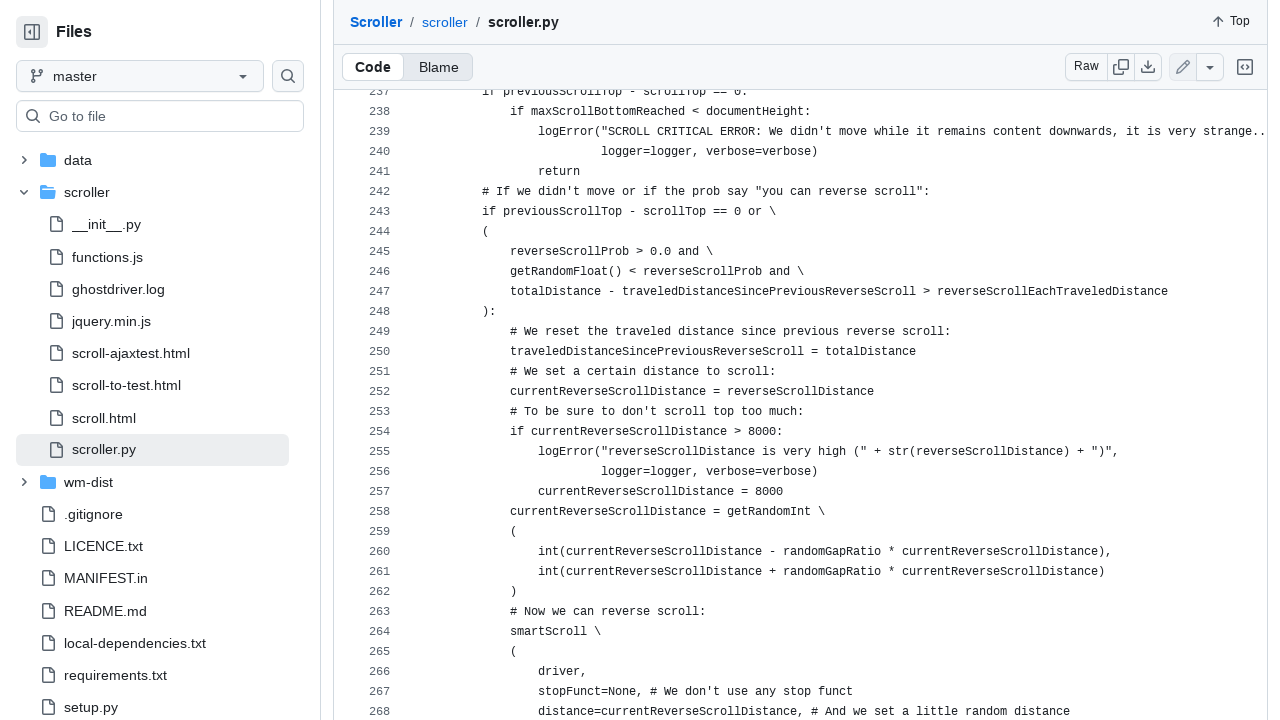

Evaluated document scroll height
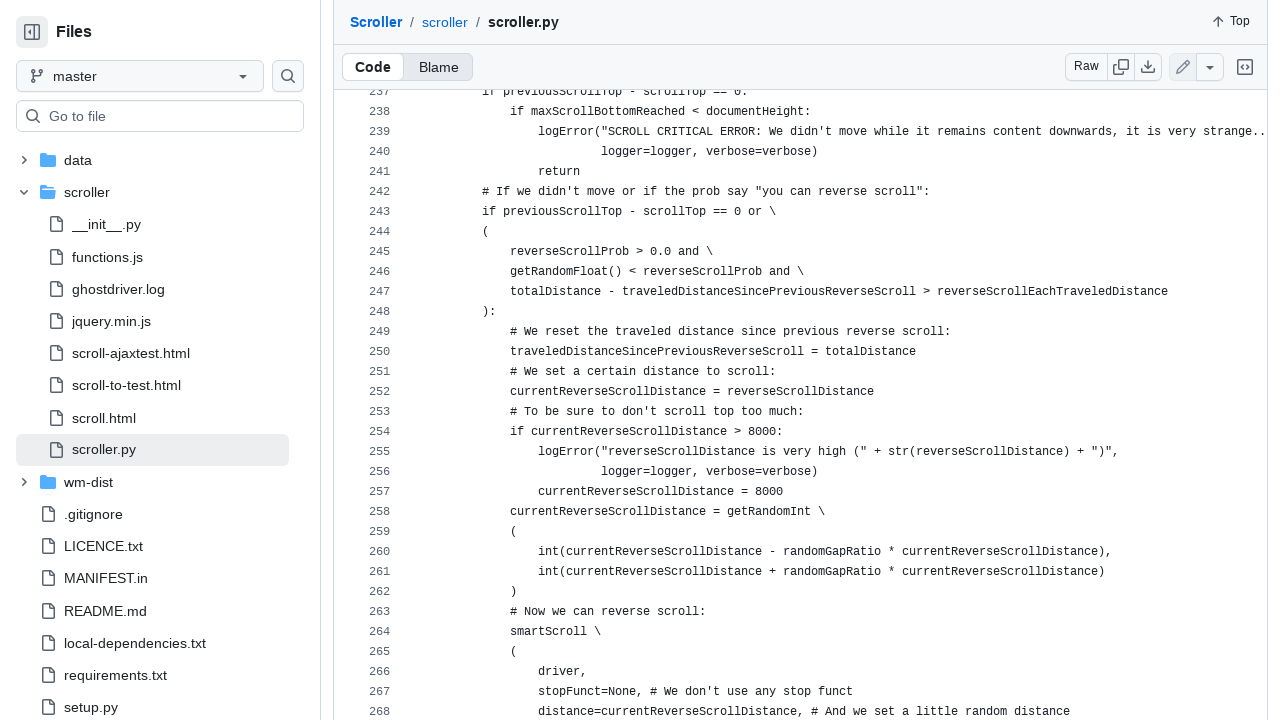

Evaluated current scroll position
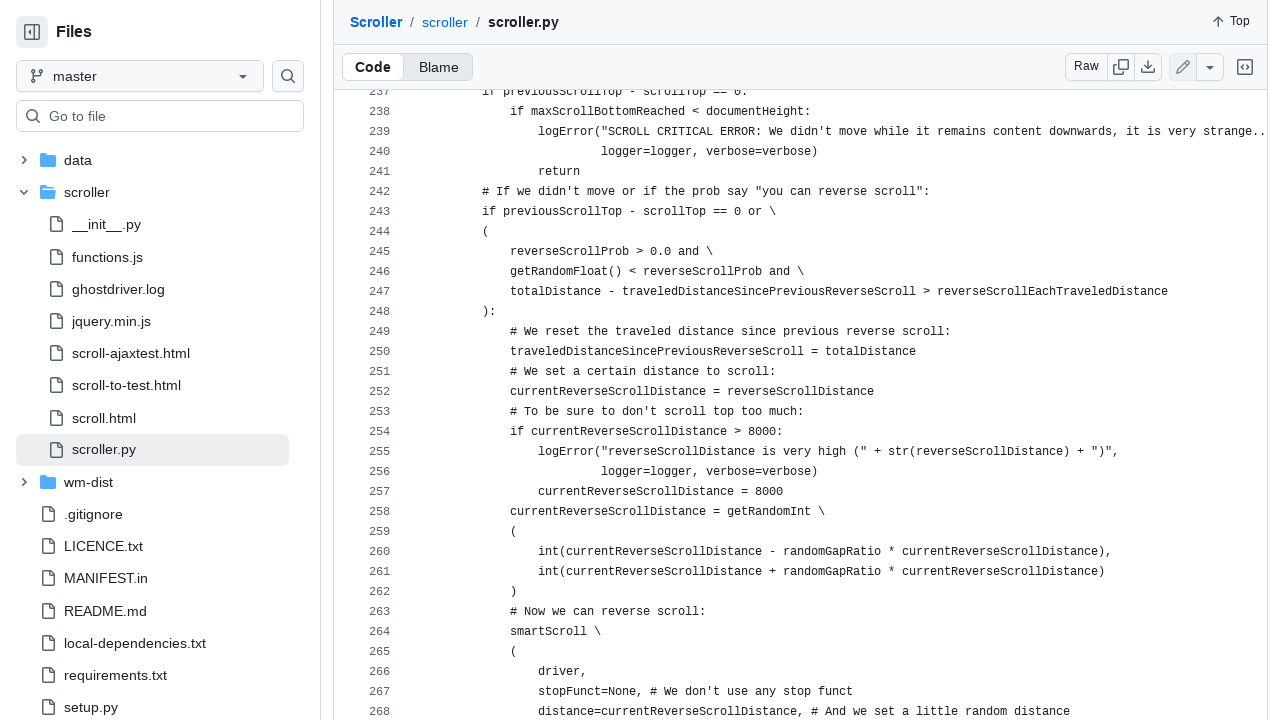

Evaluated window height
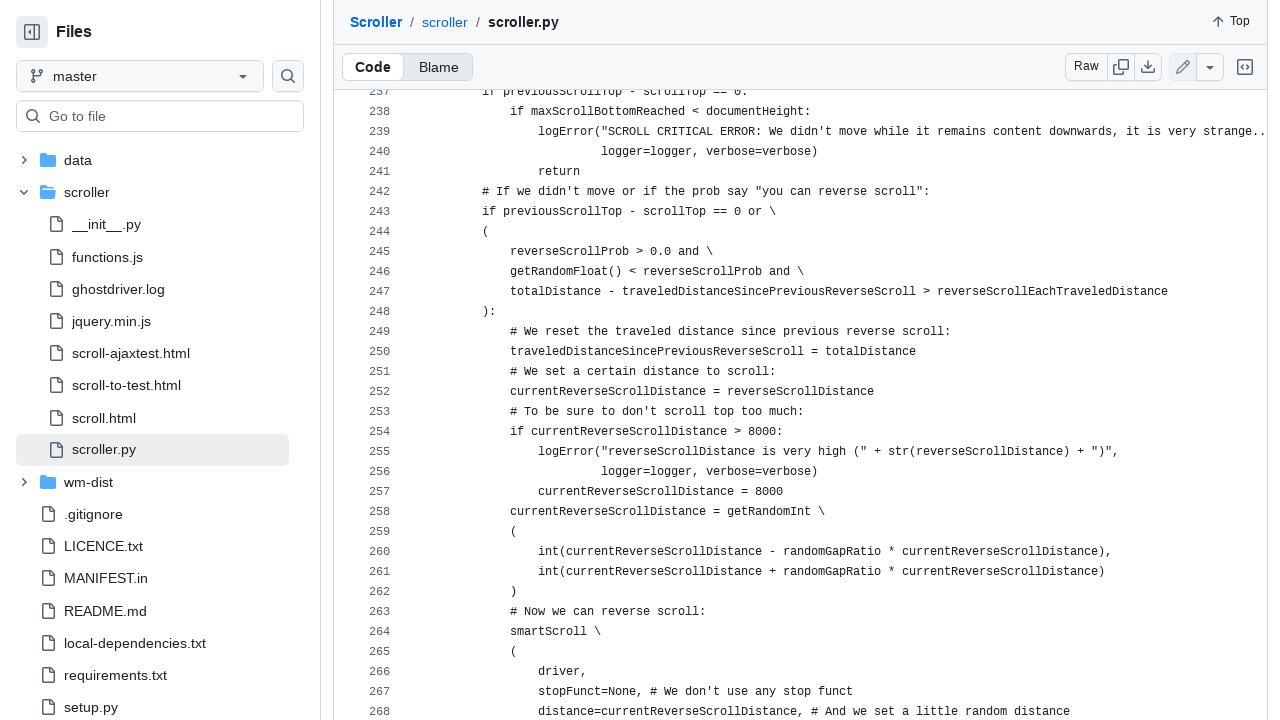

Scrolled down by 500 pixels
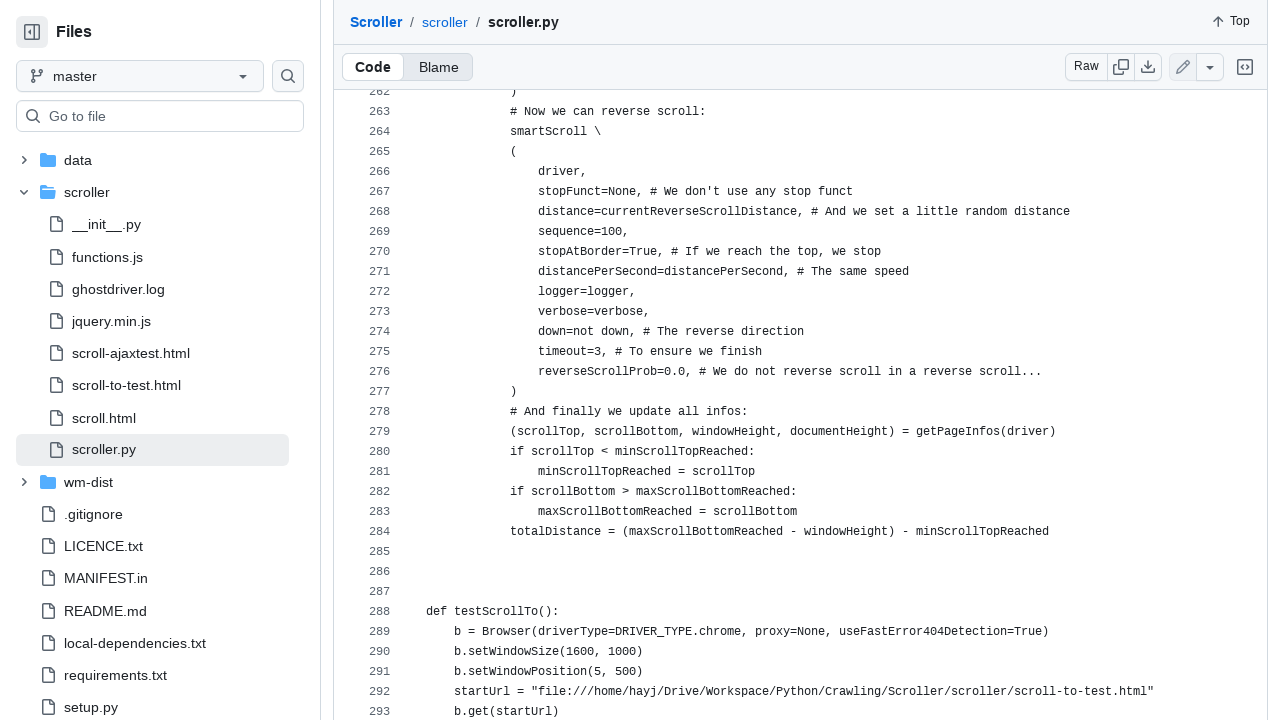

Waited 150ms before next scroll
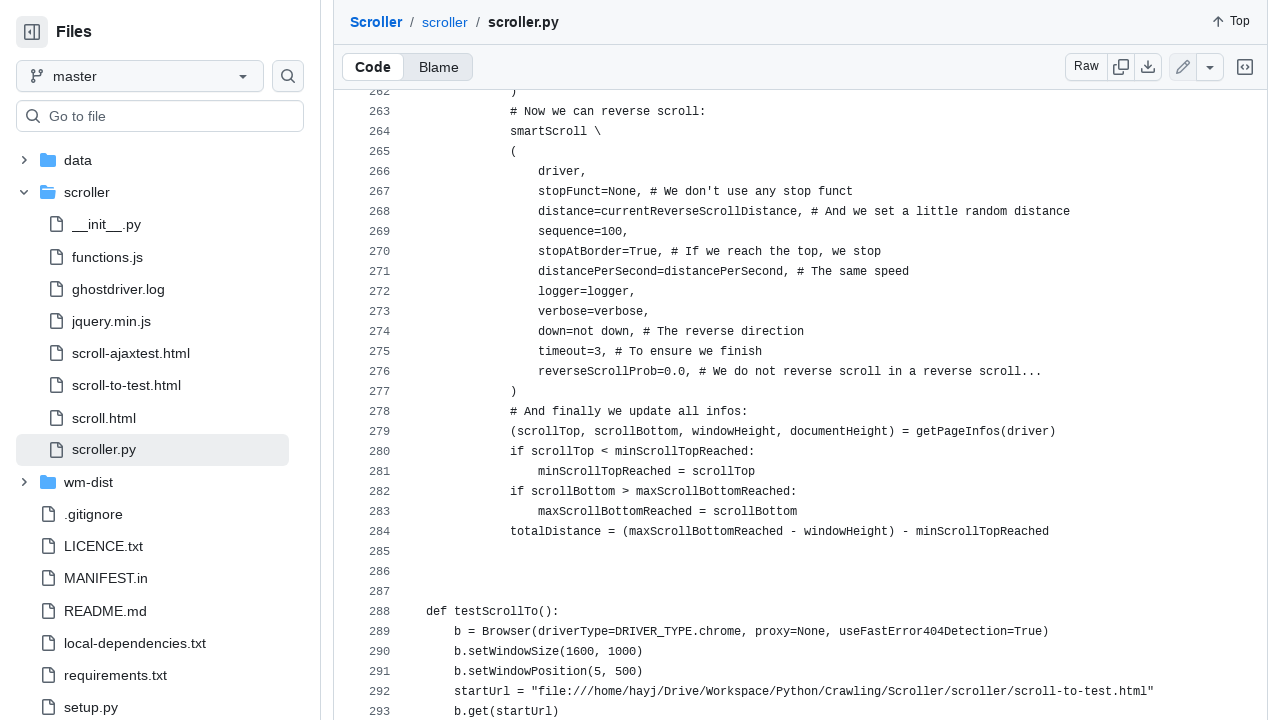

Evaluated document scroll height
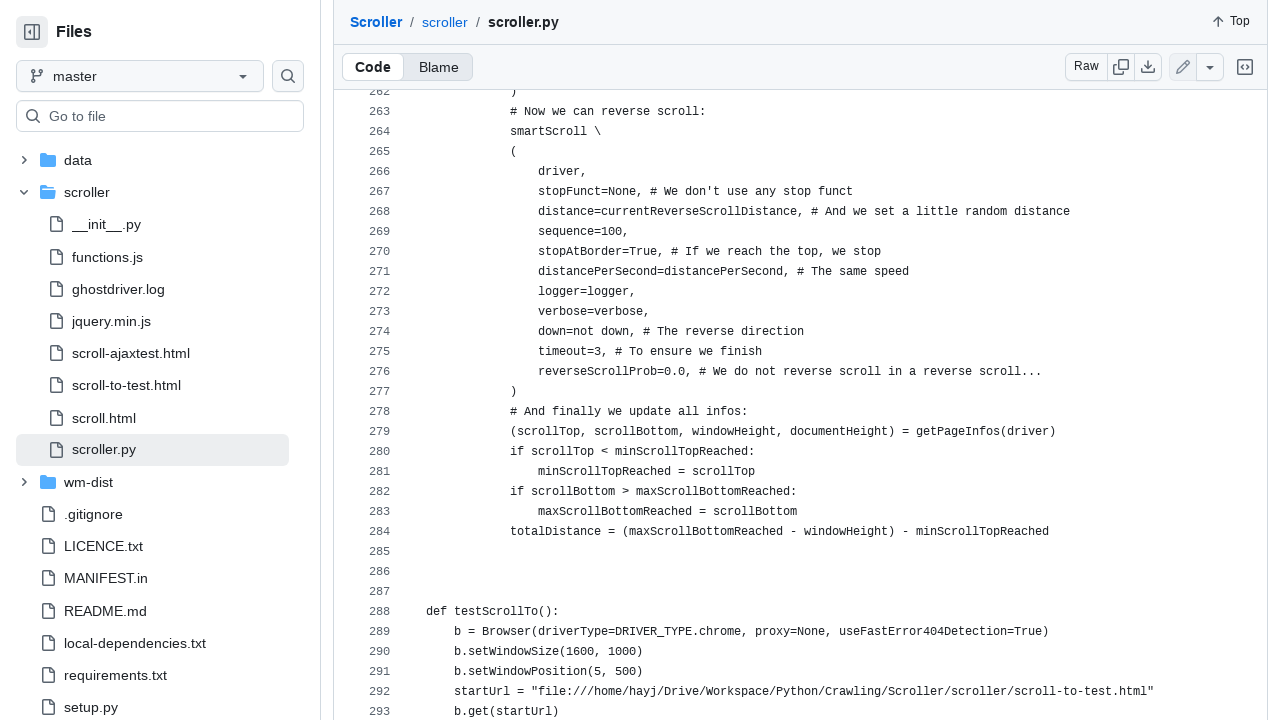

Evaluated current scroll position
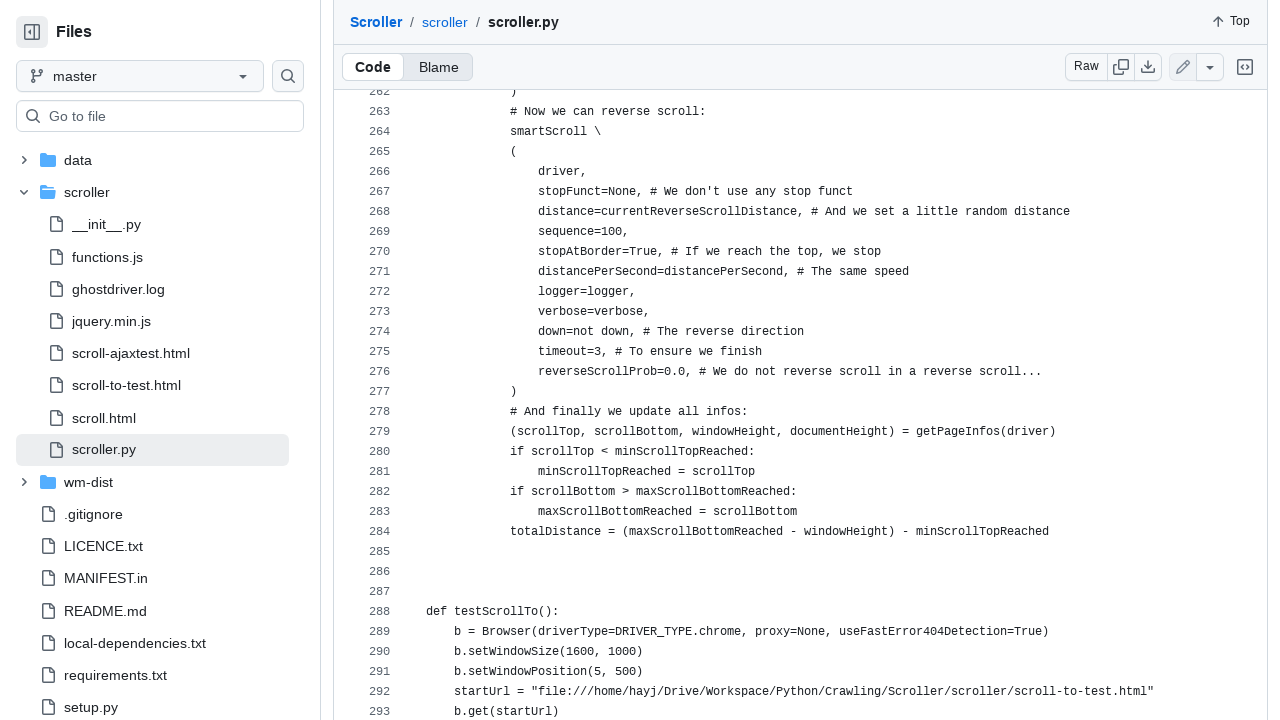

Evaluated window height
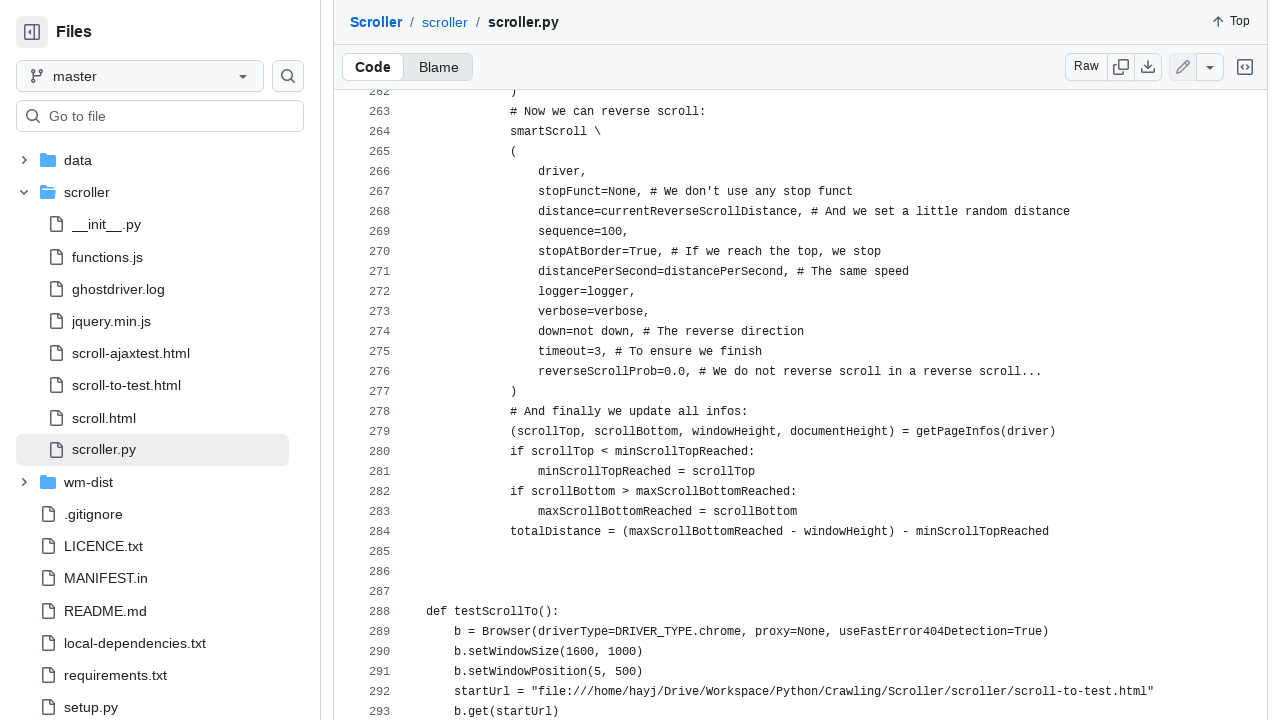

Scrolled down by 500 pixels
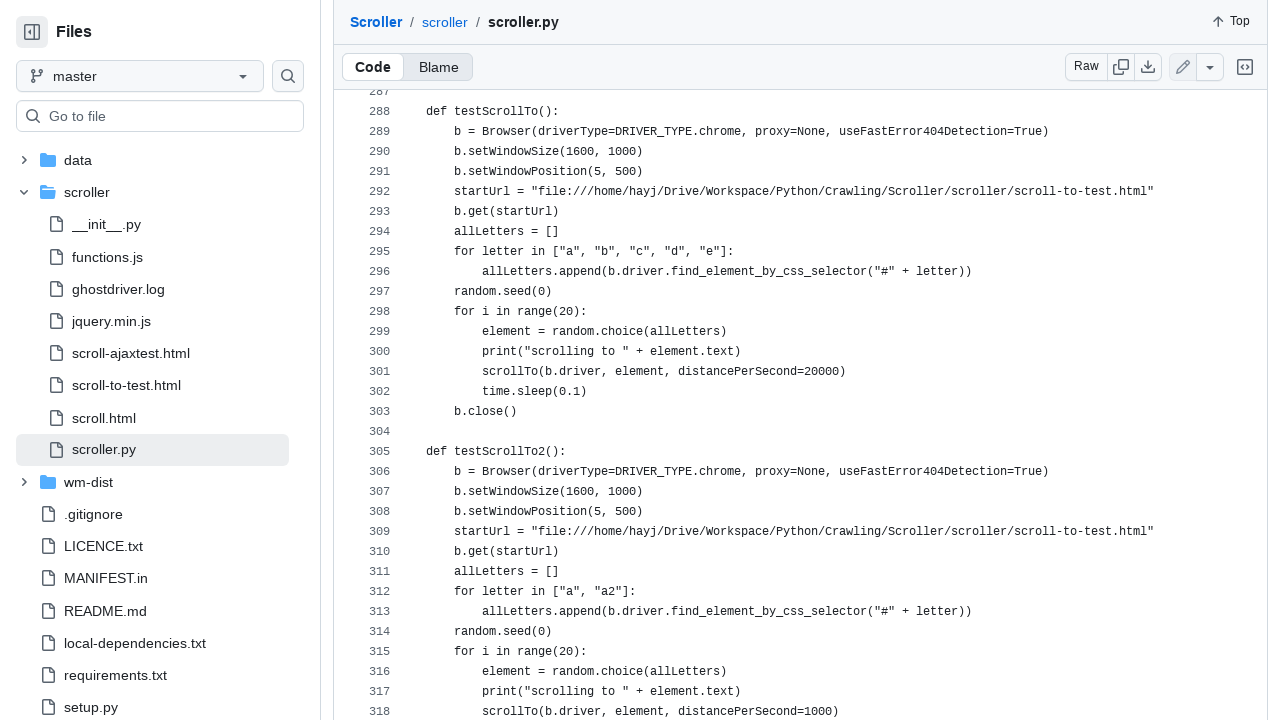

Waited 150ms before next scroll
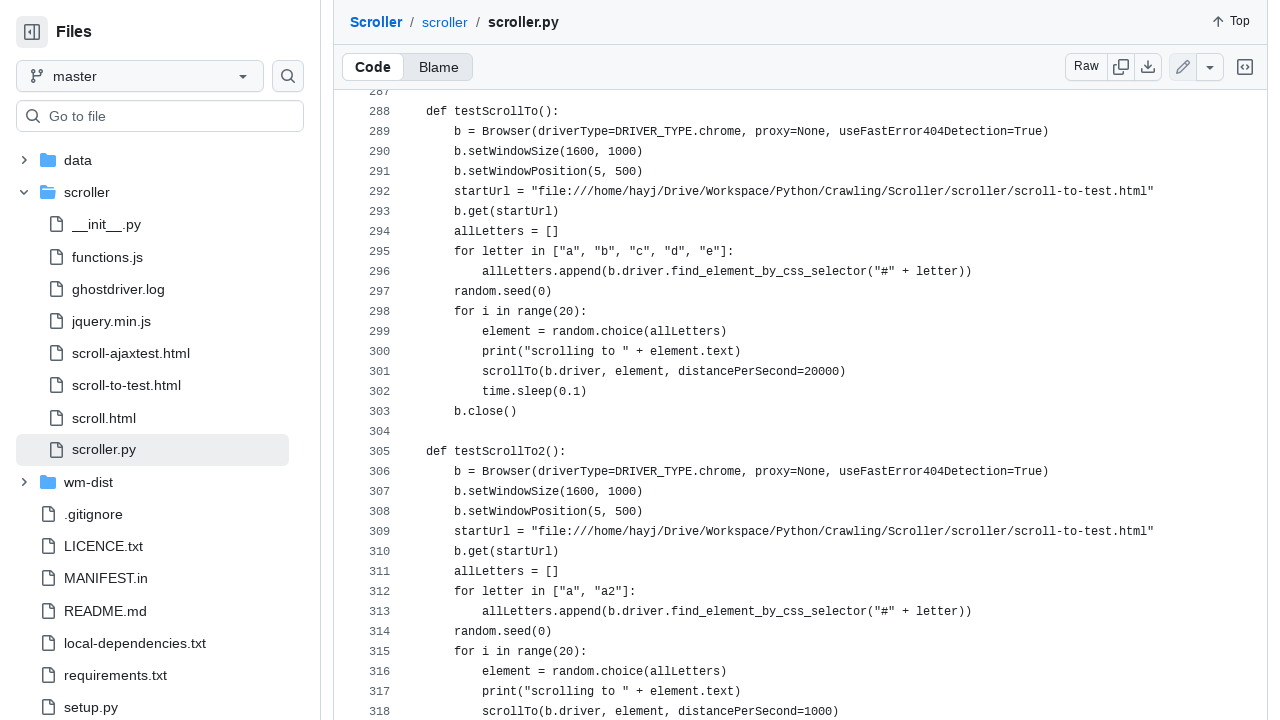

Evaluated document scroll height
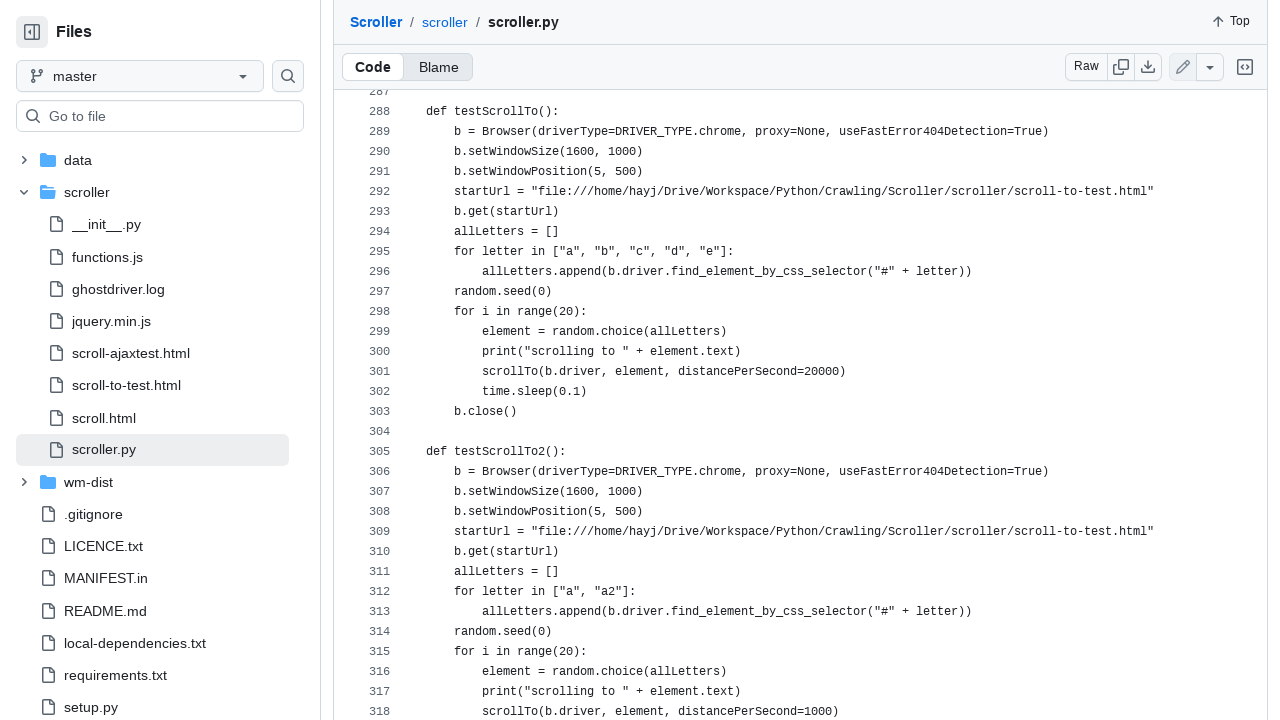

Evaluated current scroll position
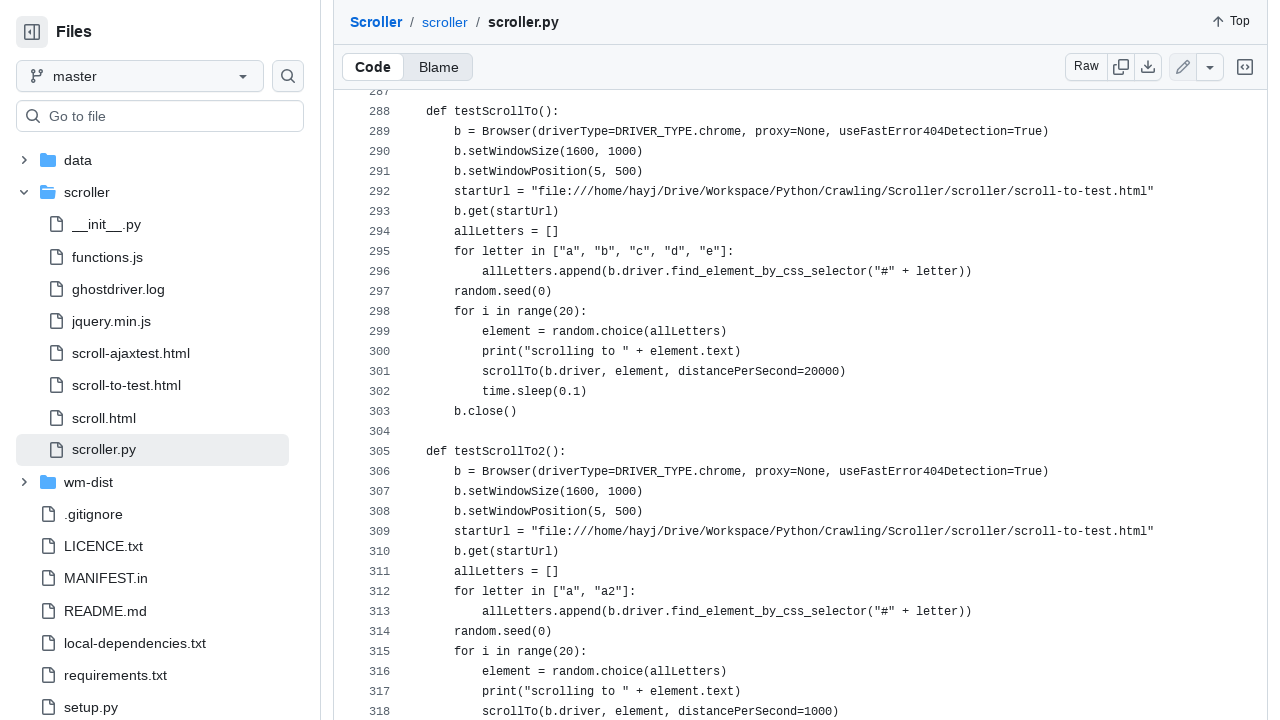

Evaluated window height
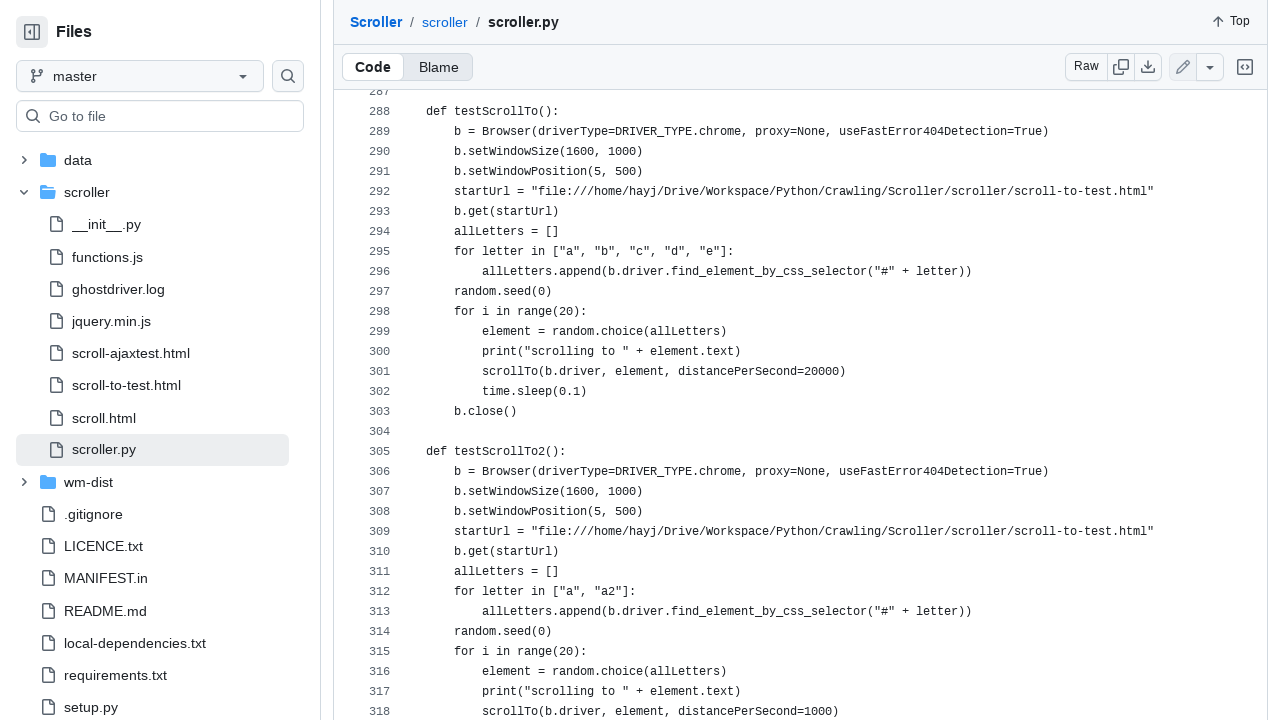

Scrolled down by 500 pixels
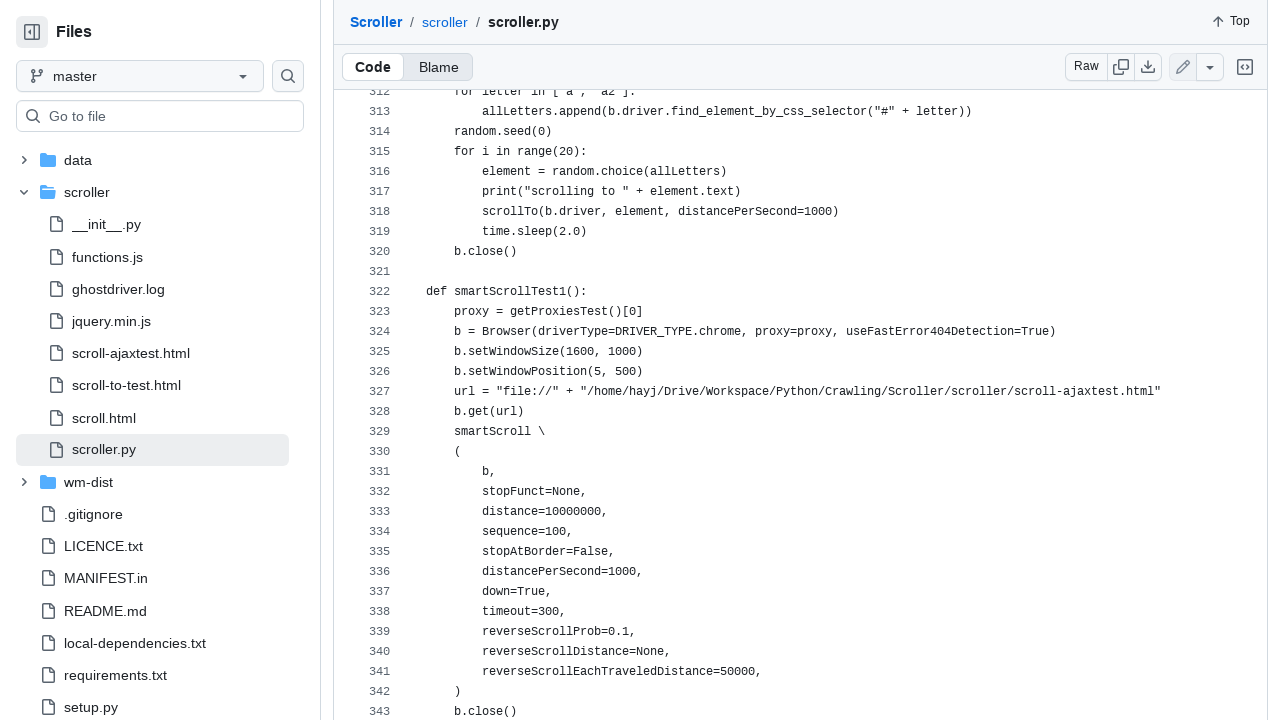

Waited 150ms before next scroll
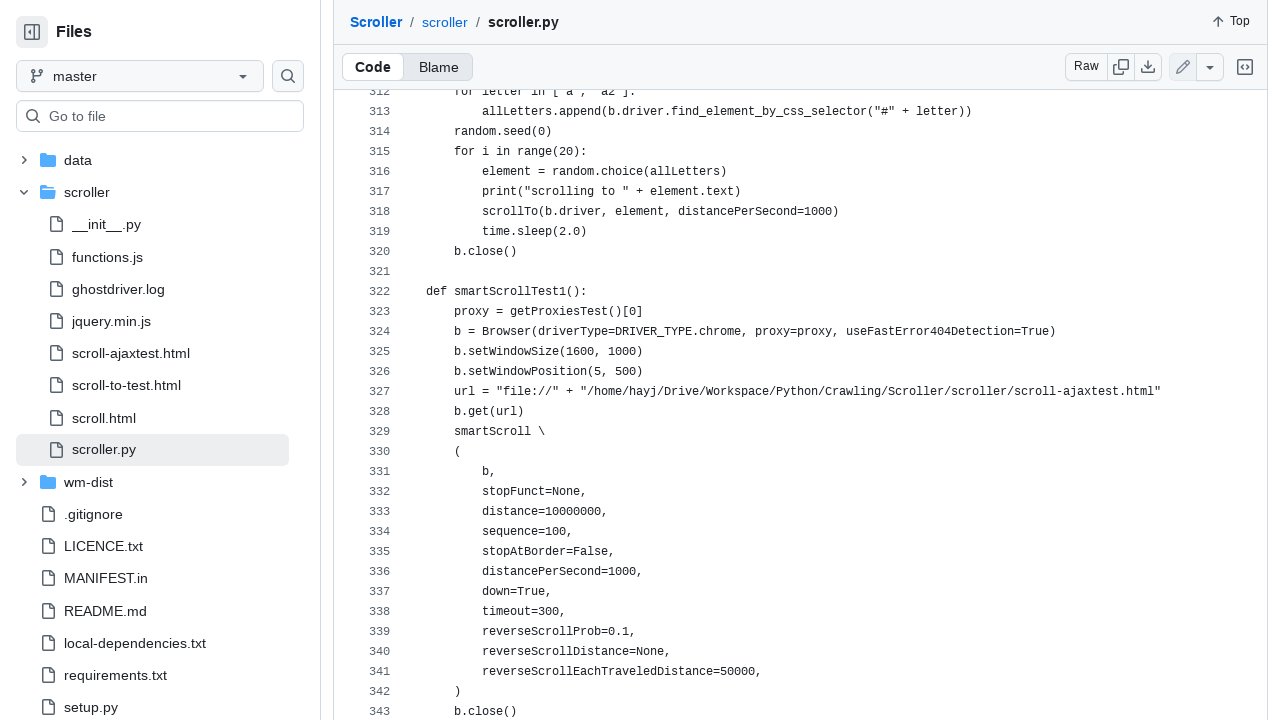

Evaluated document scroll height
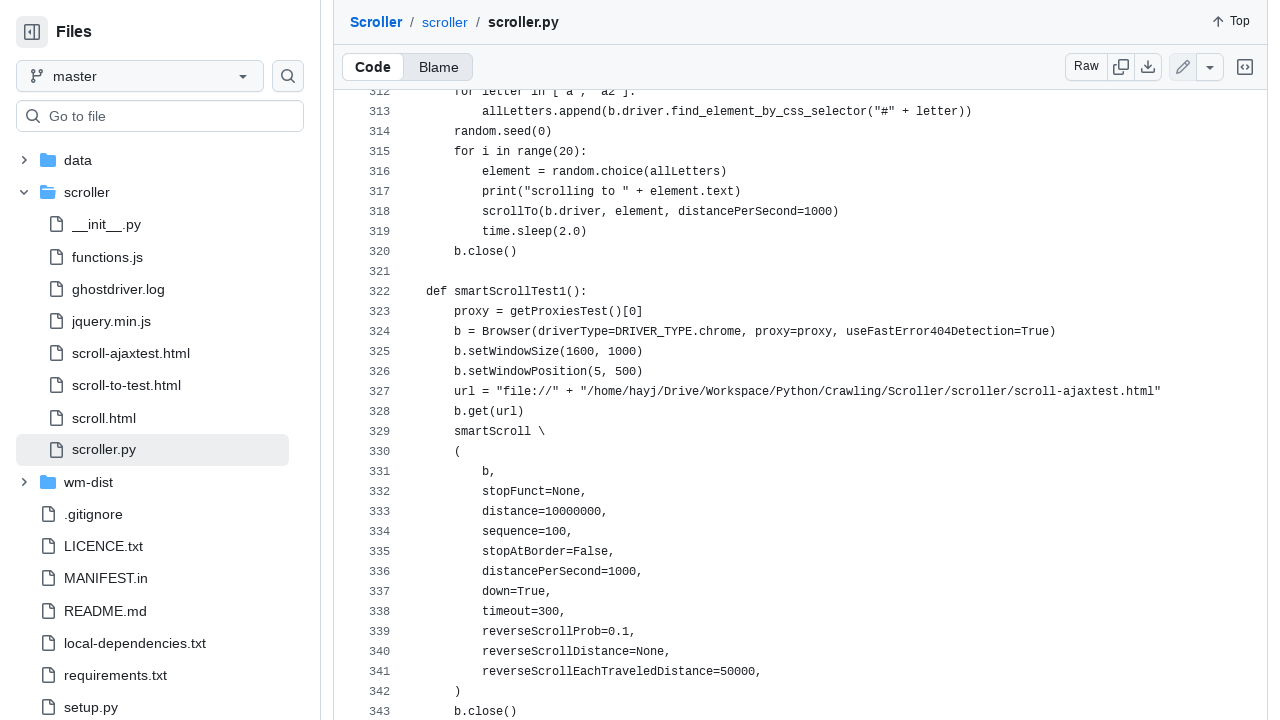

Evaluated current scroll position
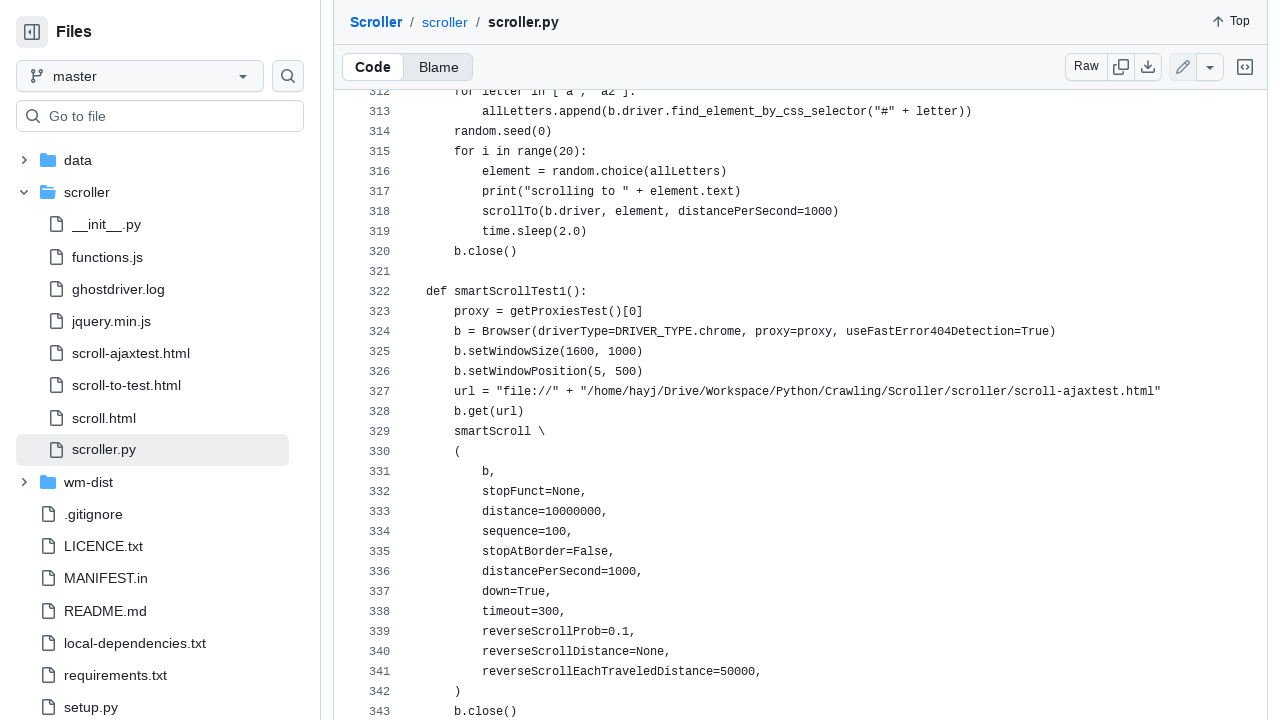

Evaluated window height
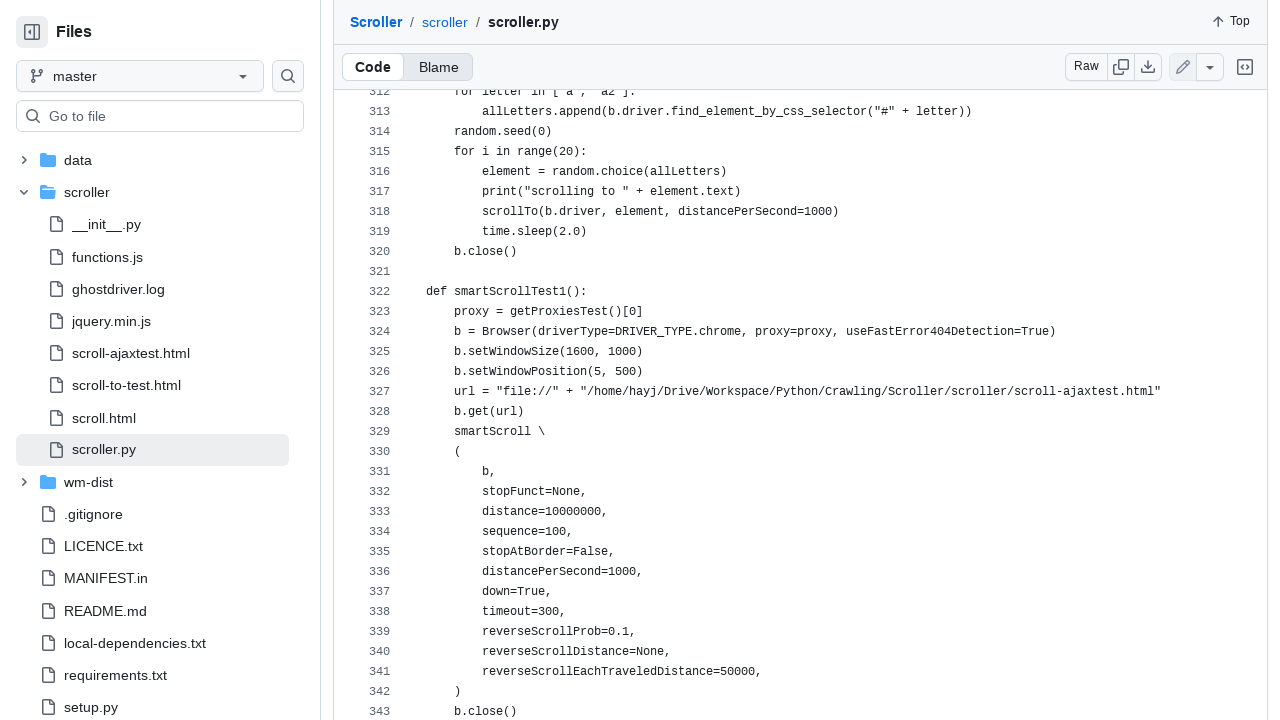

Scrolled down by 500 pixels
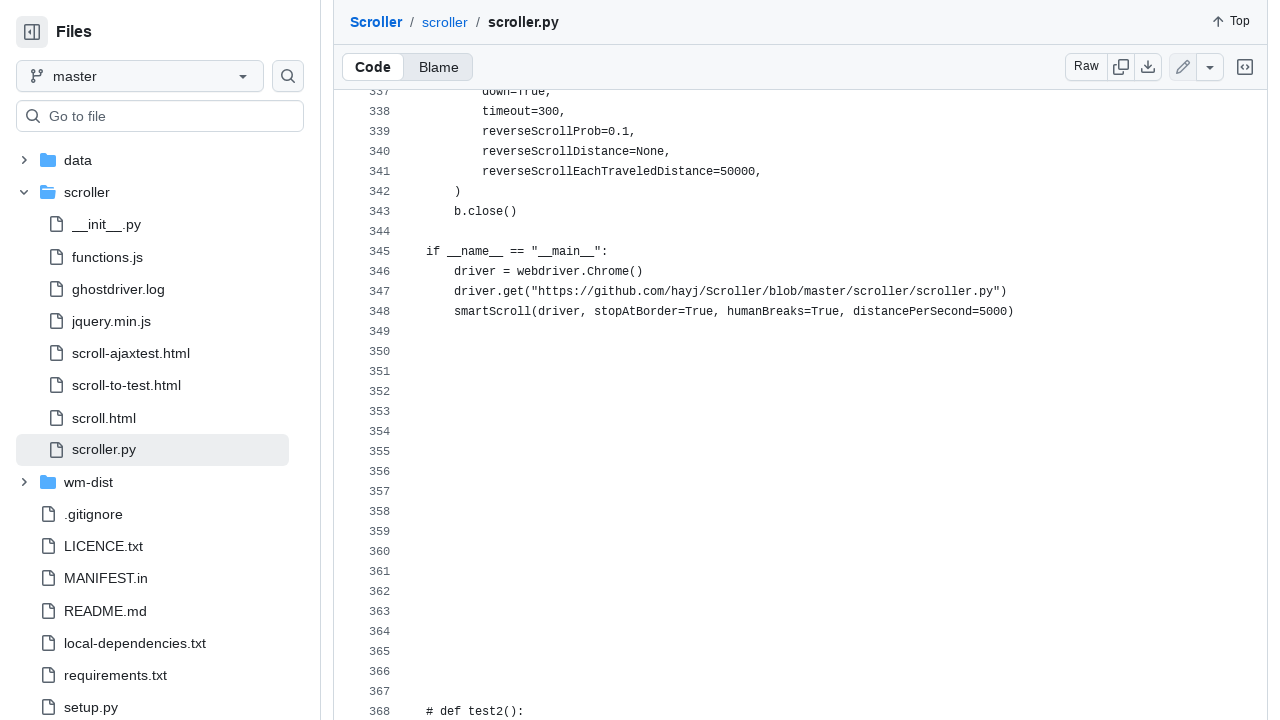

Waited 150ms before next scroll
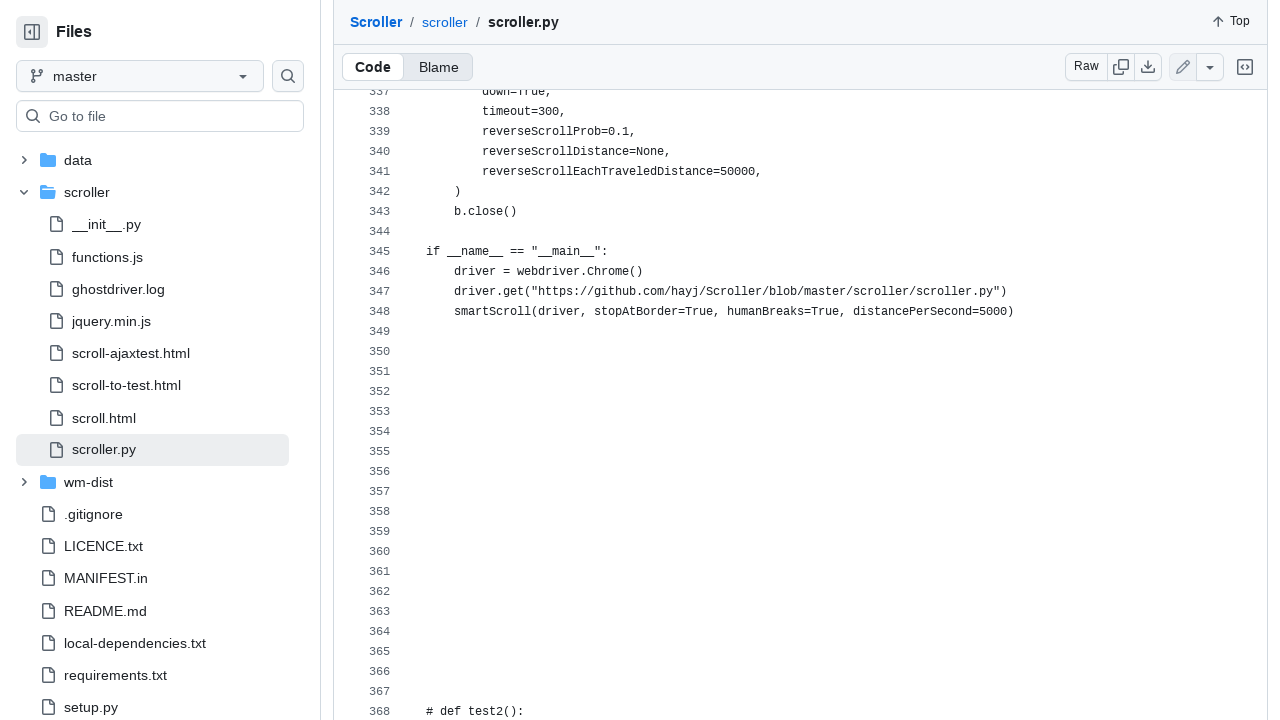

Evaluated document scroll height
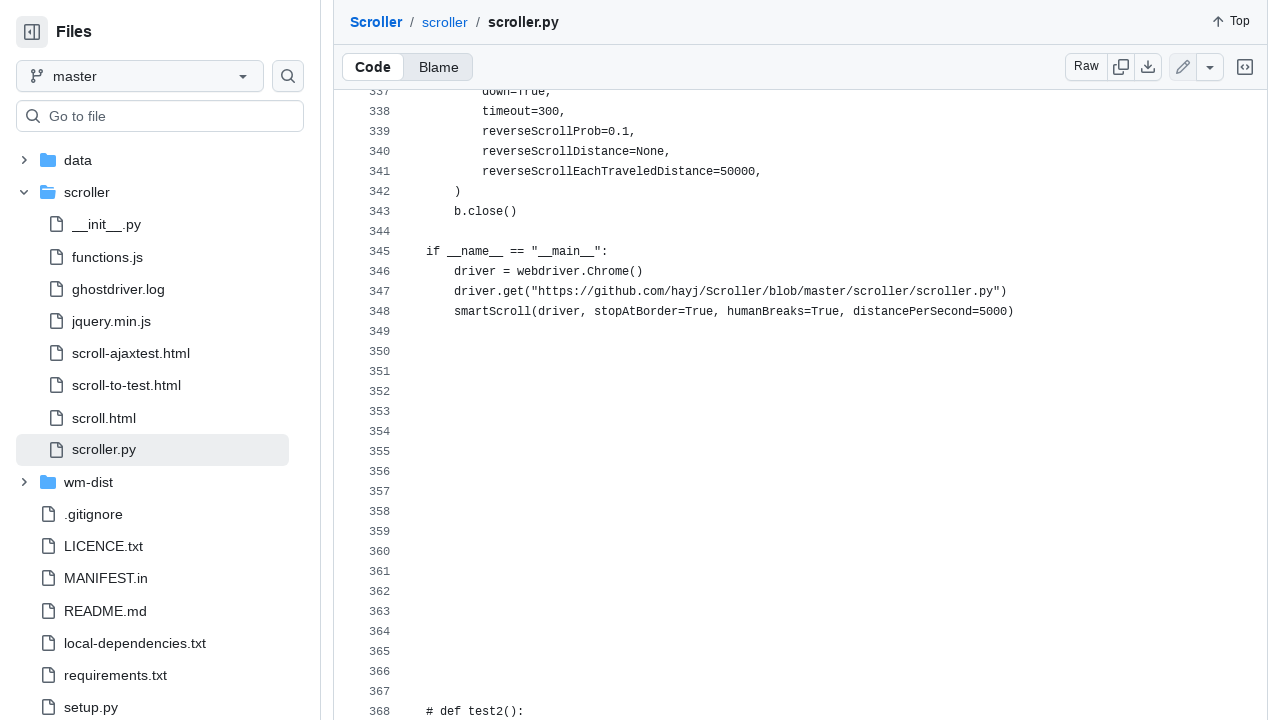

Evaluated current scroll position
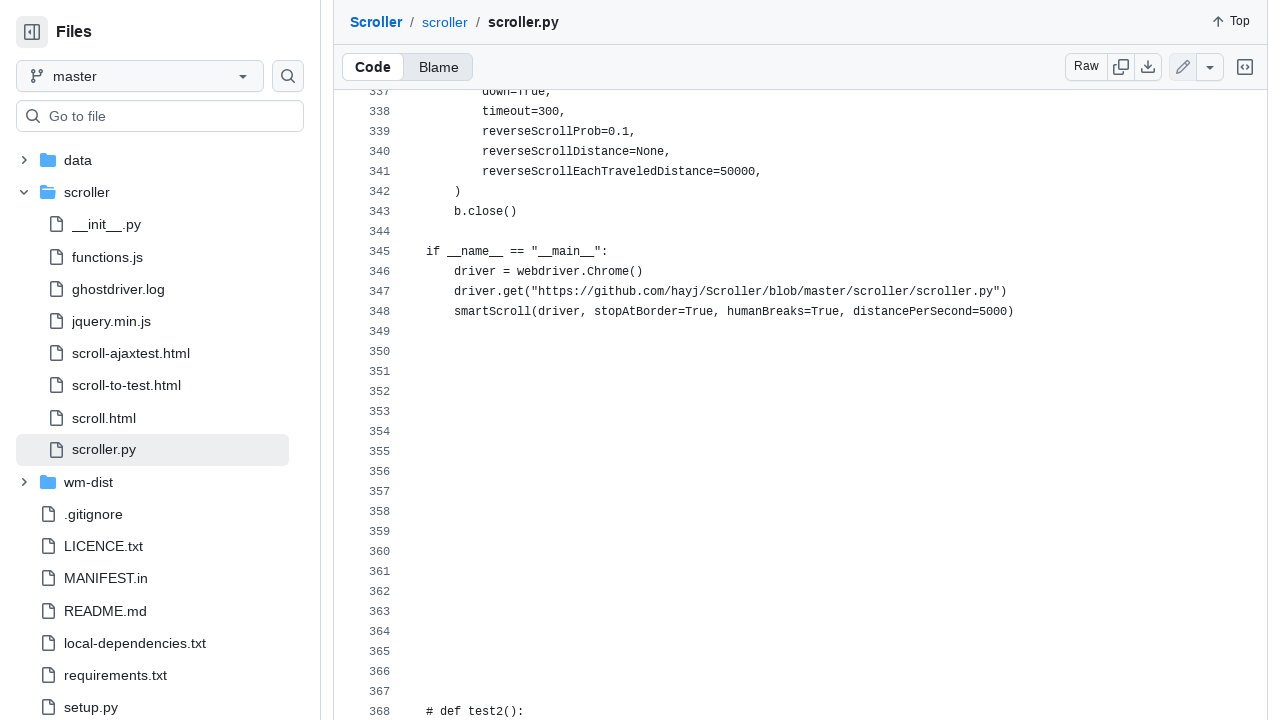

Evaluated window height
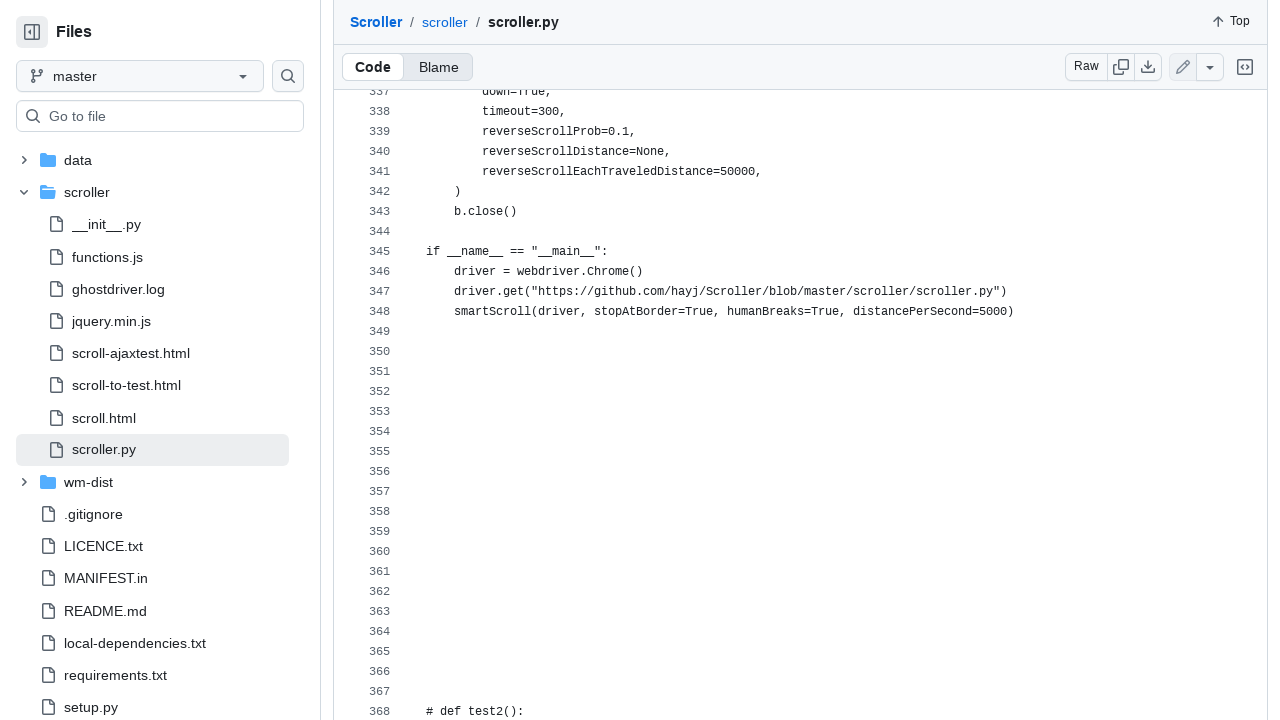

Scrolled down by 500 pixels
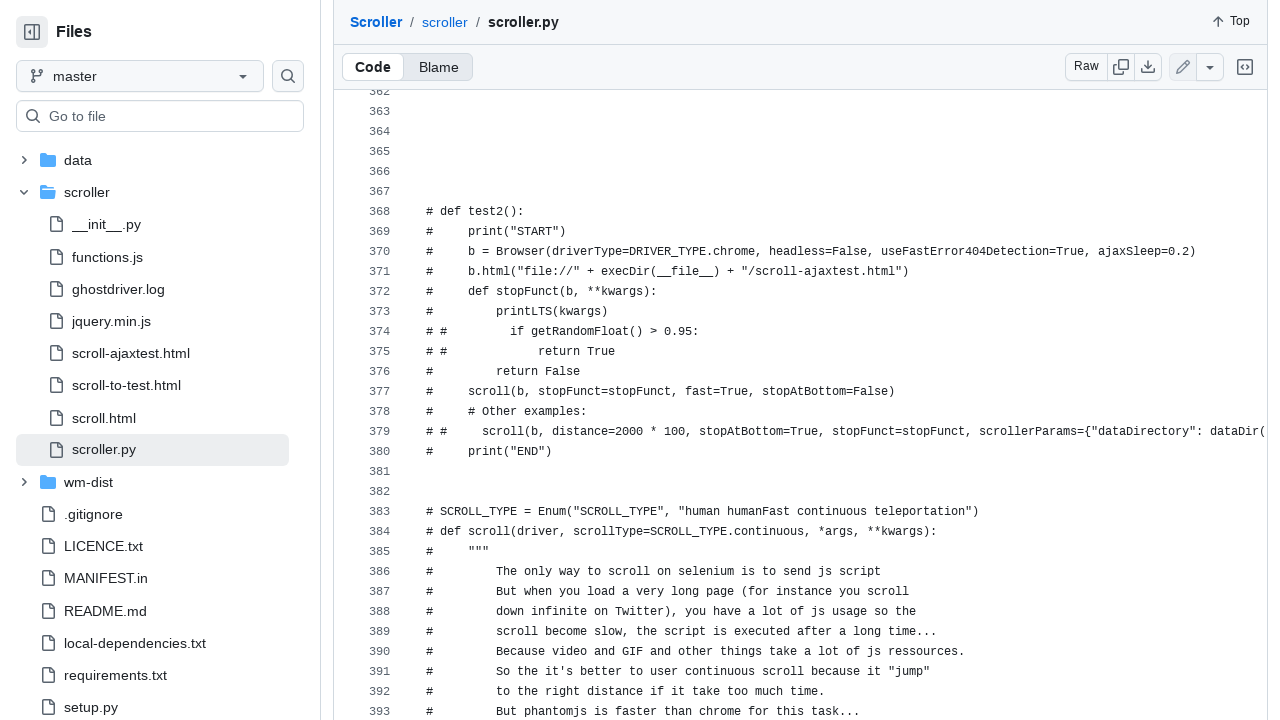

Waited 150ms before next scroll
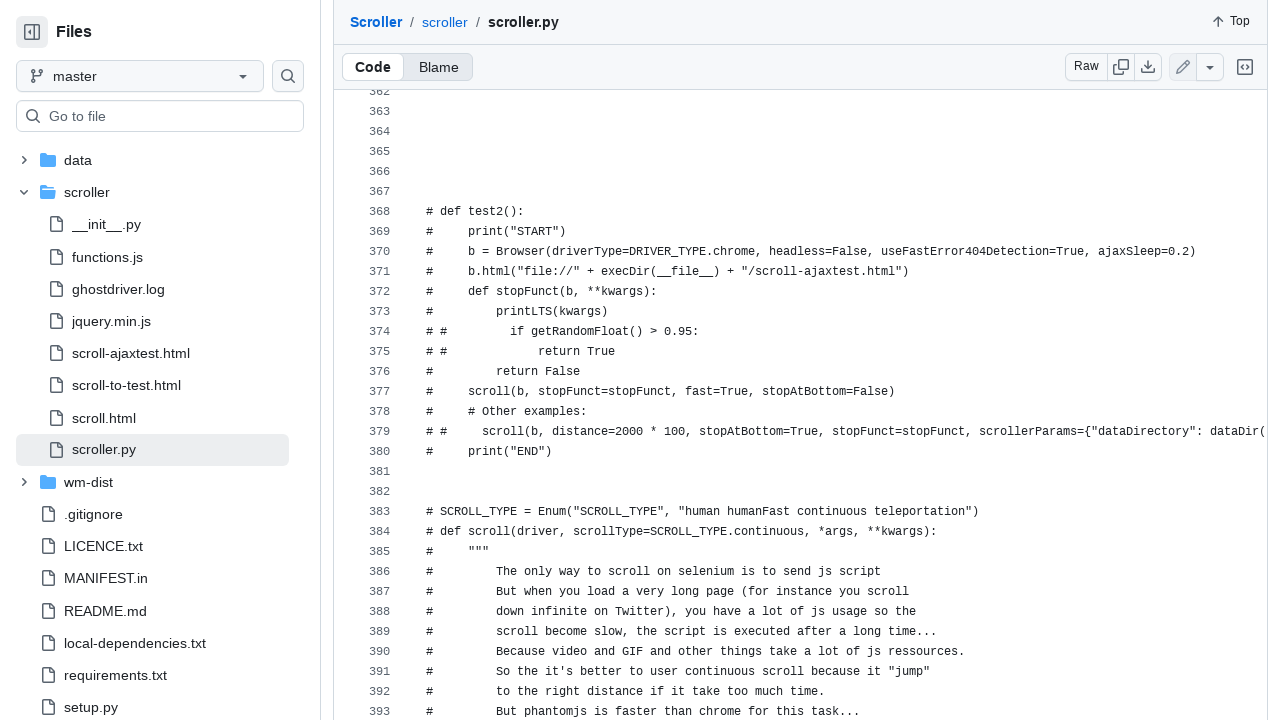

Evaluated document scroll height
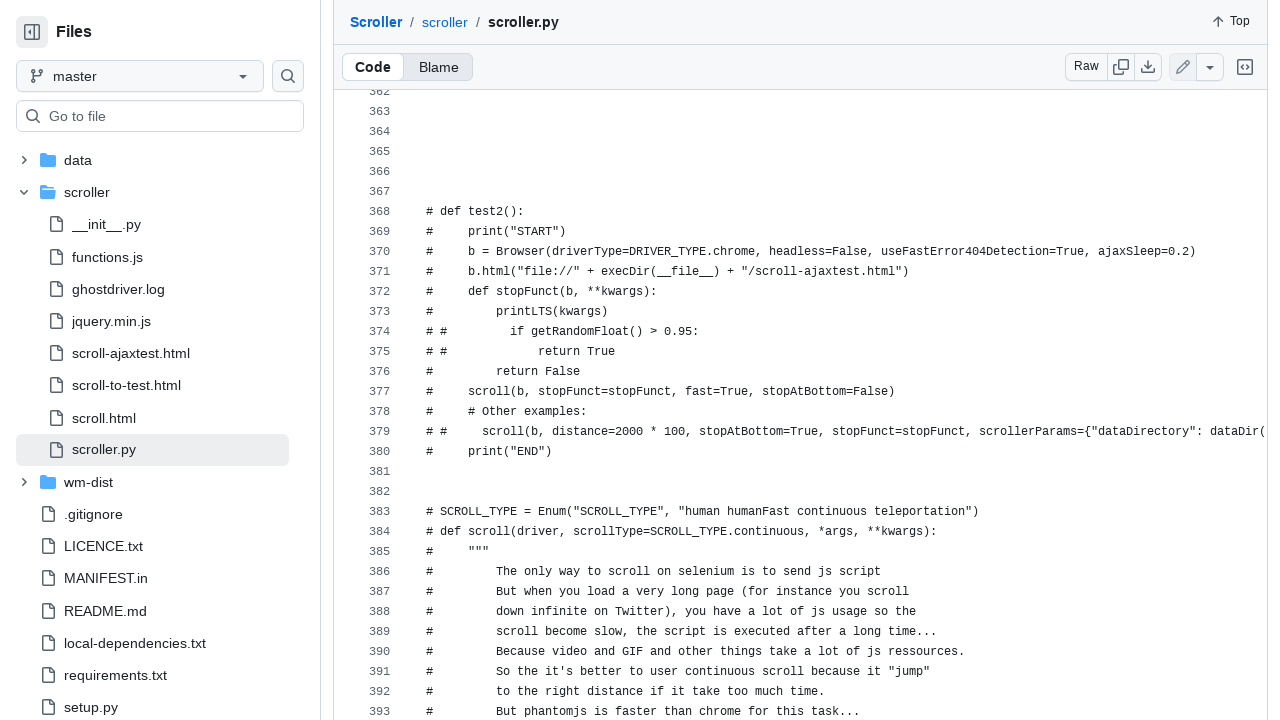

Evaluated current scroll position
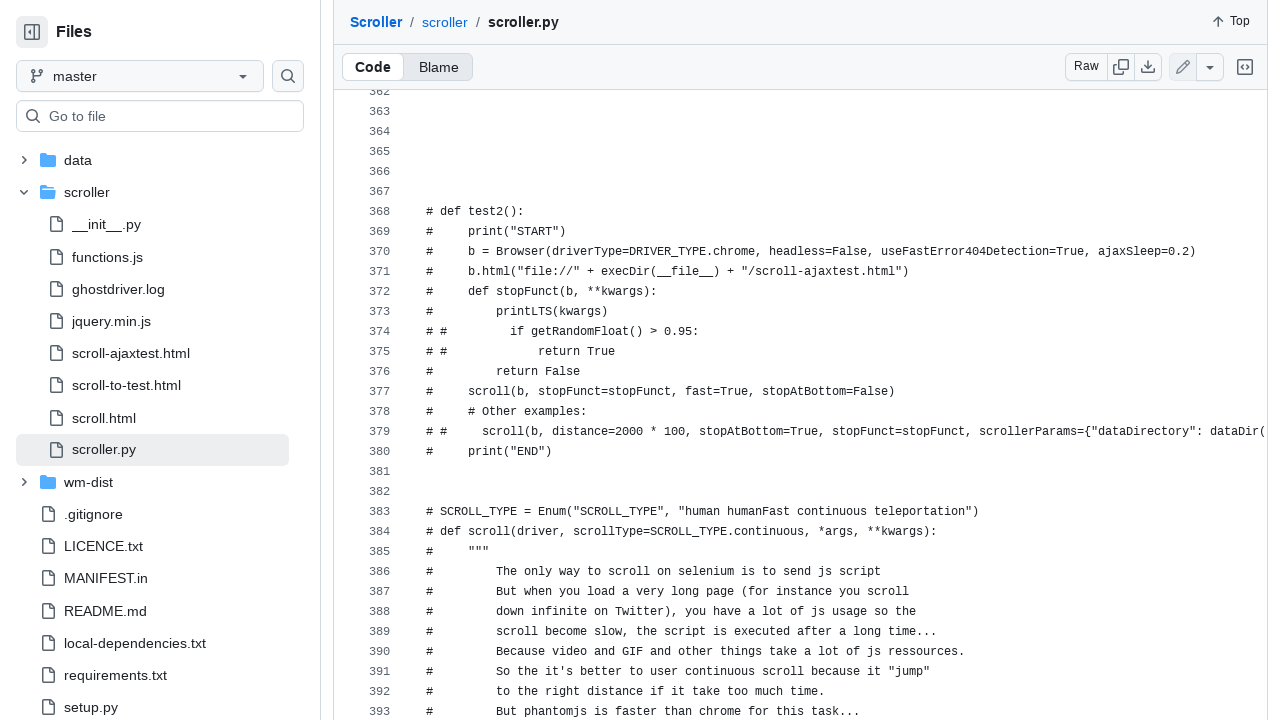

Evaluated window height
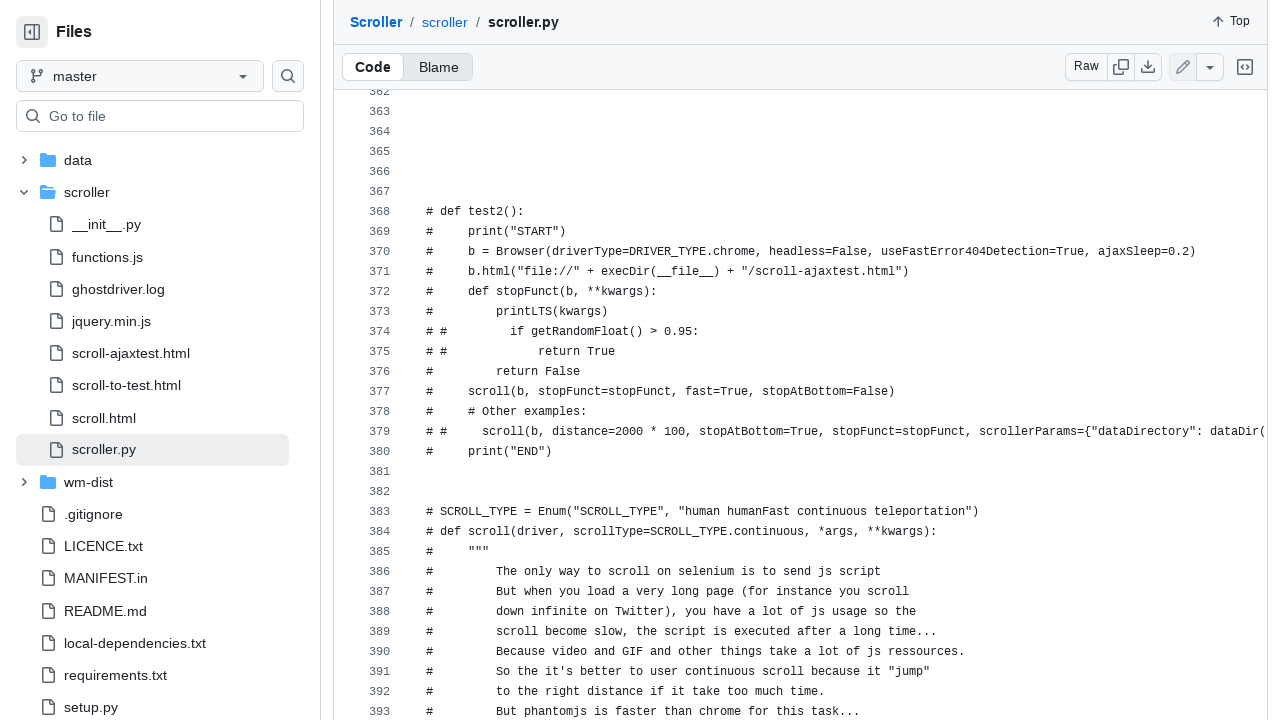

Scrolled down by 500 pixels
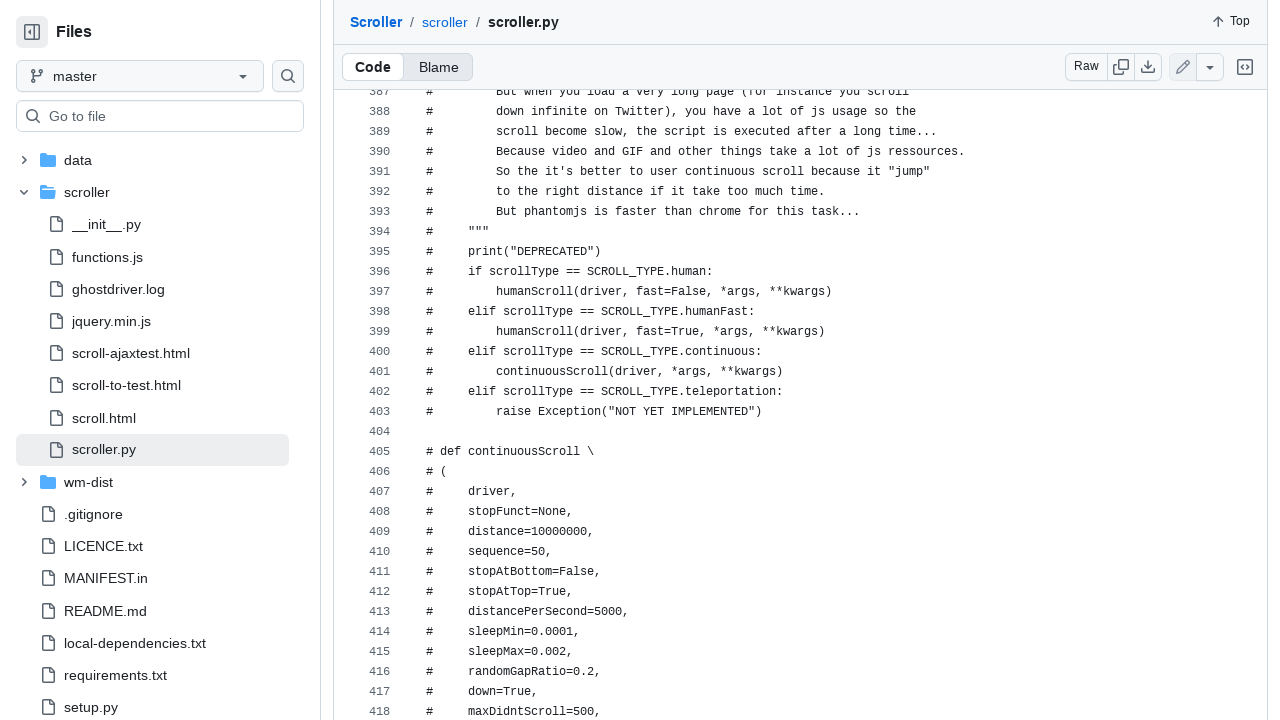

Waited 150ms before next scroll
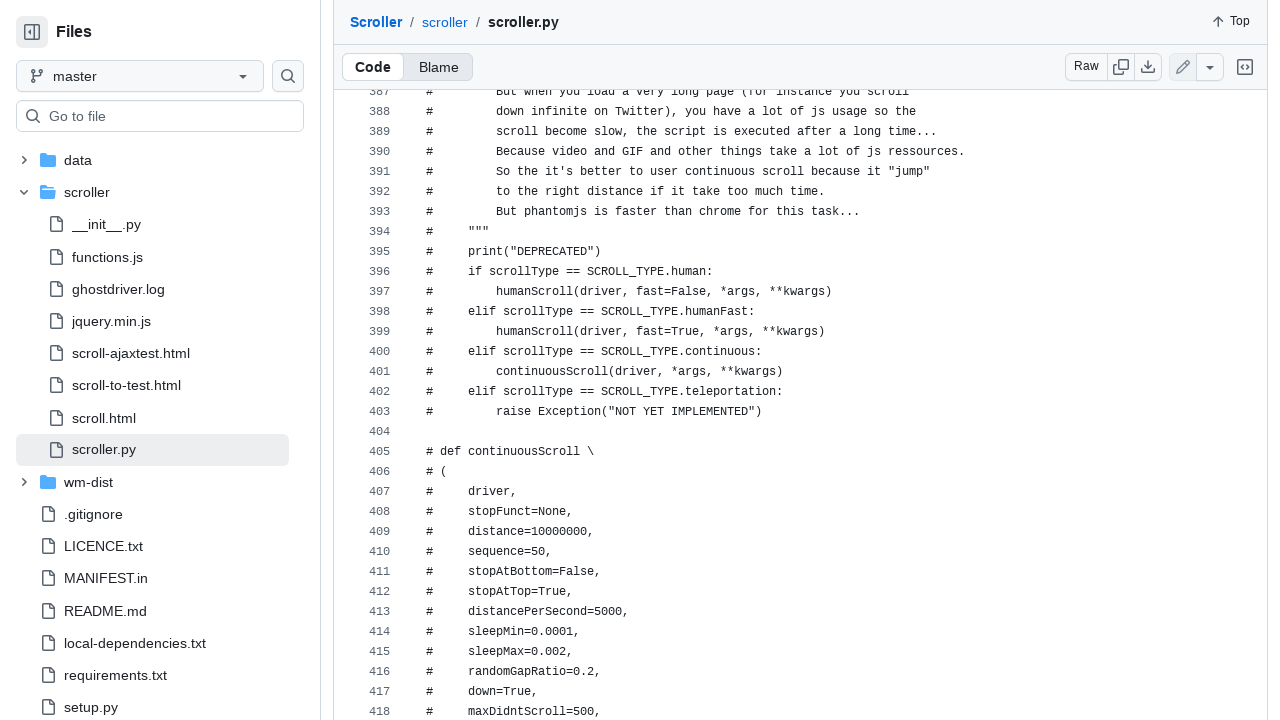

Evaluated document scroll height
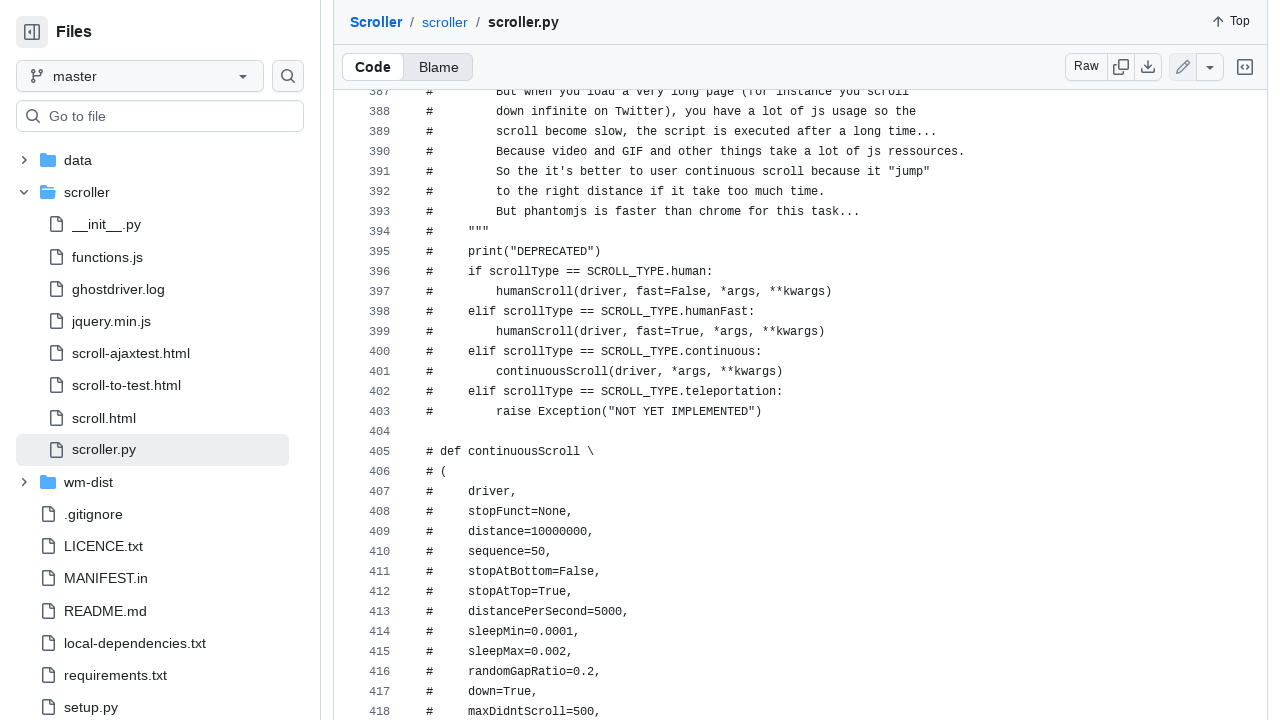

Evaluated current scroll position
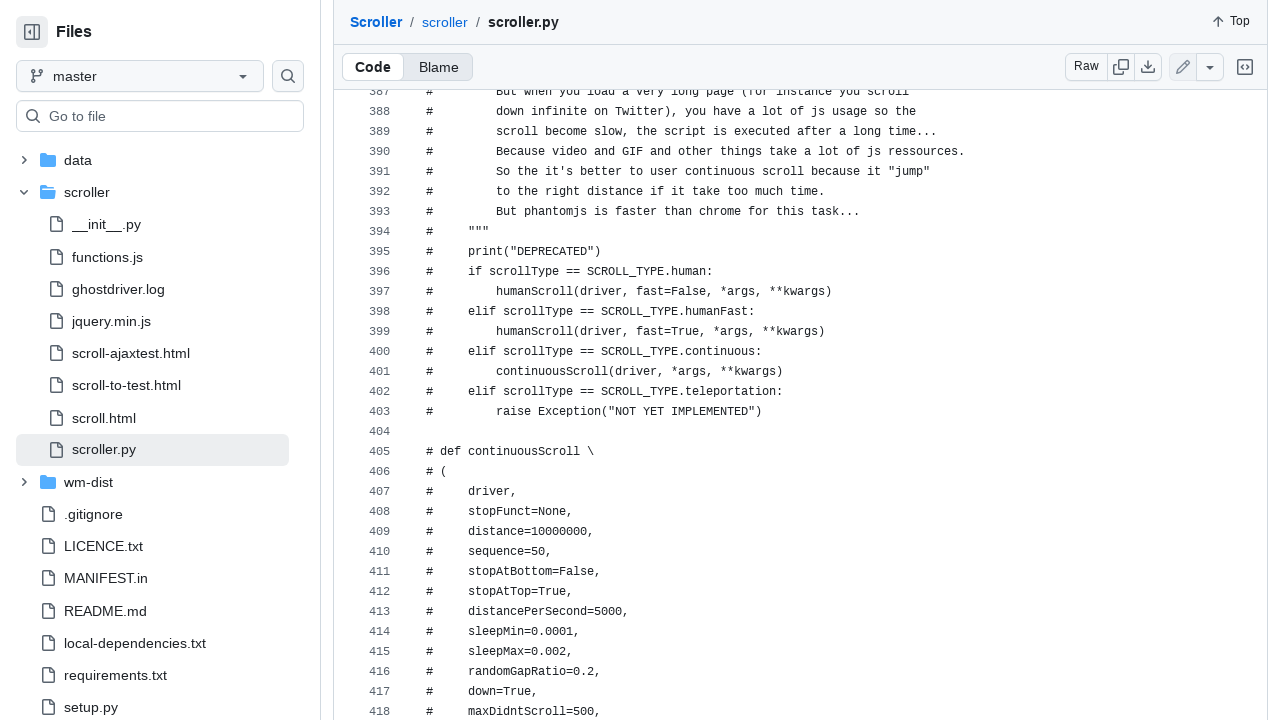

Evaluated window height
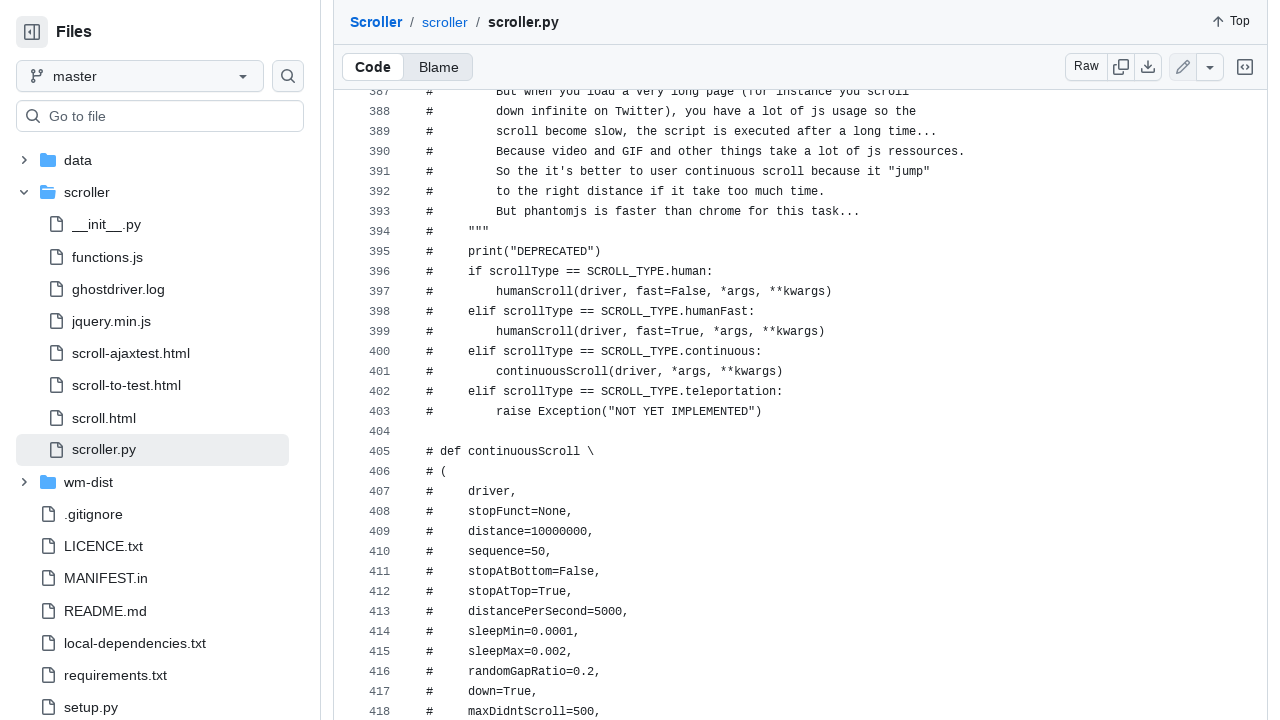

Scrolled down by 500 pixels
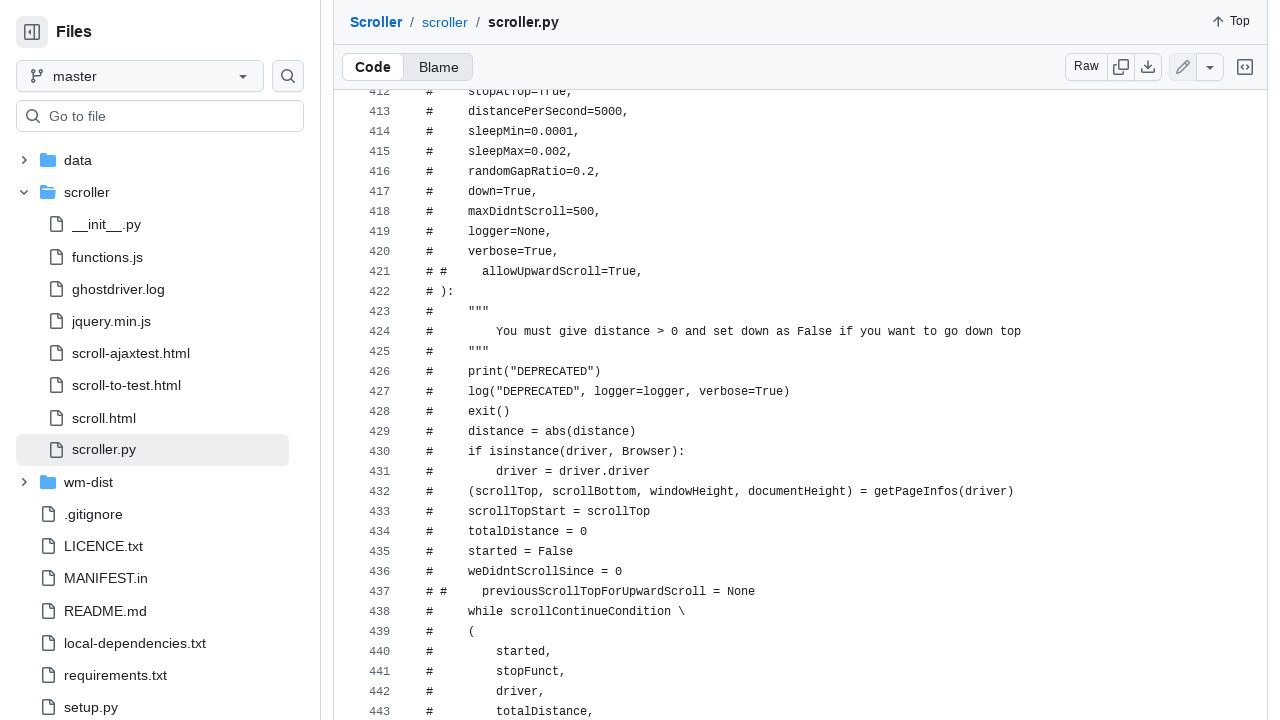

Waited 150ms before next scroll
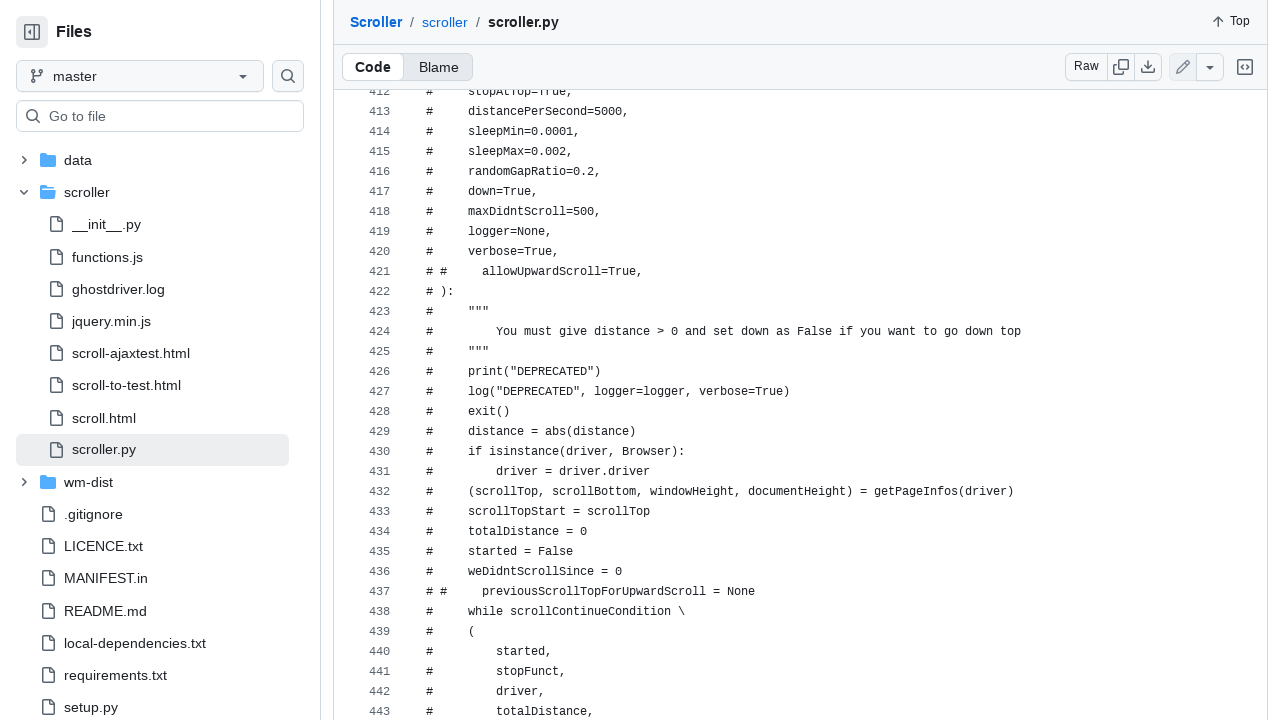

Evaluated document scroll height
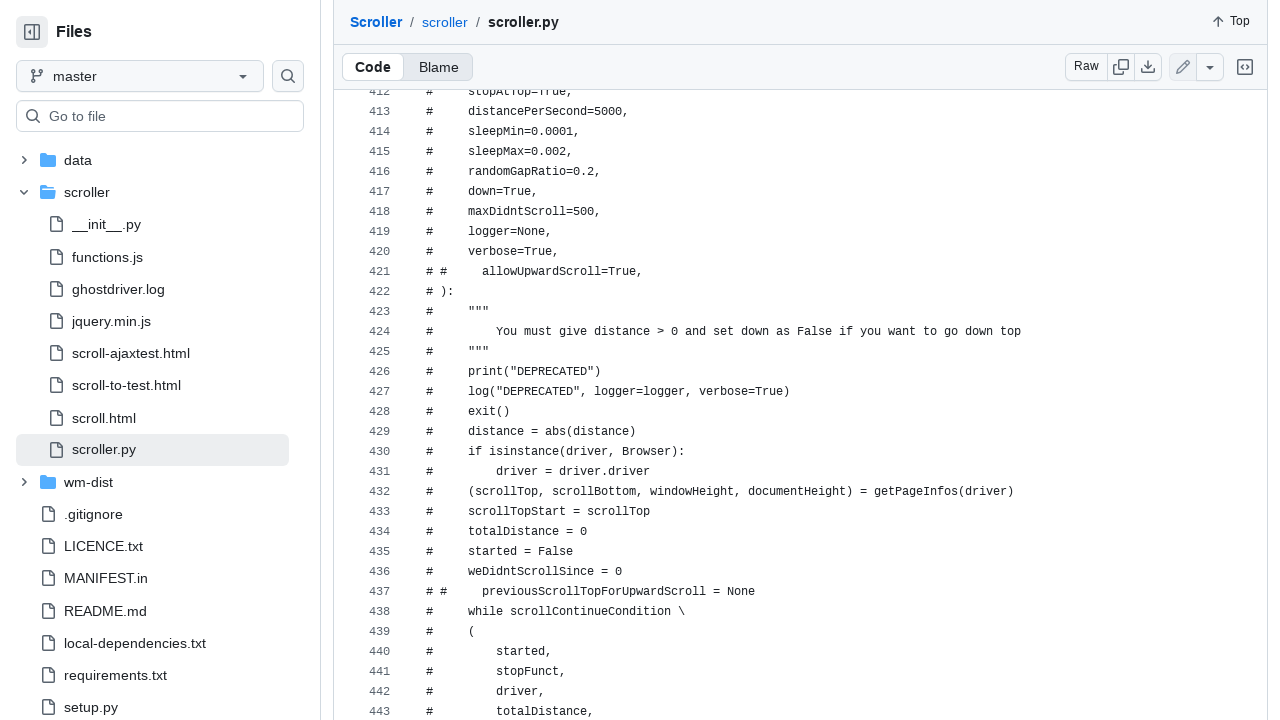

Evaluated current scroll position
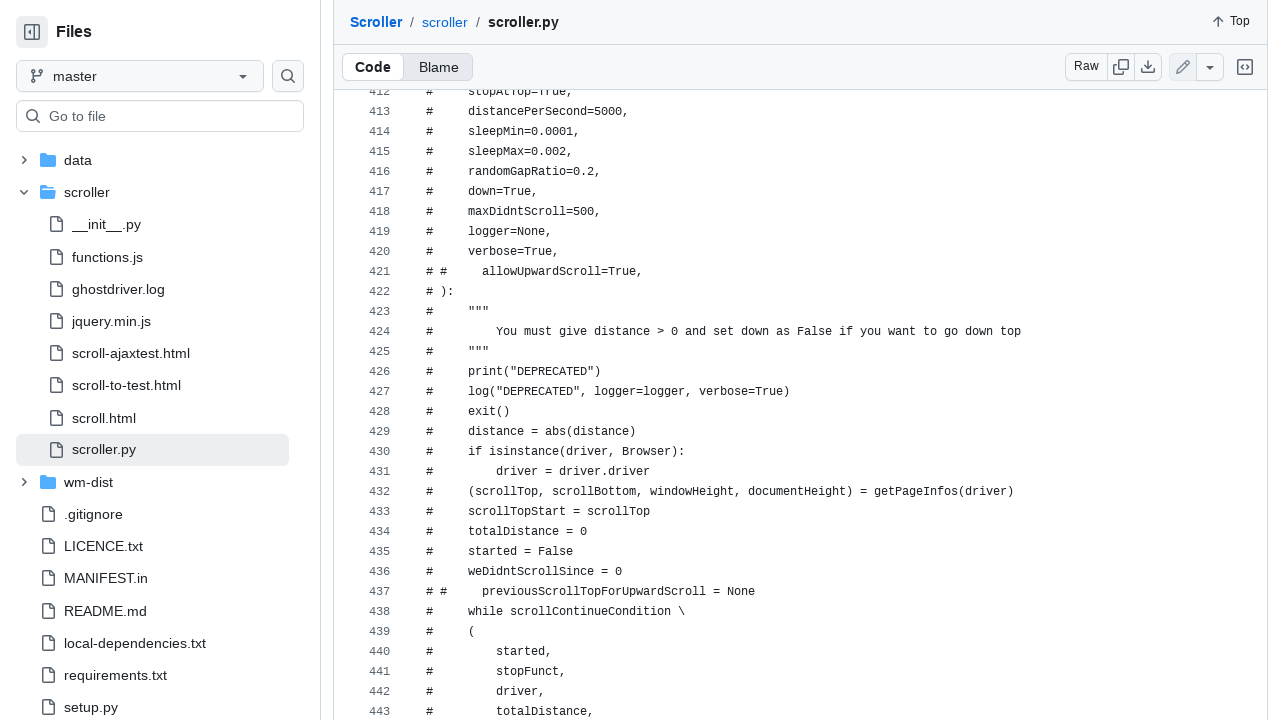

Evaluated window height
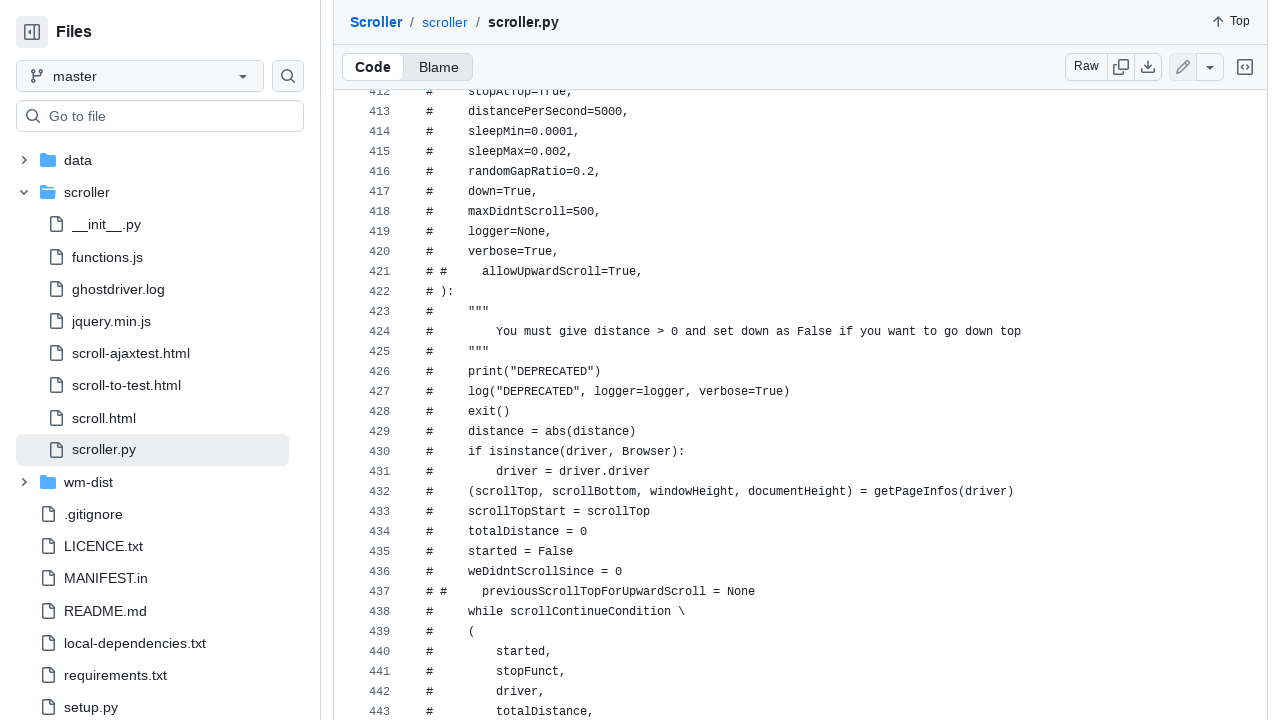

Scrolled down by 500 pixels
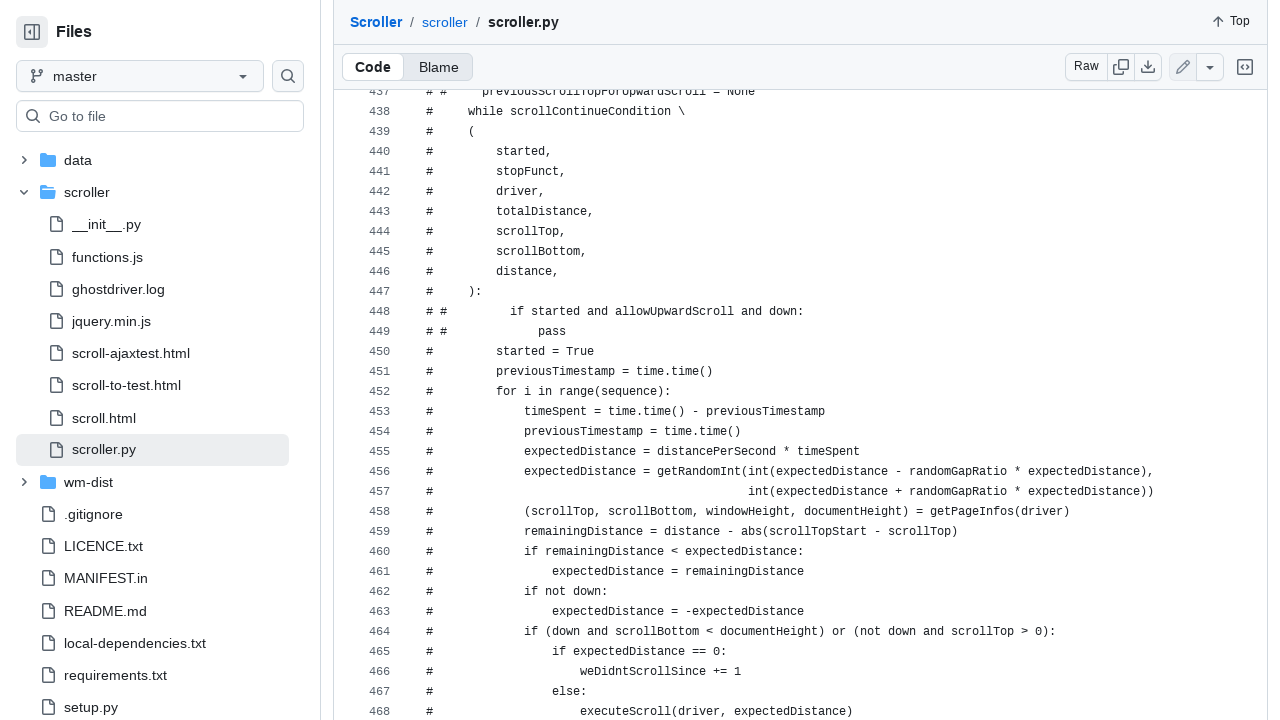

Waited 150ms before next scroll
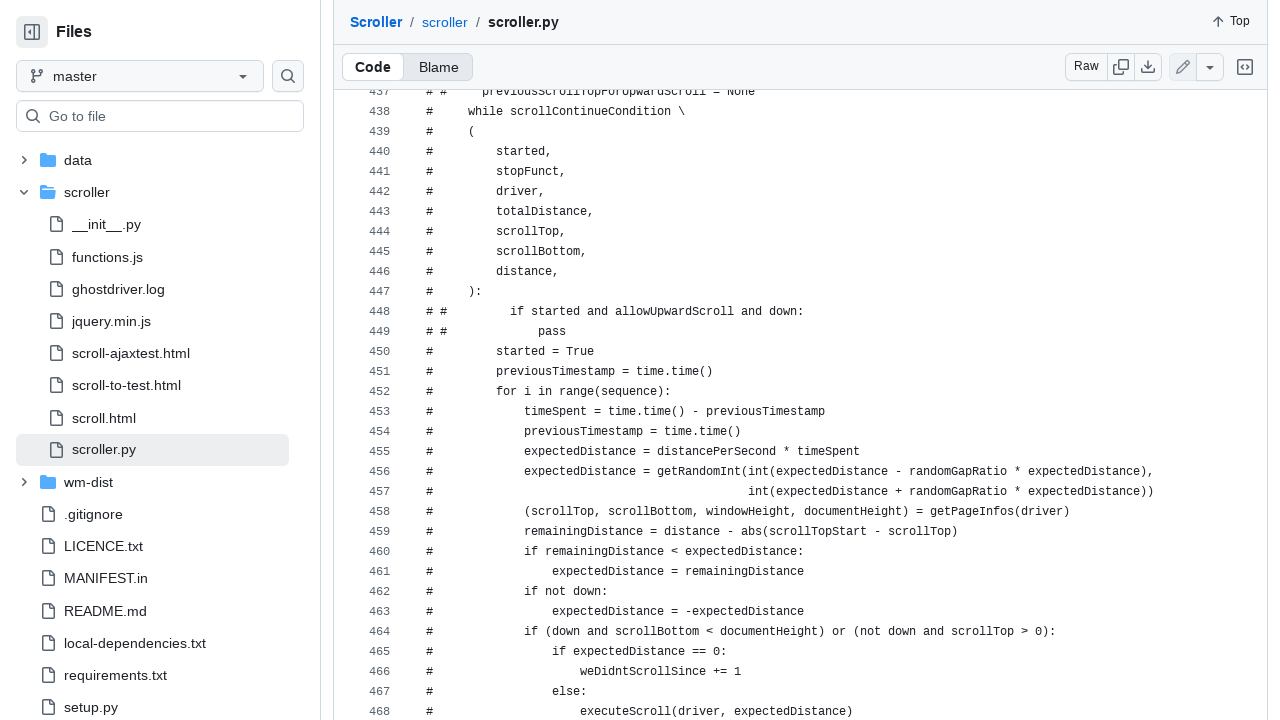

Evaluated document scroll height
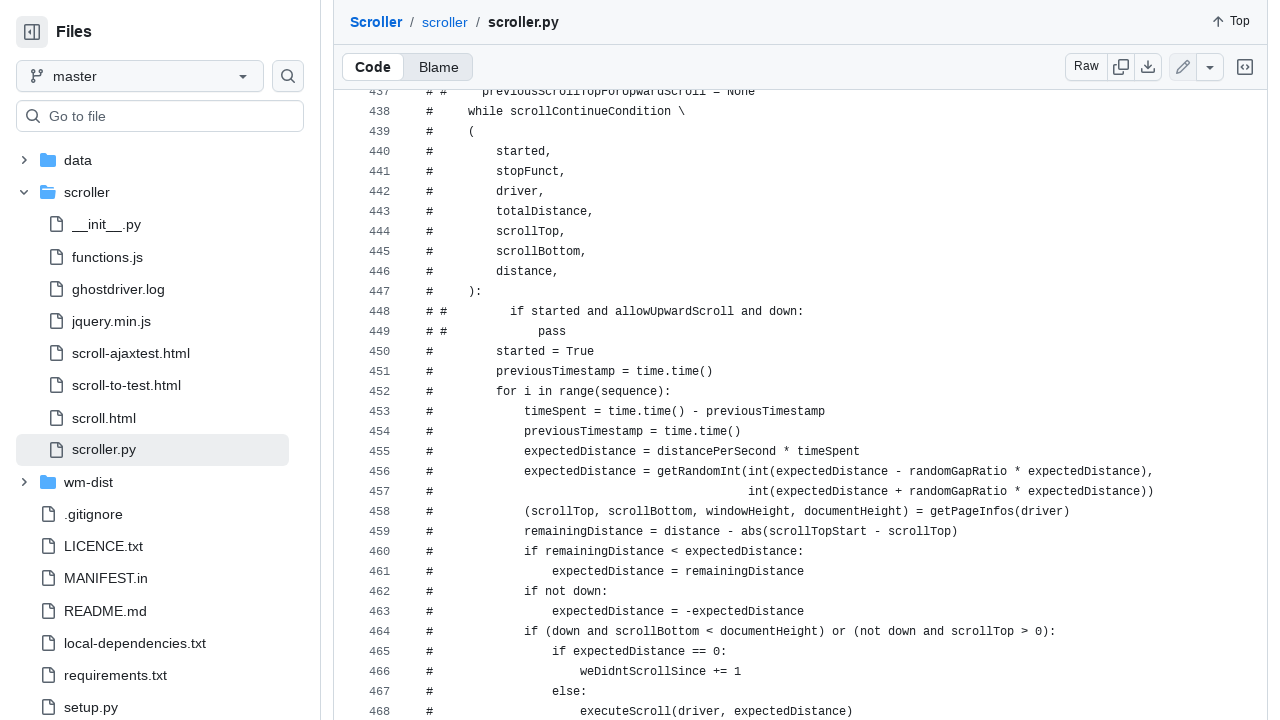

Evaluated current scroll position
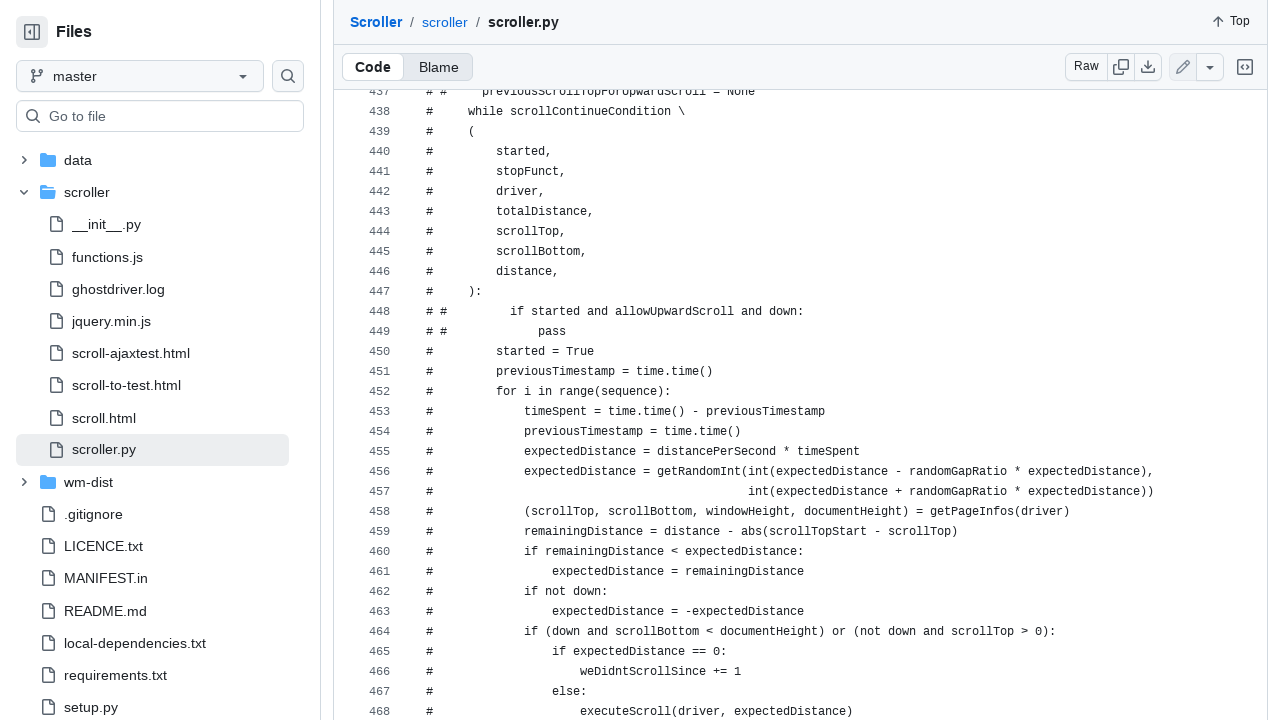

Evaluated window height
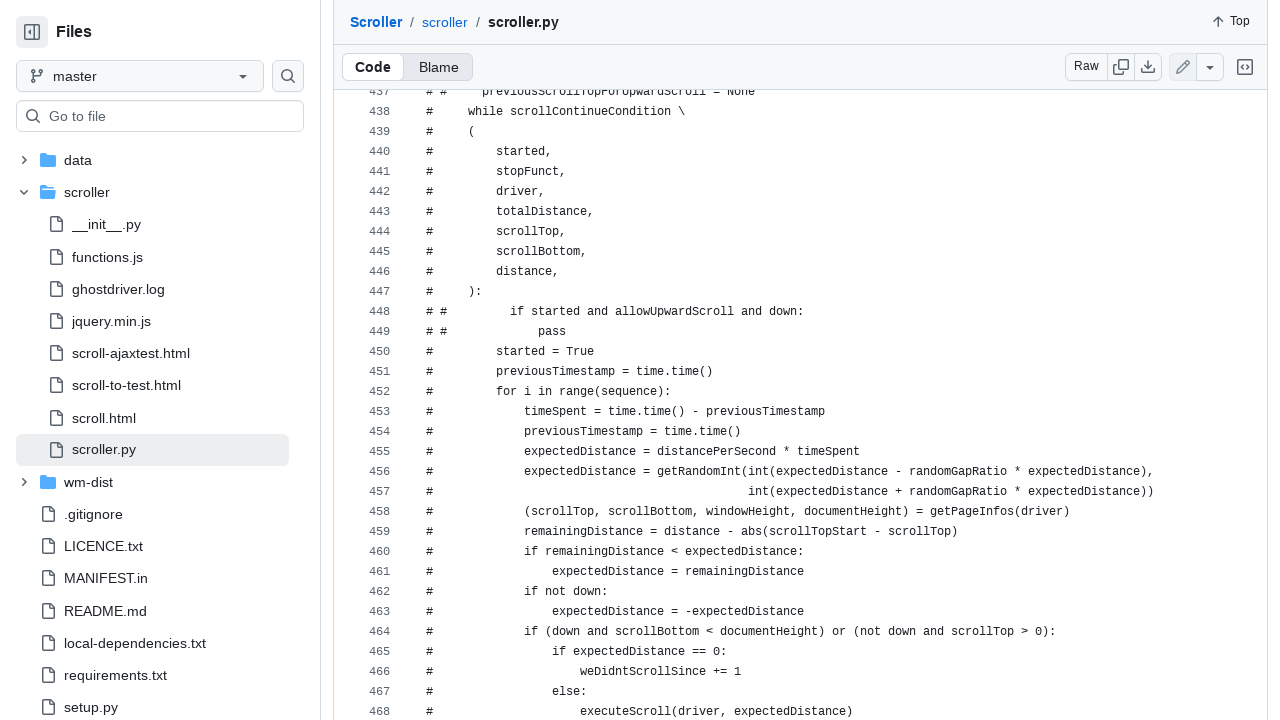

Scrolled down by 500 pixels
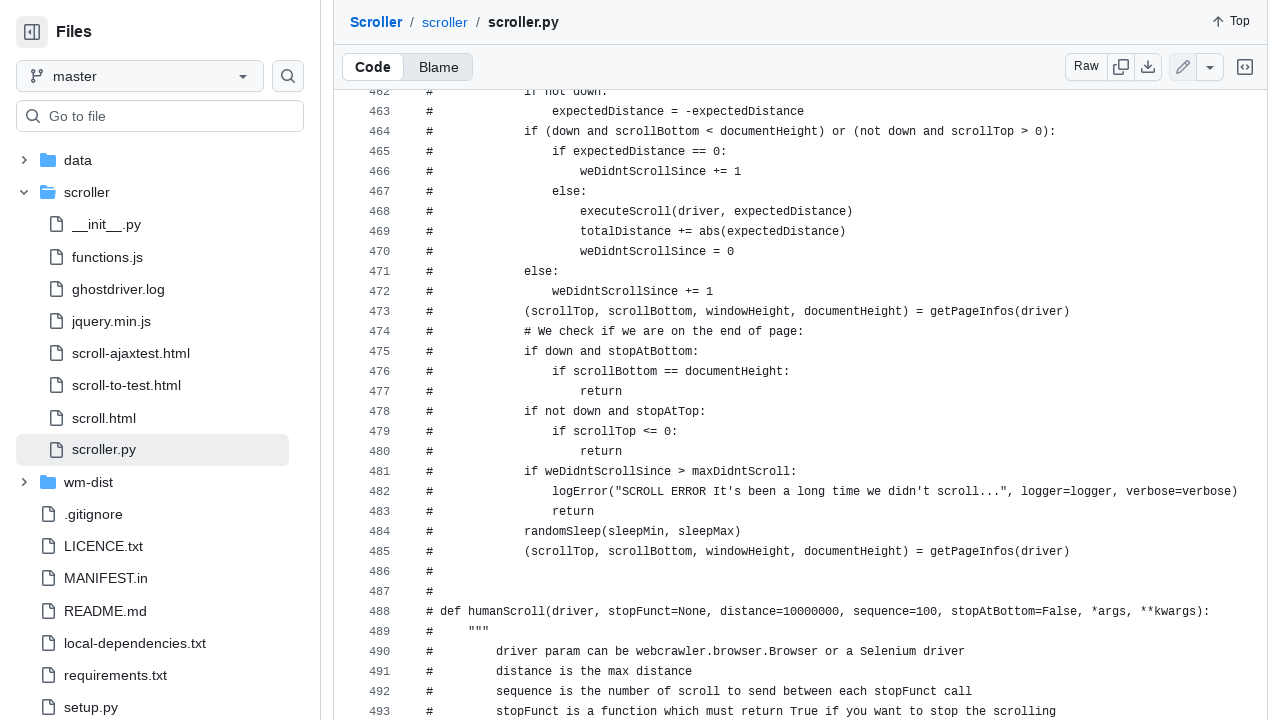

Waited 150ms before next scroll
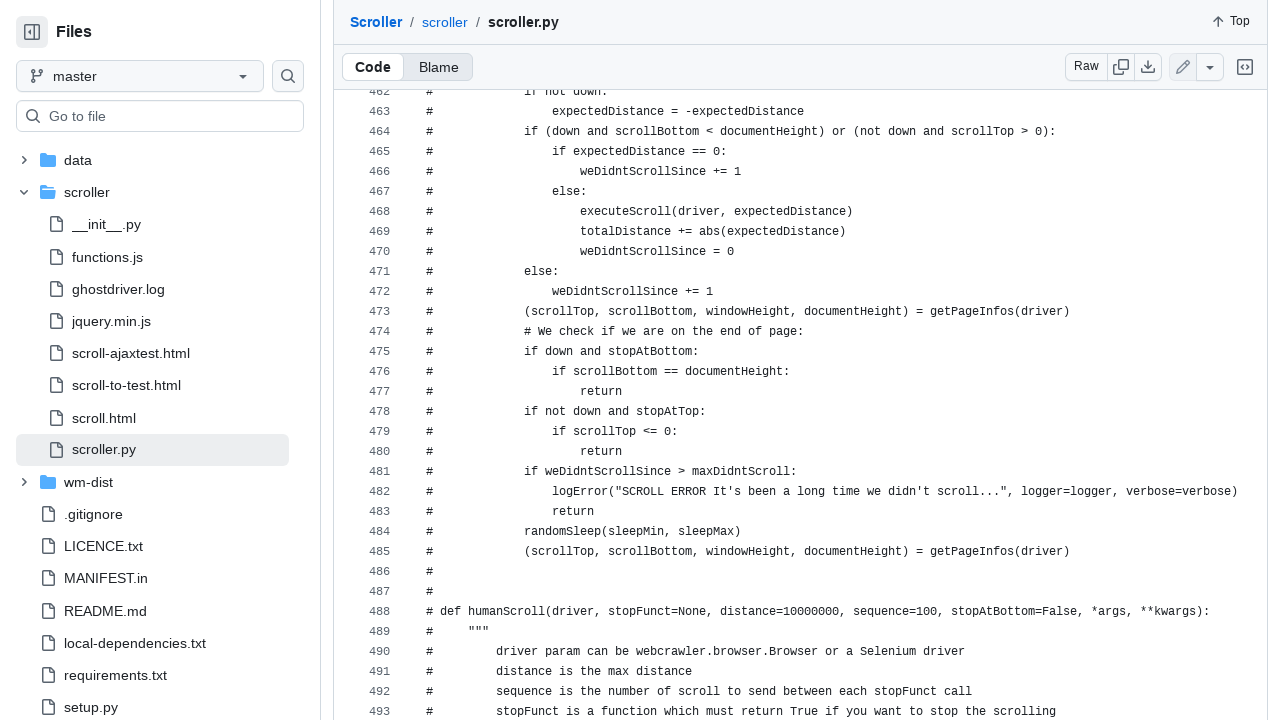

Evaluated document scroll height
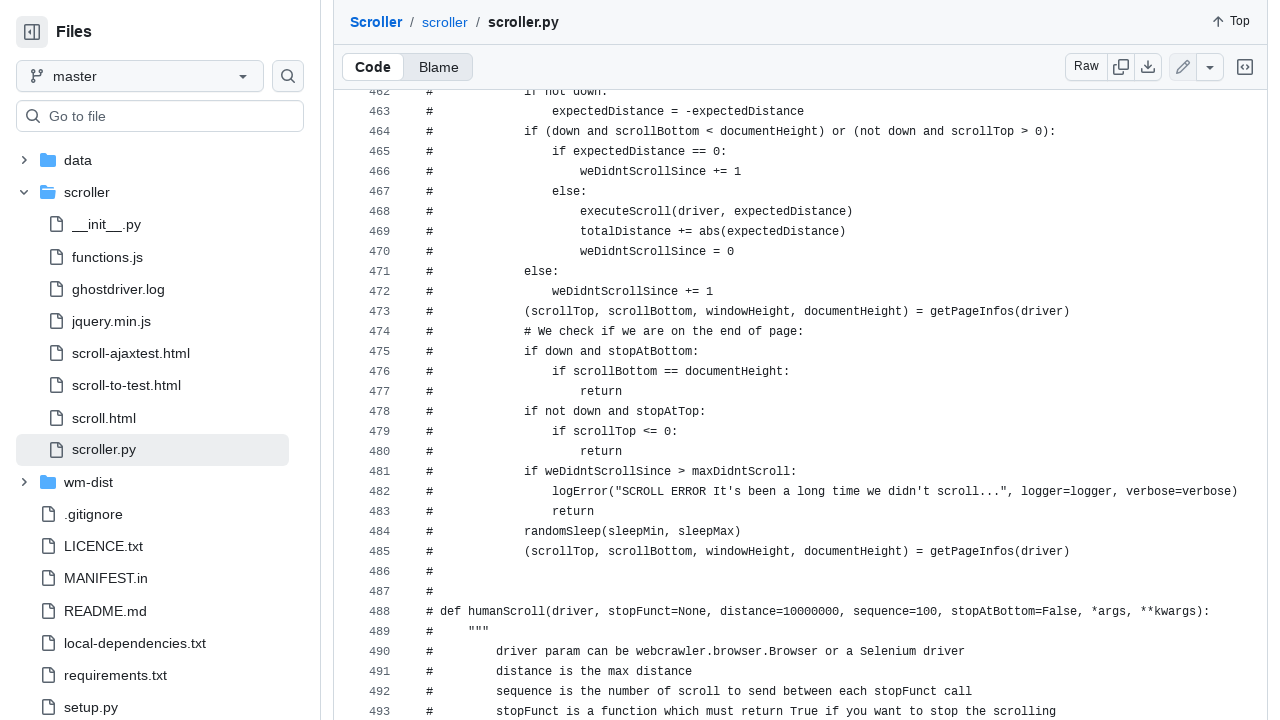

Evaluated current scroll position
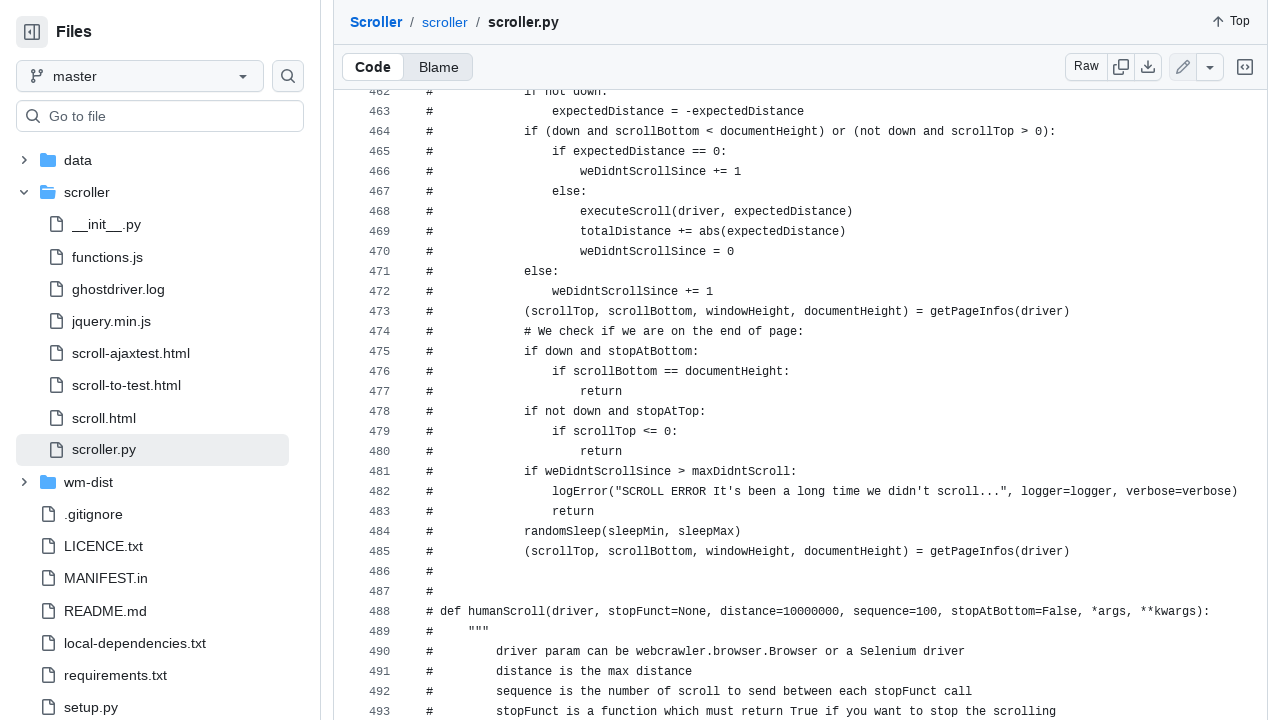

Evaluated window height
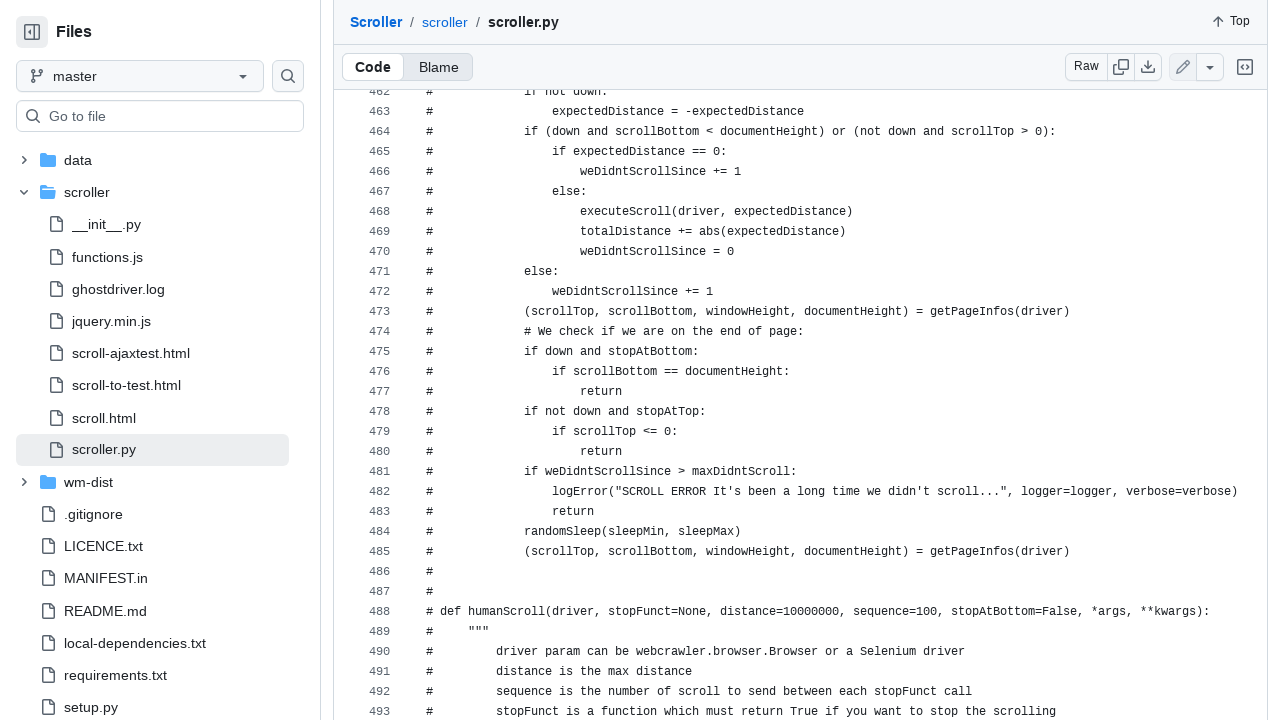

Scrolled down by 500 pixels
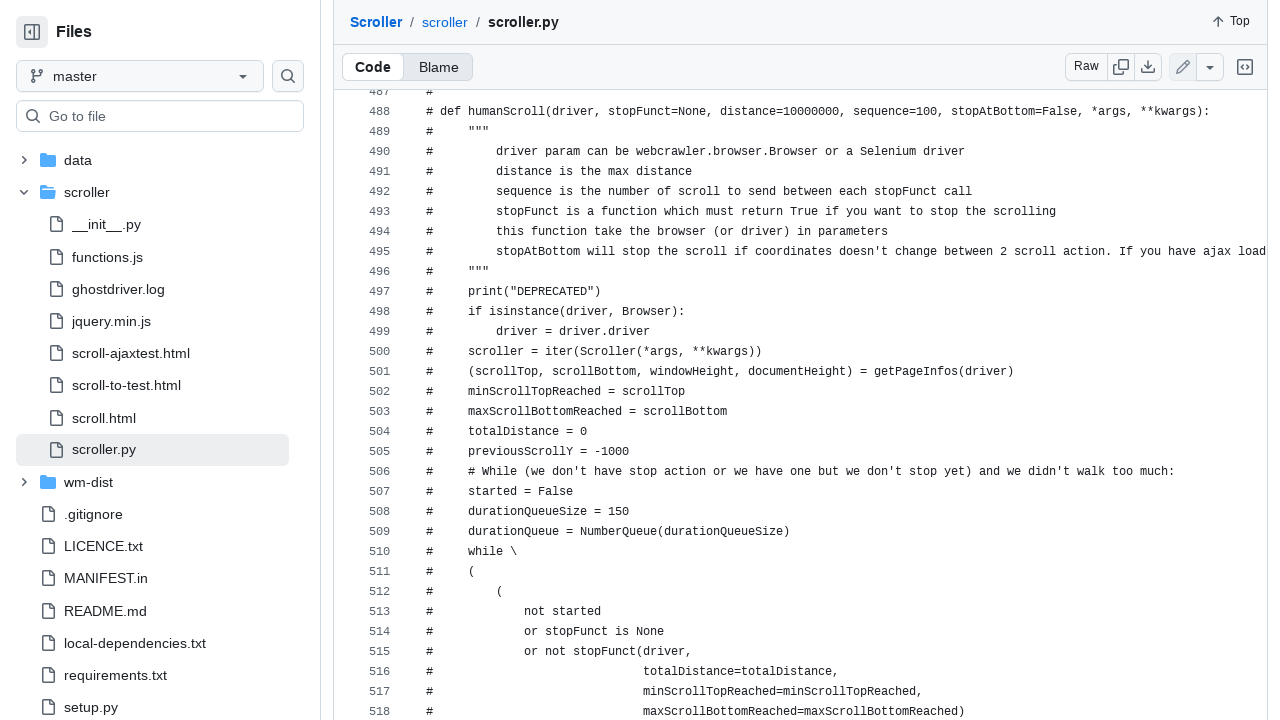

Waited 150ms before next scroll
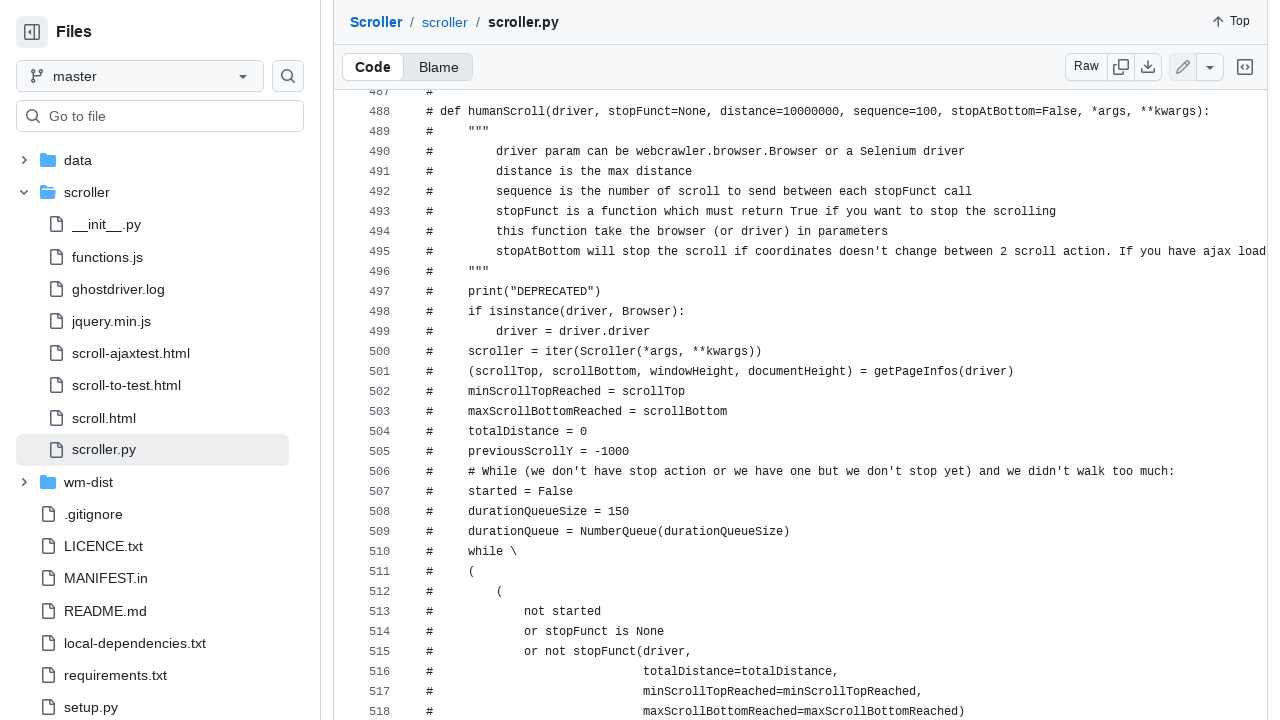

Evaluated document scroll height
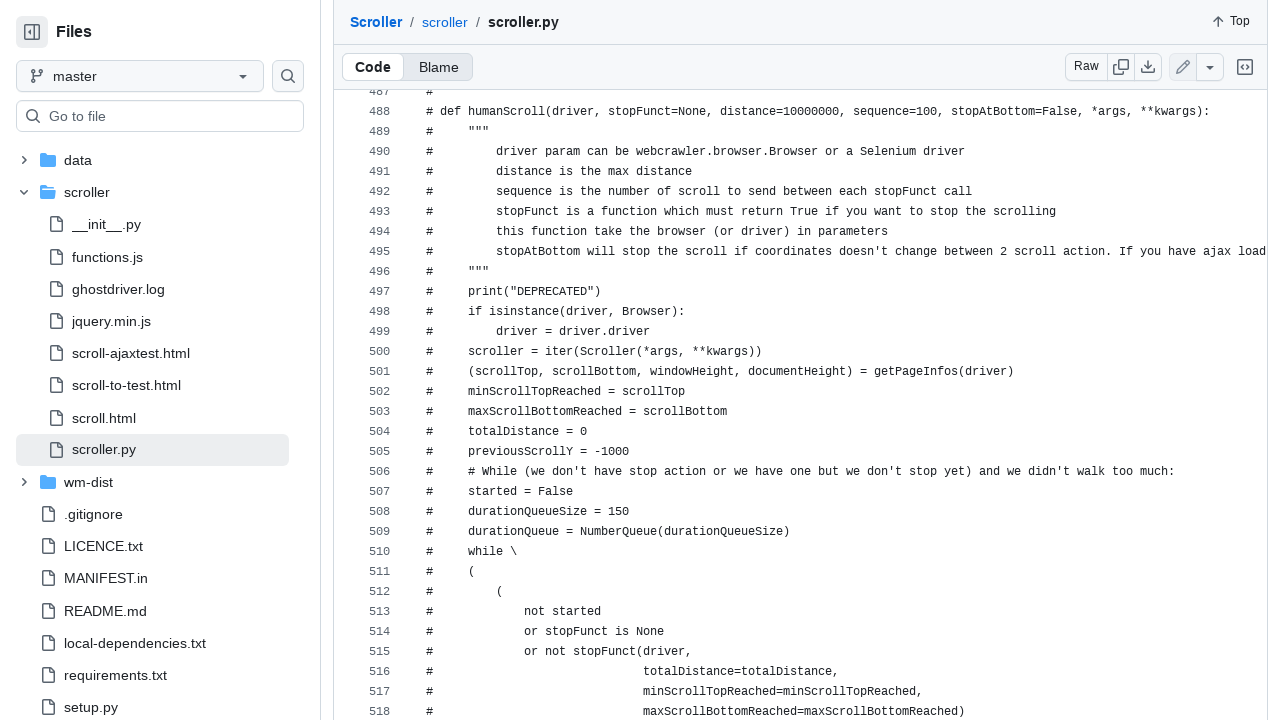

Evaluated current scroll position
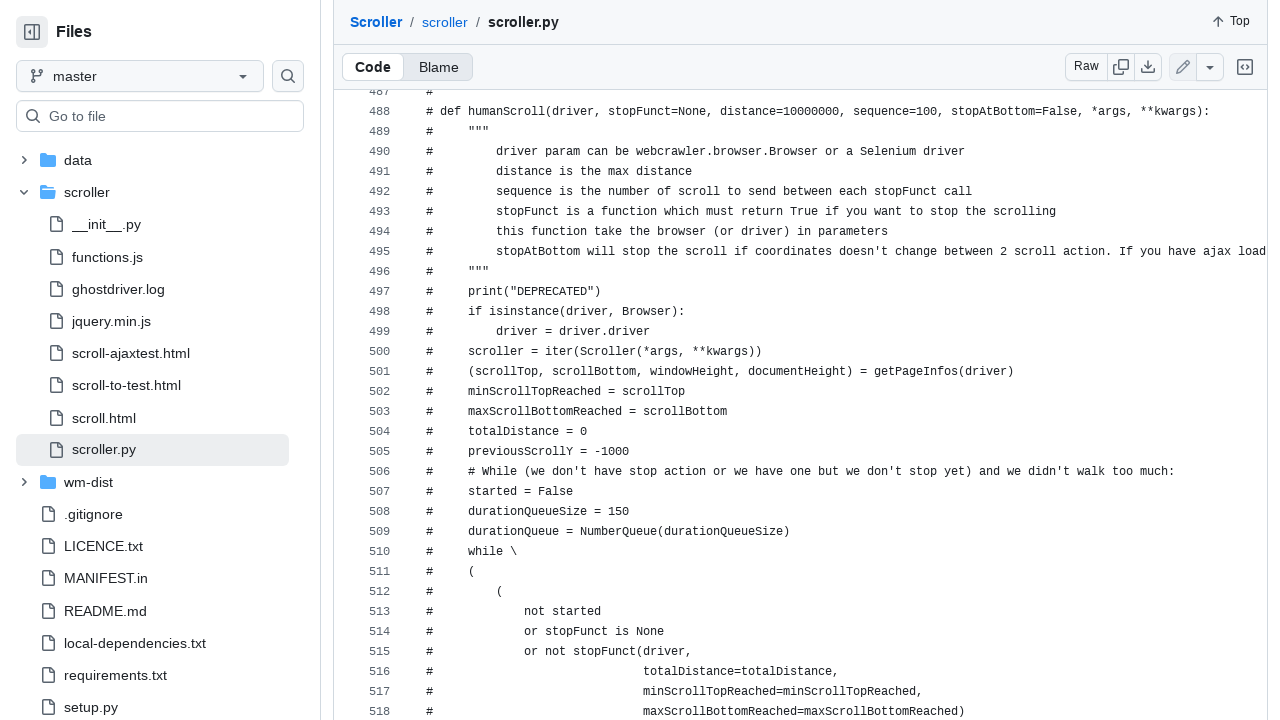

Evaluated window height
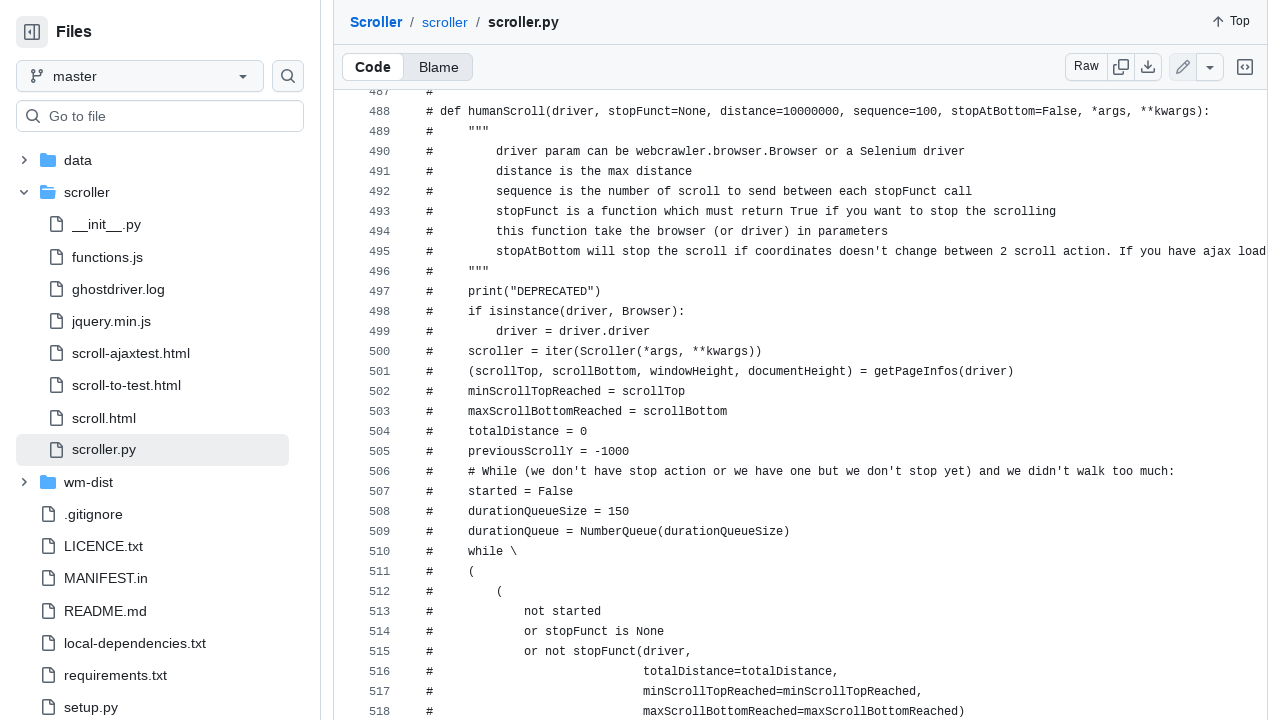

Scrolled down by 500 pixels
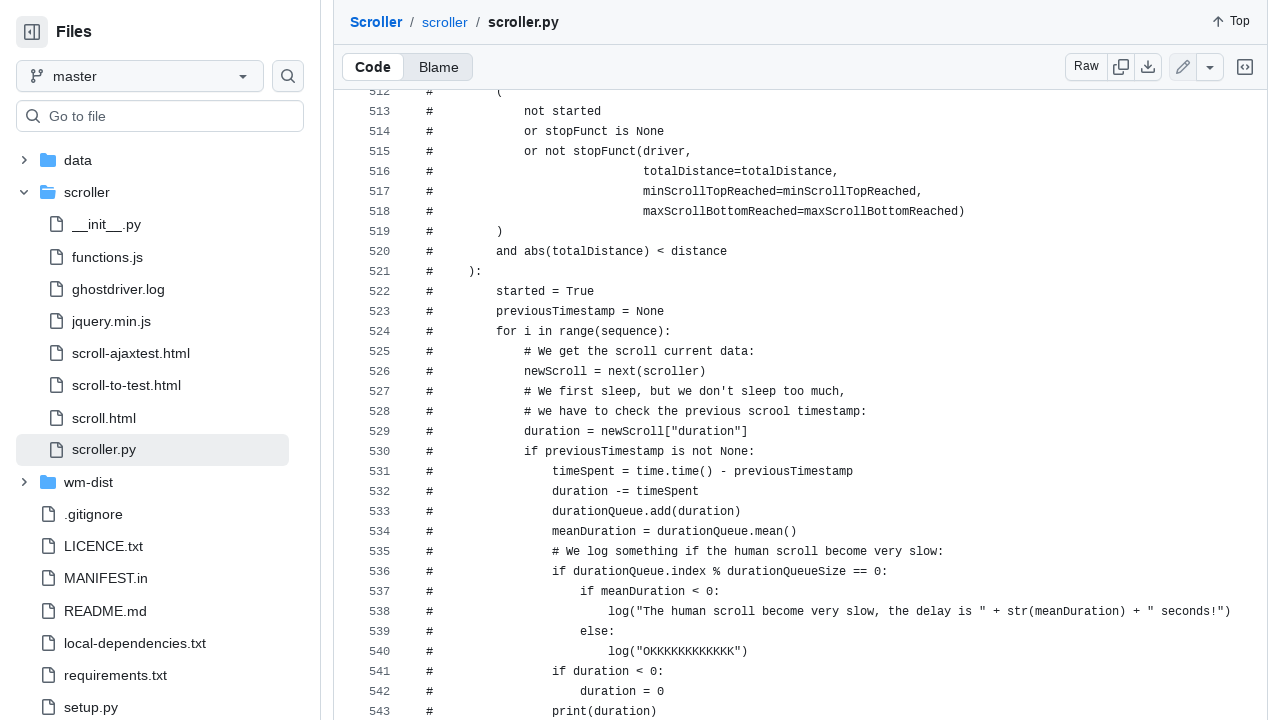

Waited 150ms before next scroll
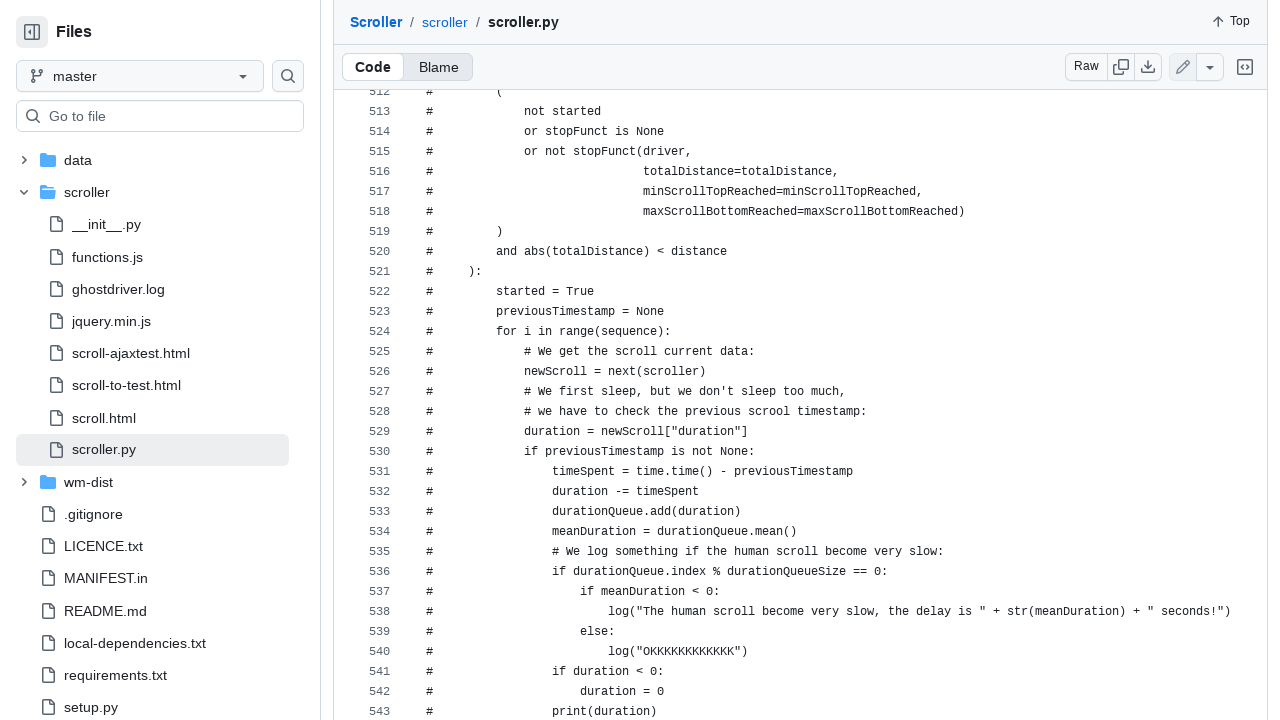

Evaluated document scroll height
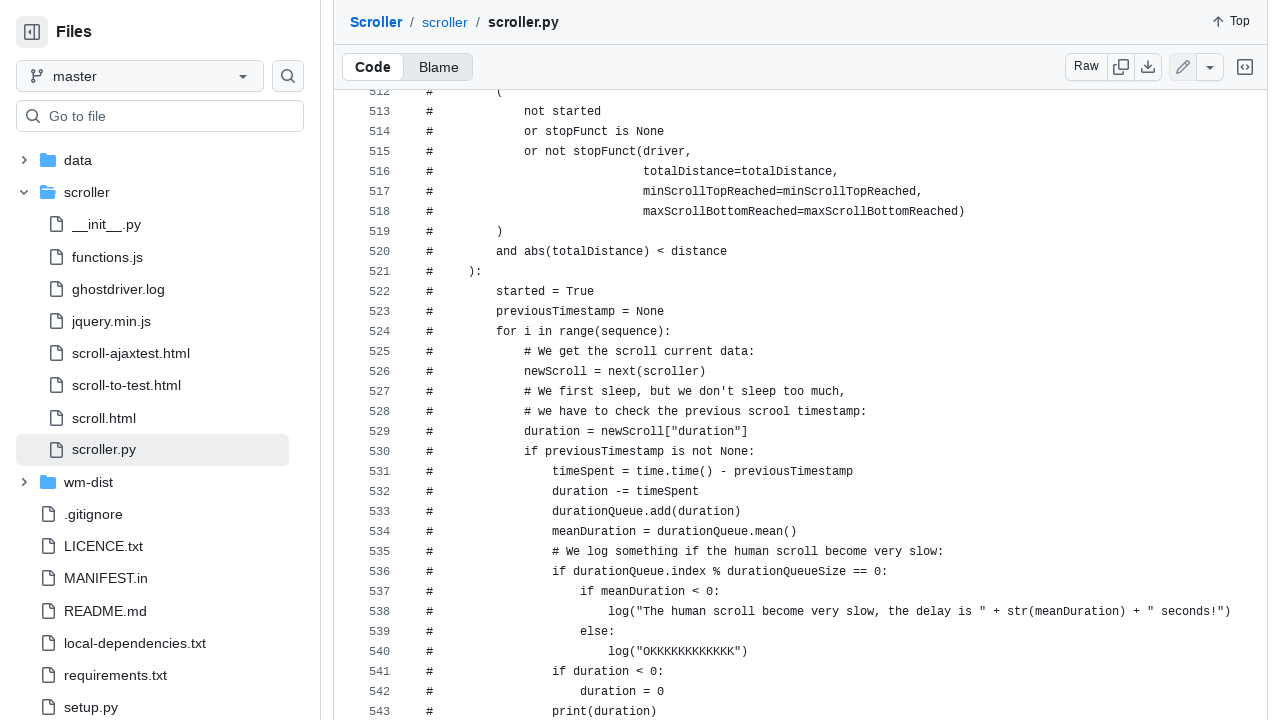

Evaluated current scroll position
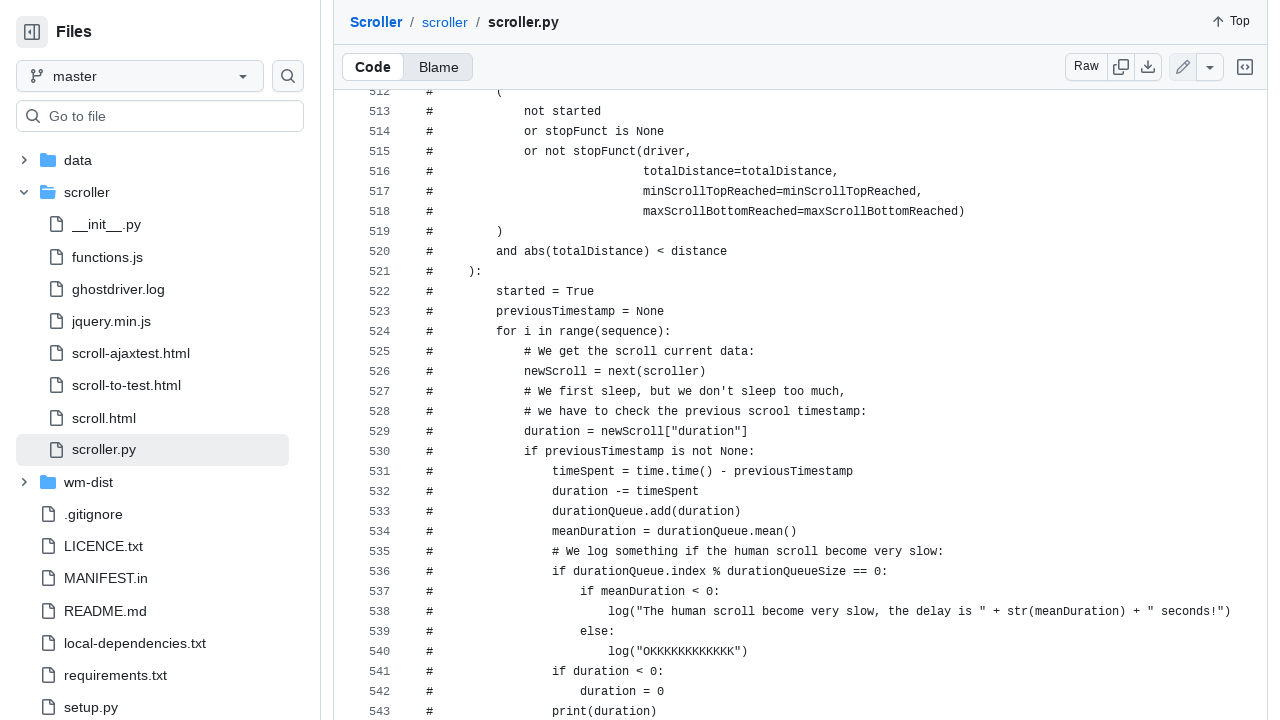

Evaluated window height
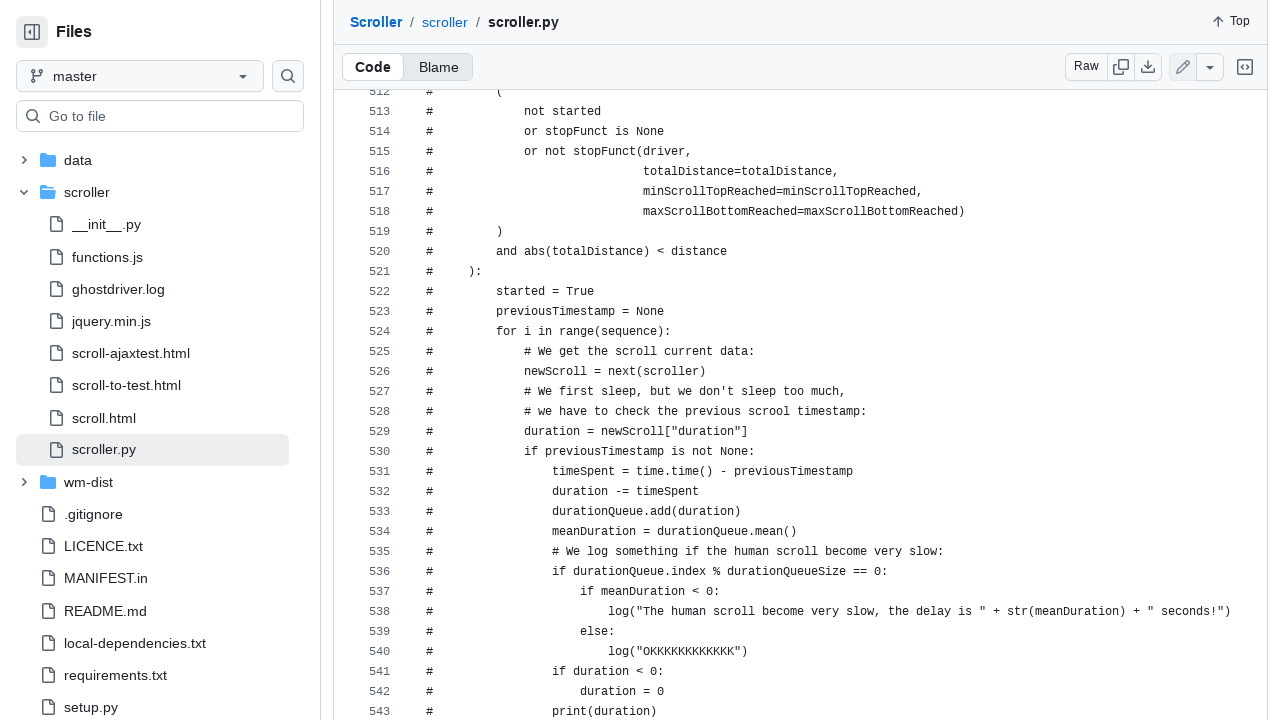

Scrolled down by 500 pixels
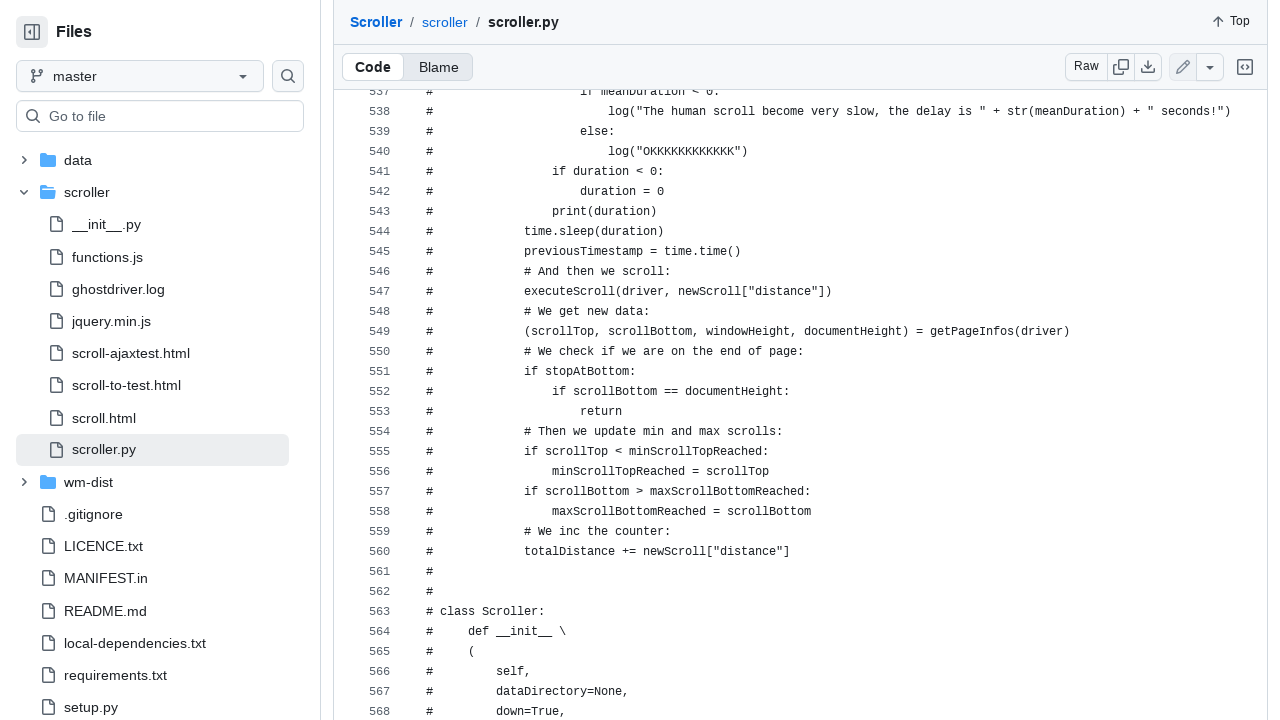

Waited 150ms before next scroll
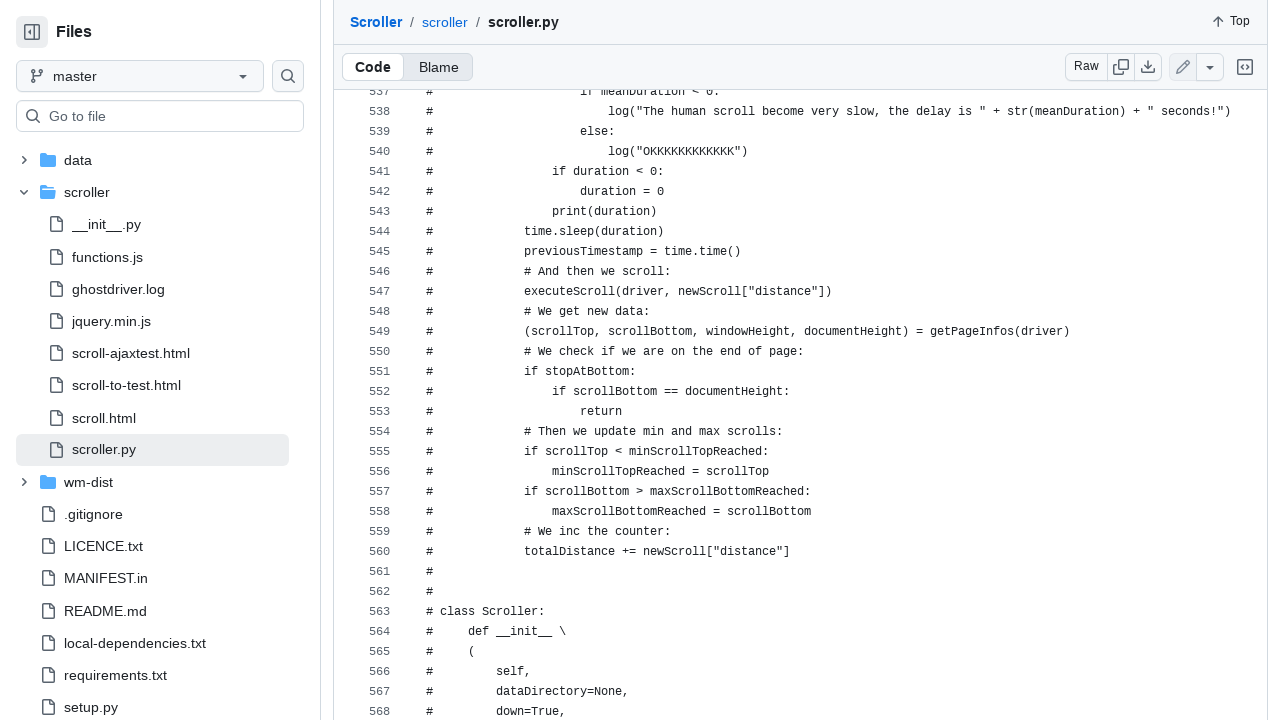

Evaluated document scroll height
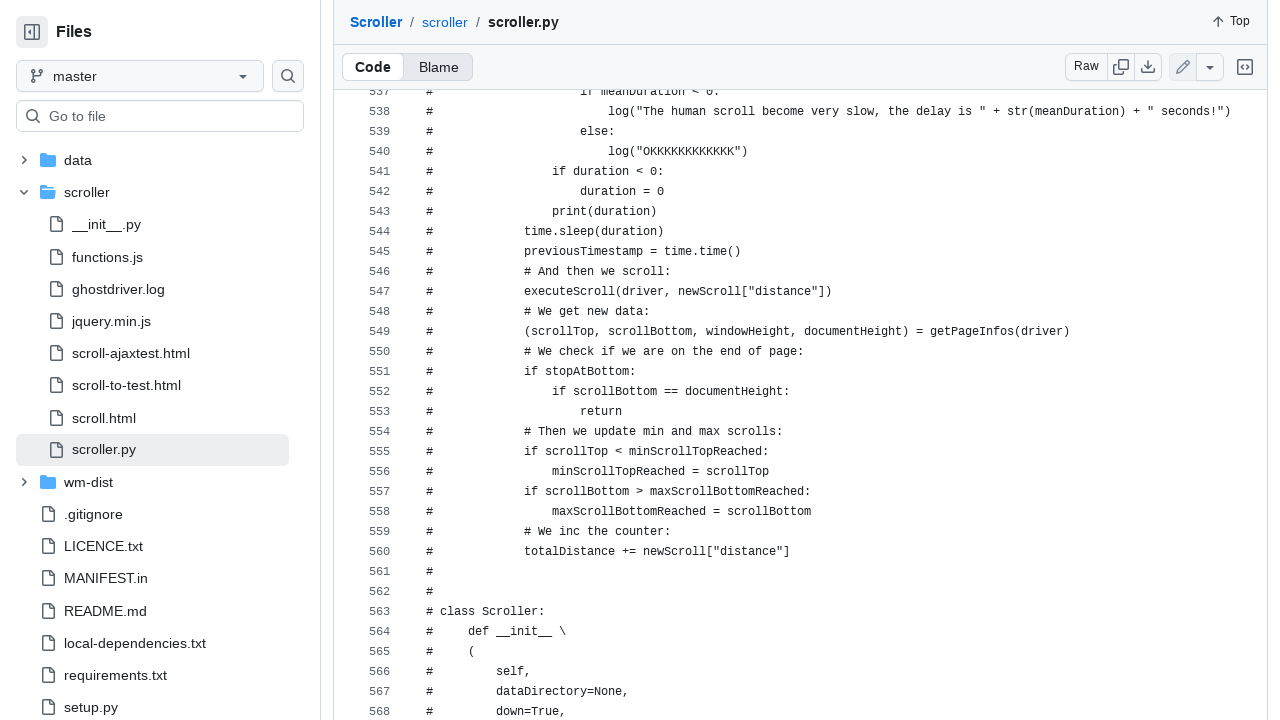

Evaluated current scroll position
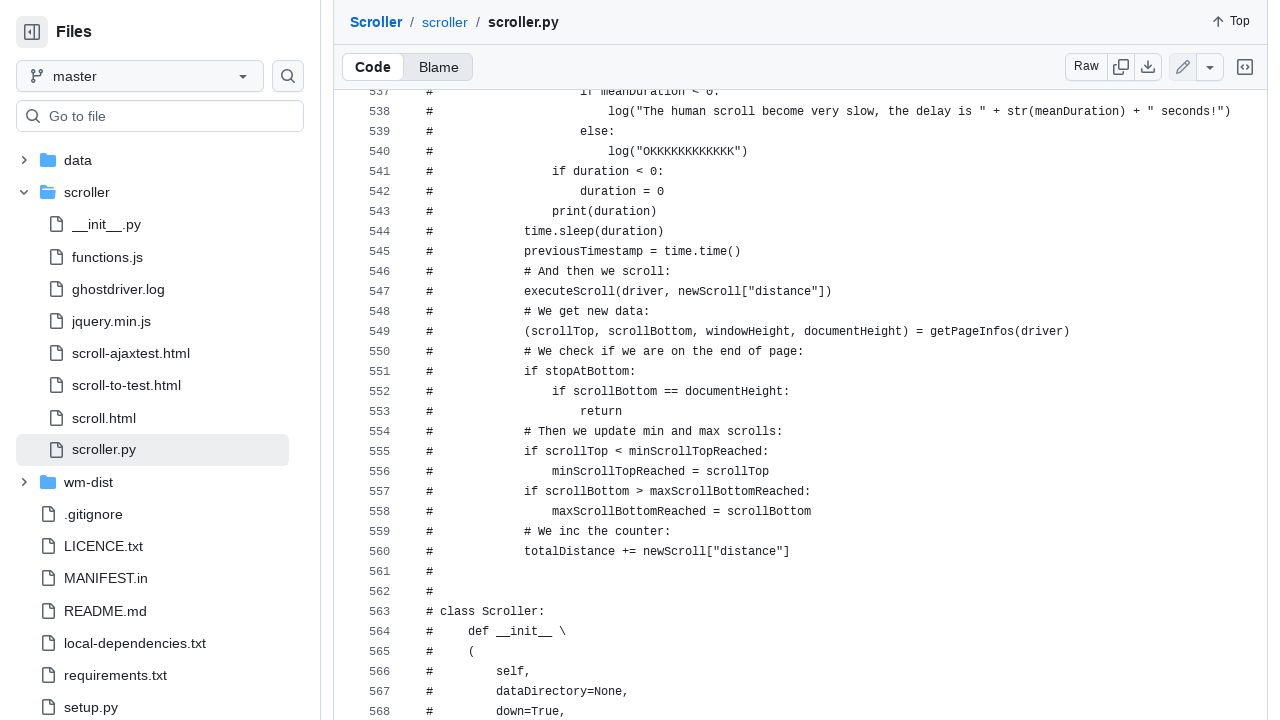

Evaluated window height
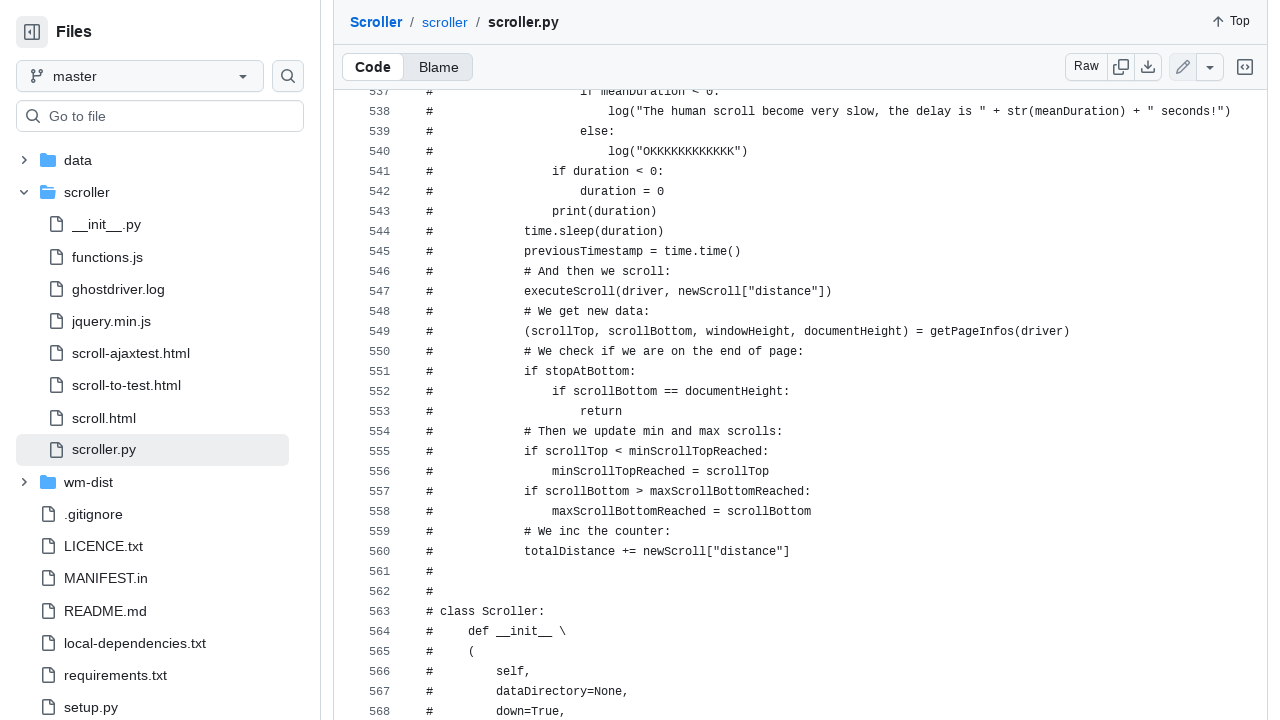

Scrolled down by 500 pixels
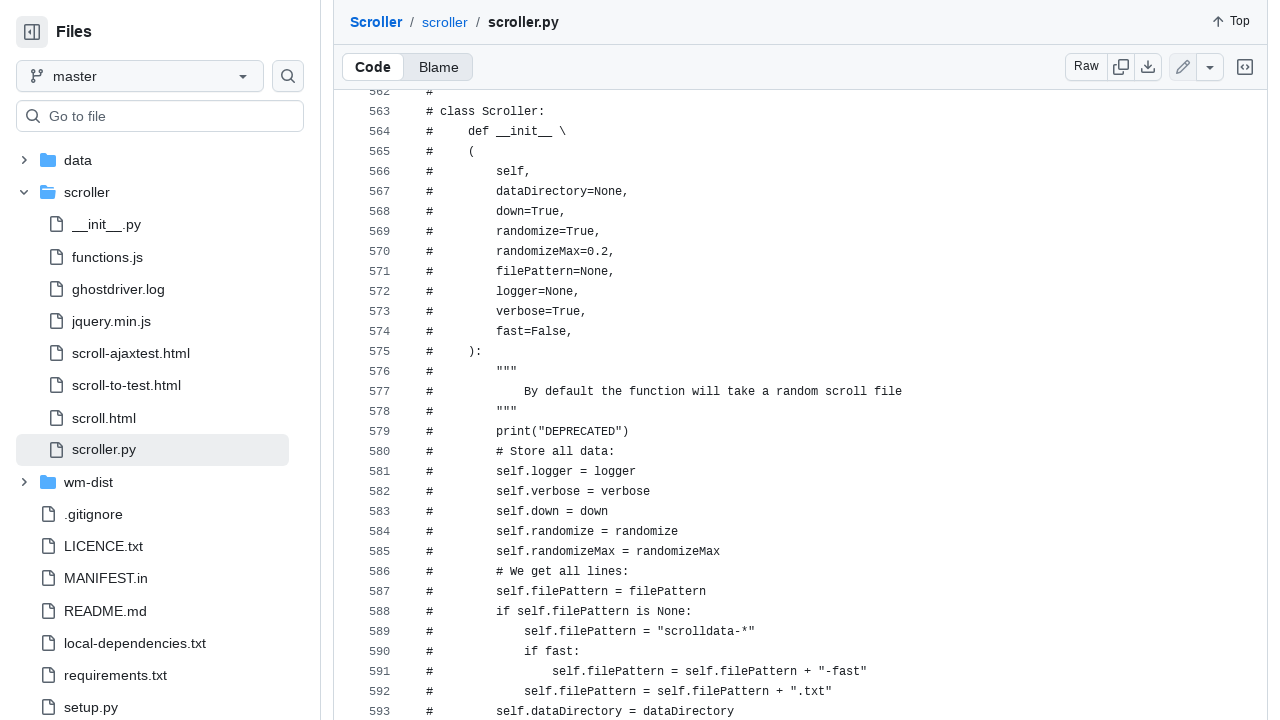

Waited 150ms before next scroll
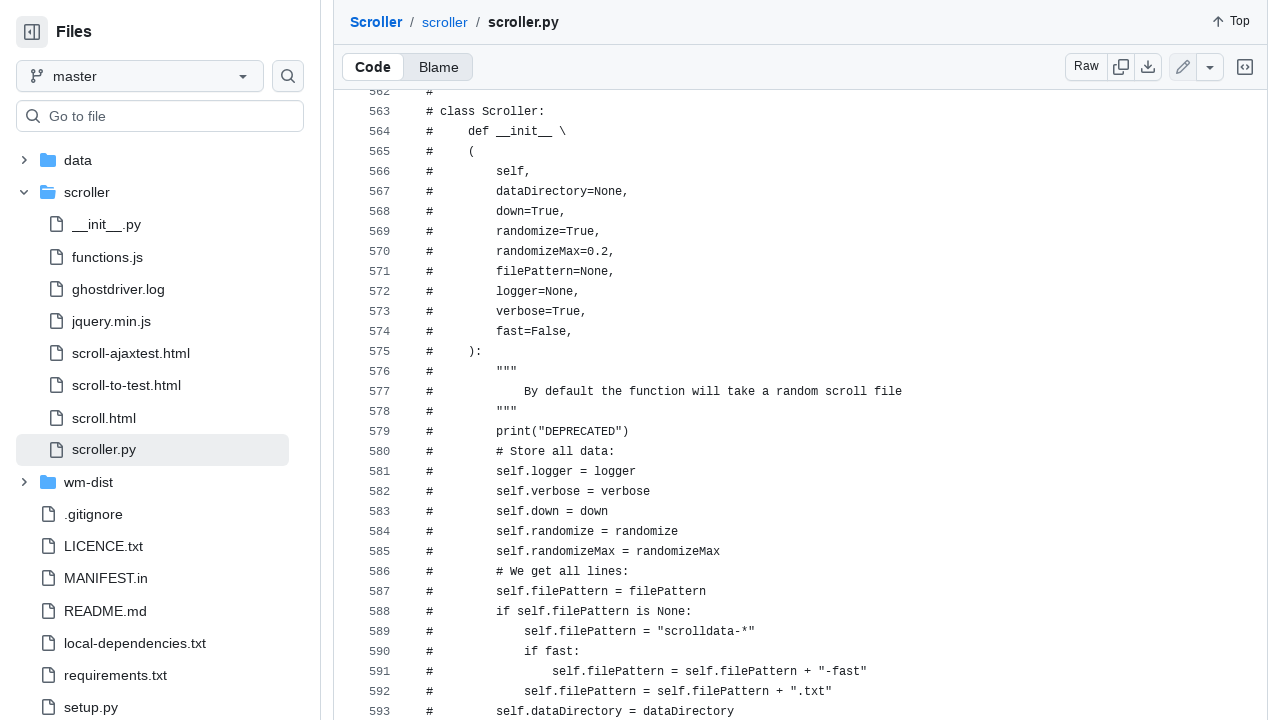

Evaluated document scroll height
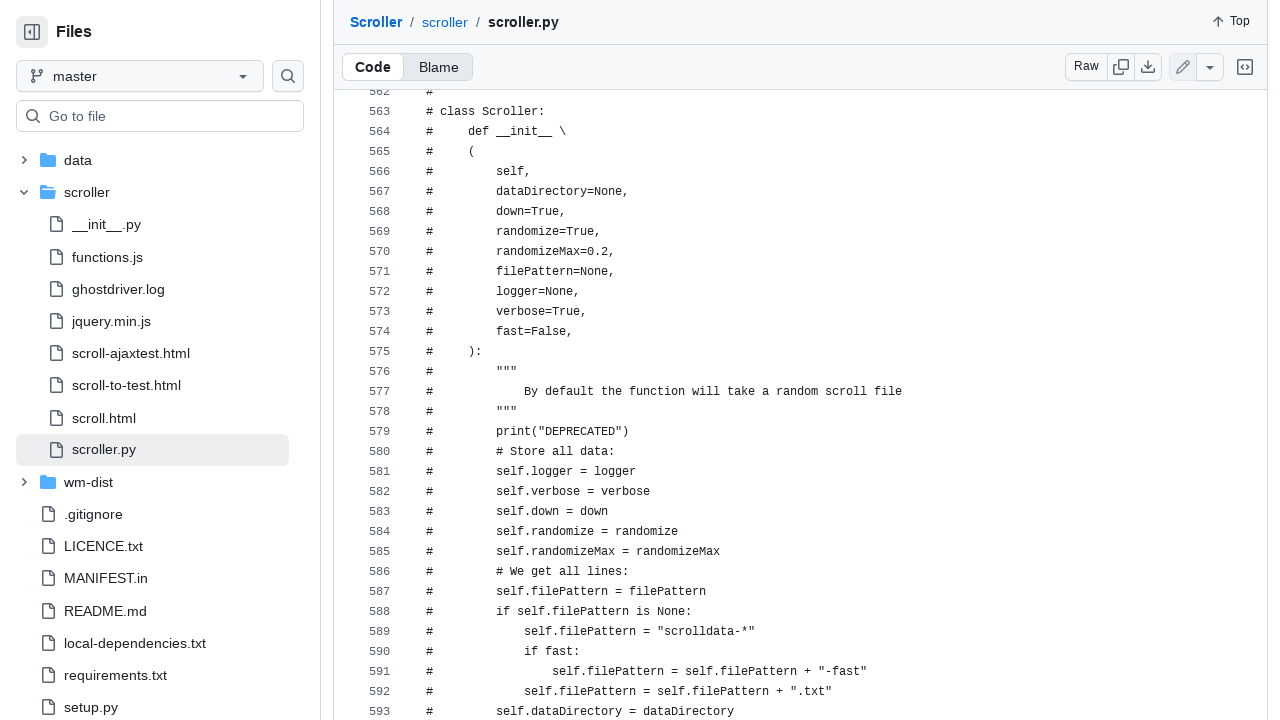

Evaluated current scroll position
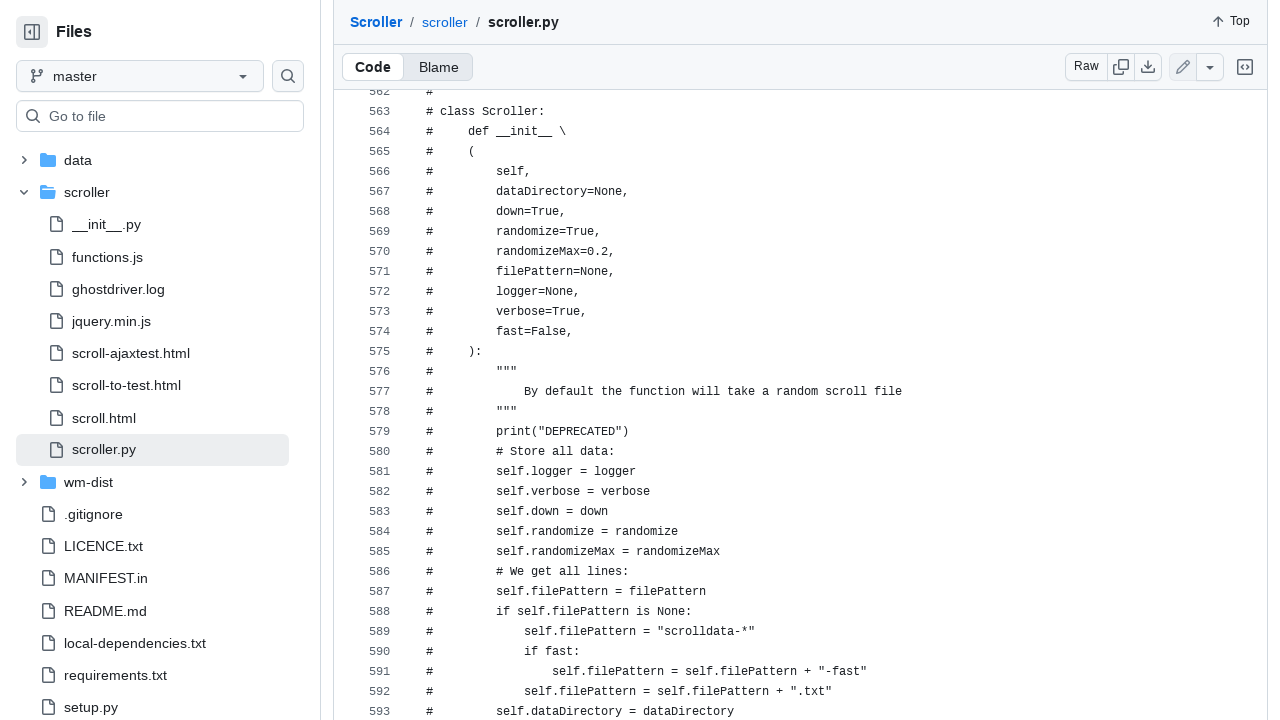

Evaluated window height
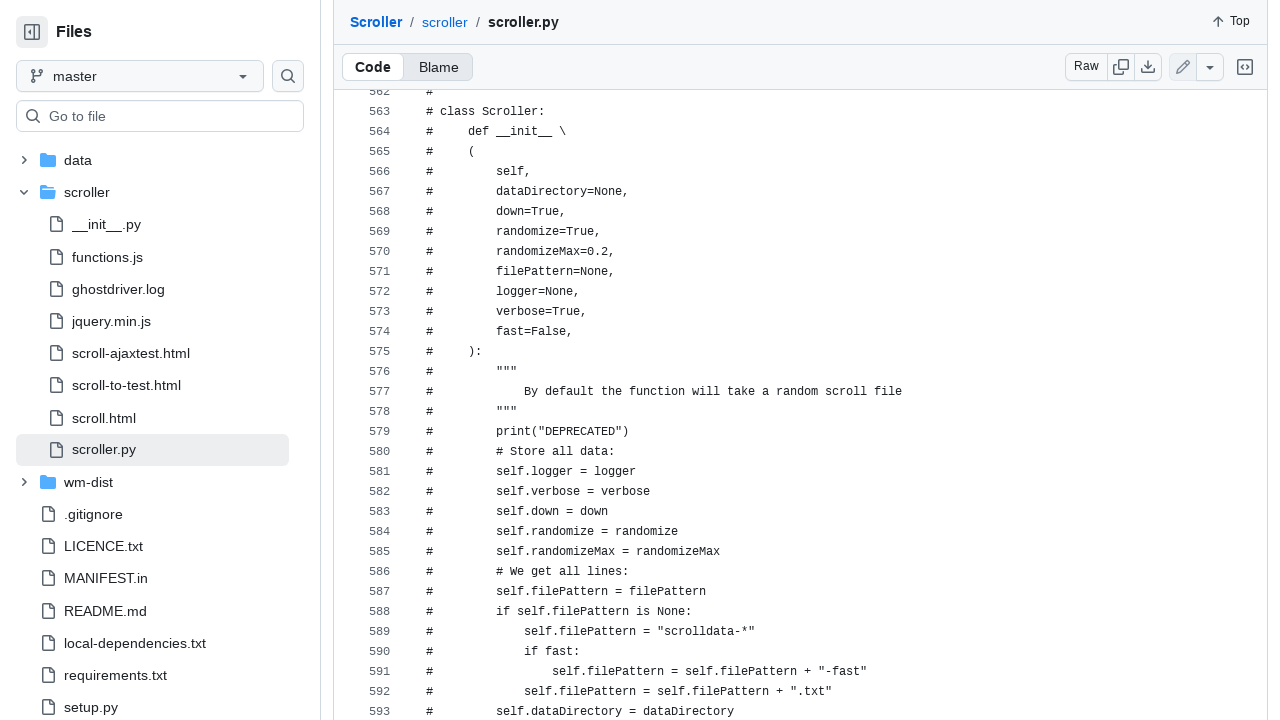

Scrolled down by 500 pixels
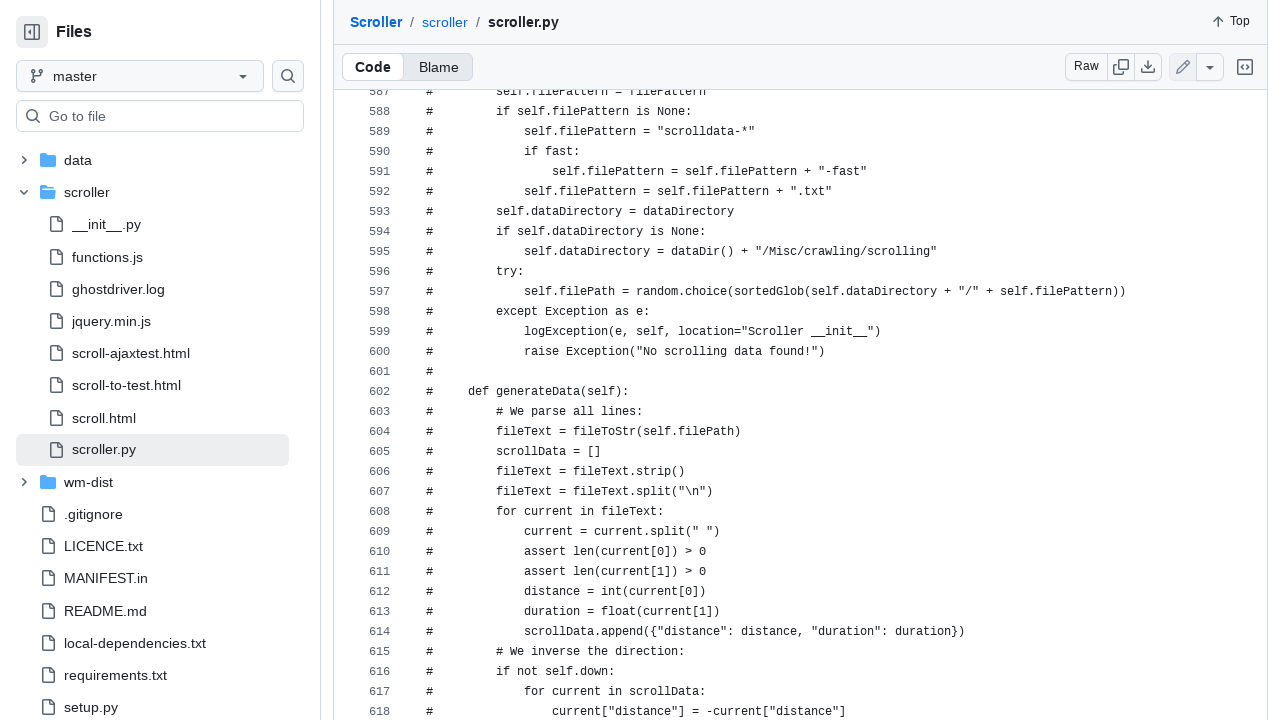

Waited 150ms before next scroll
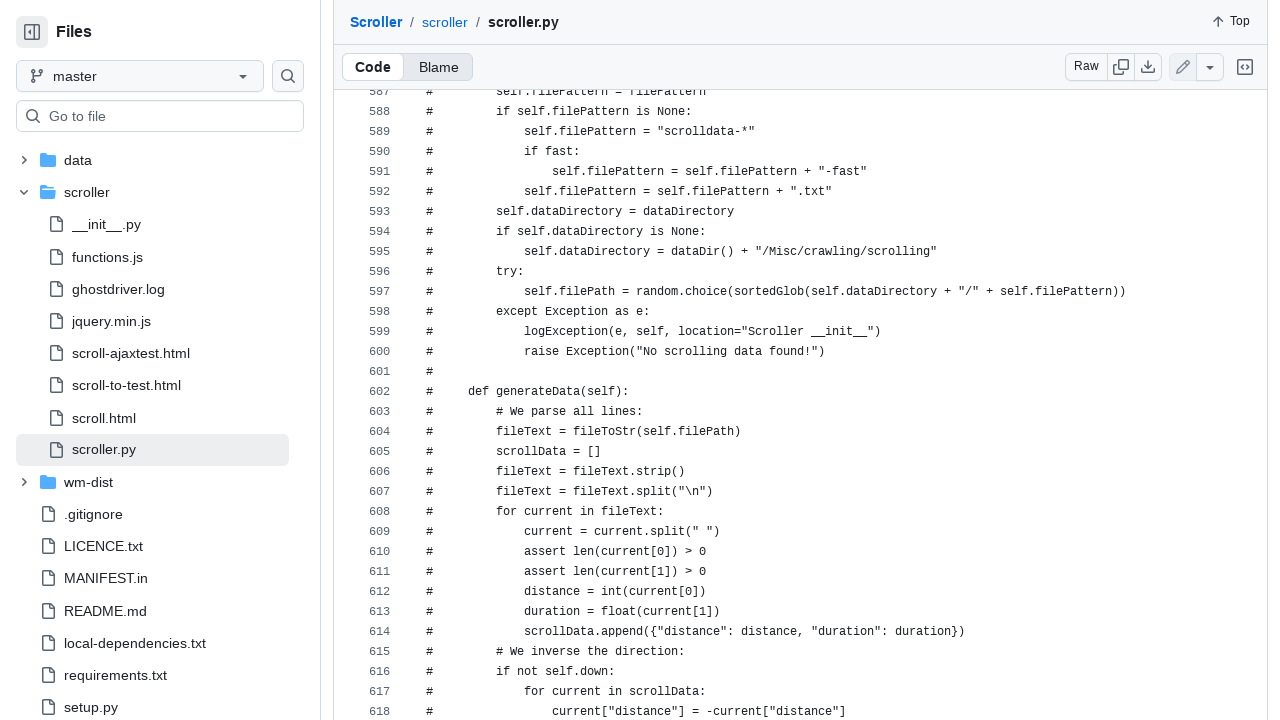

Evaluated document scroll height
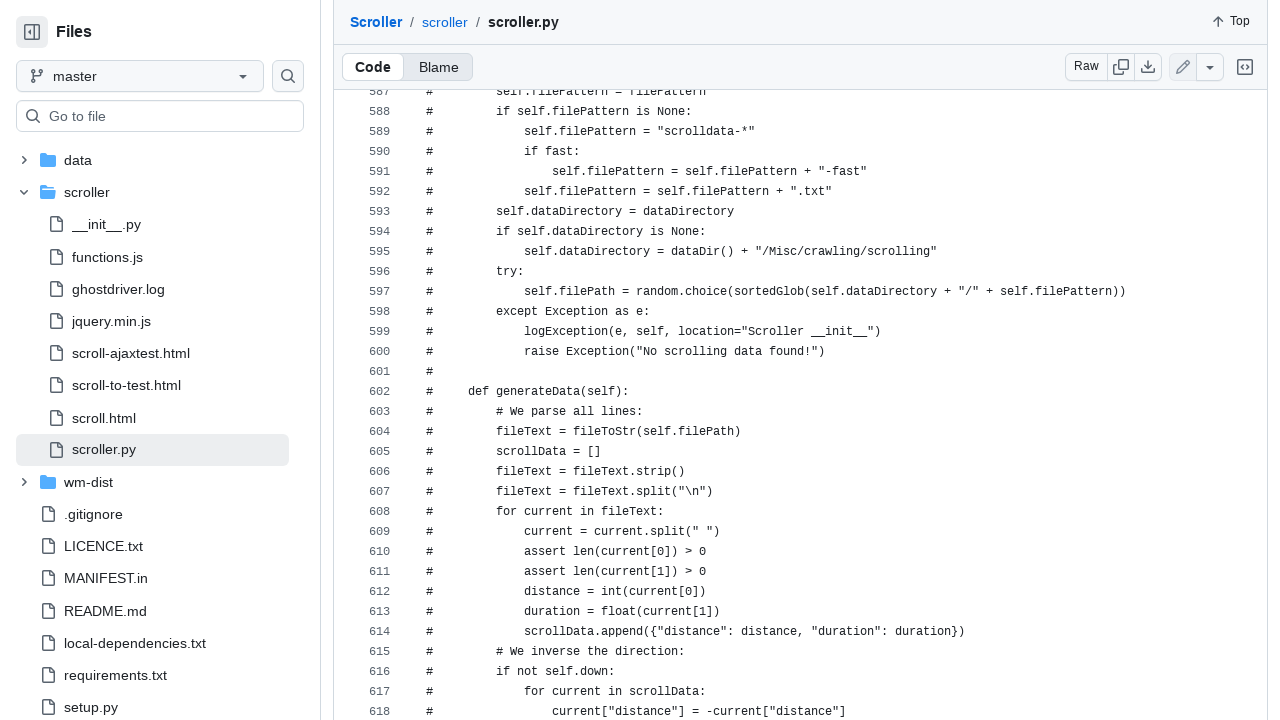

Evaluated current scroll position
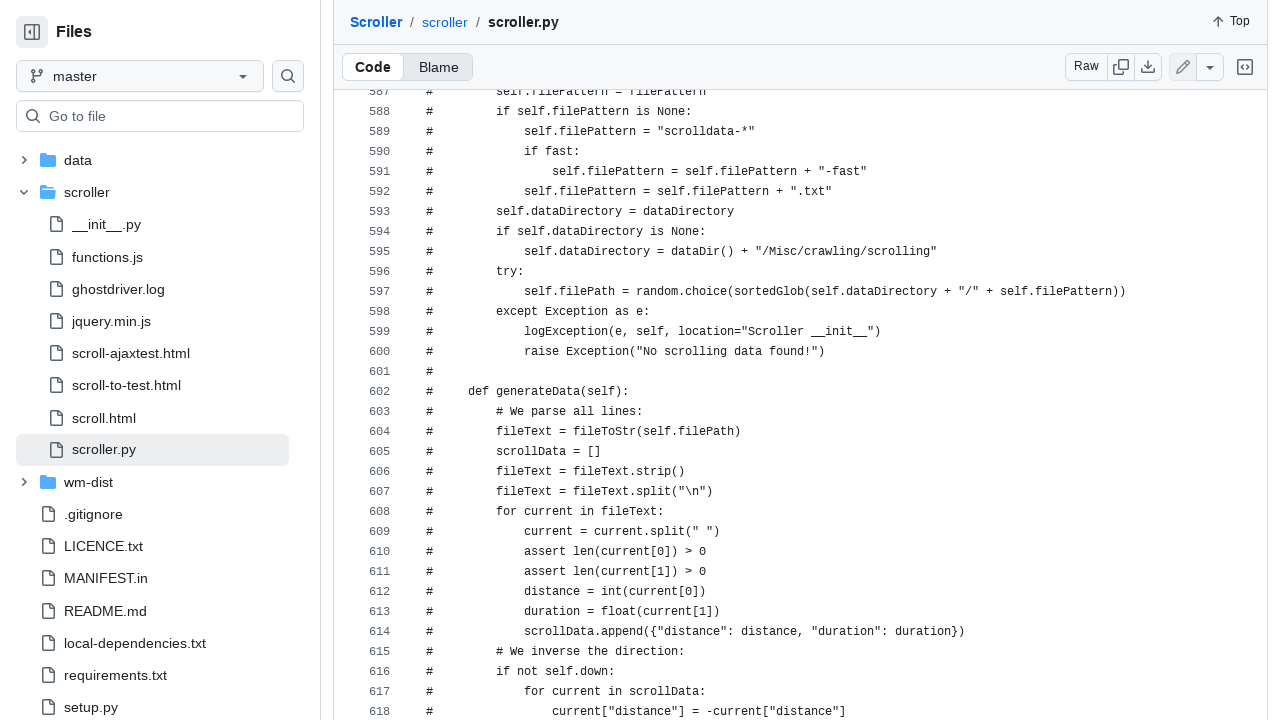

Evaluated window height
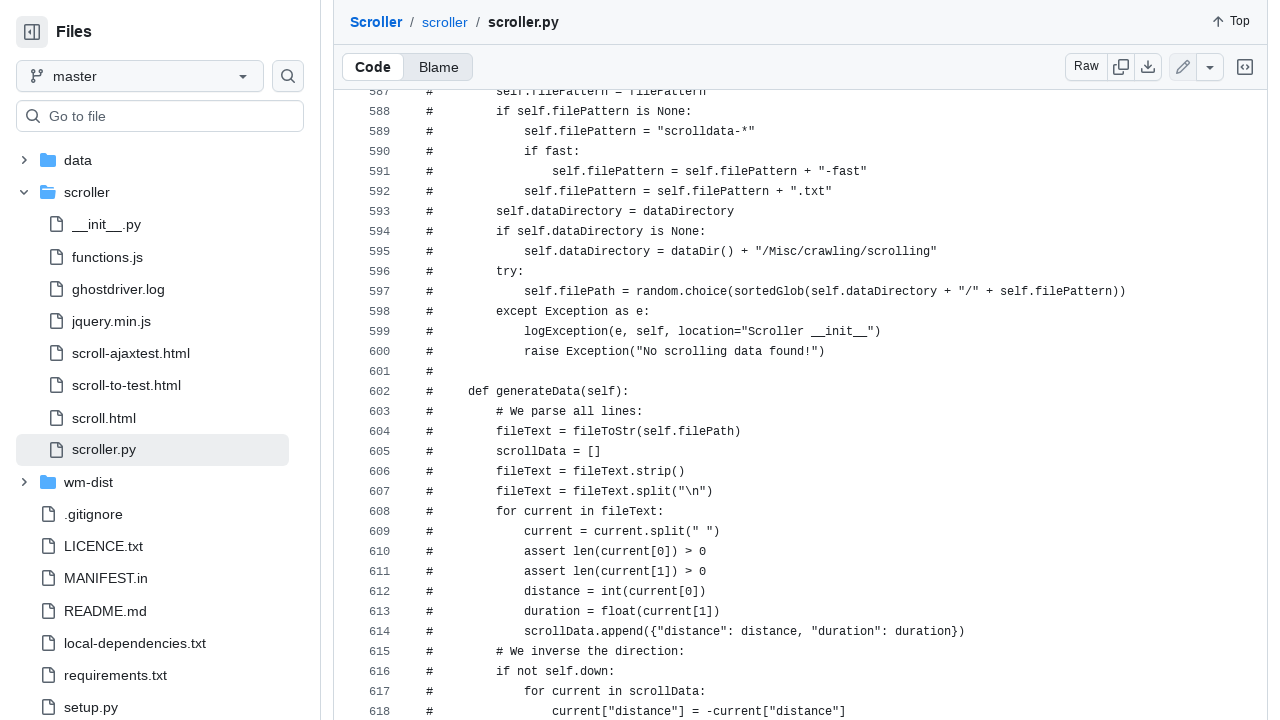

Scrolled down by 500 pixels
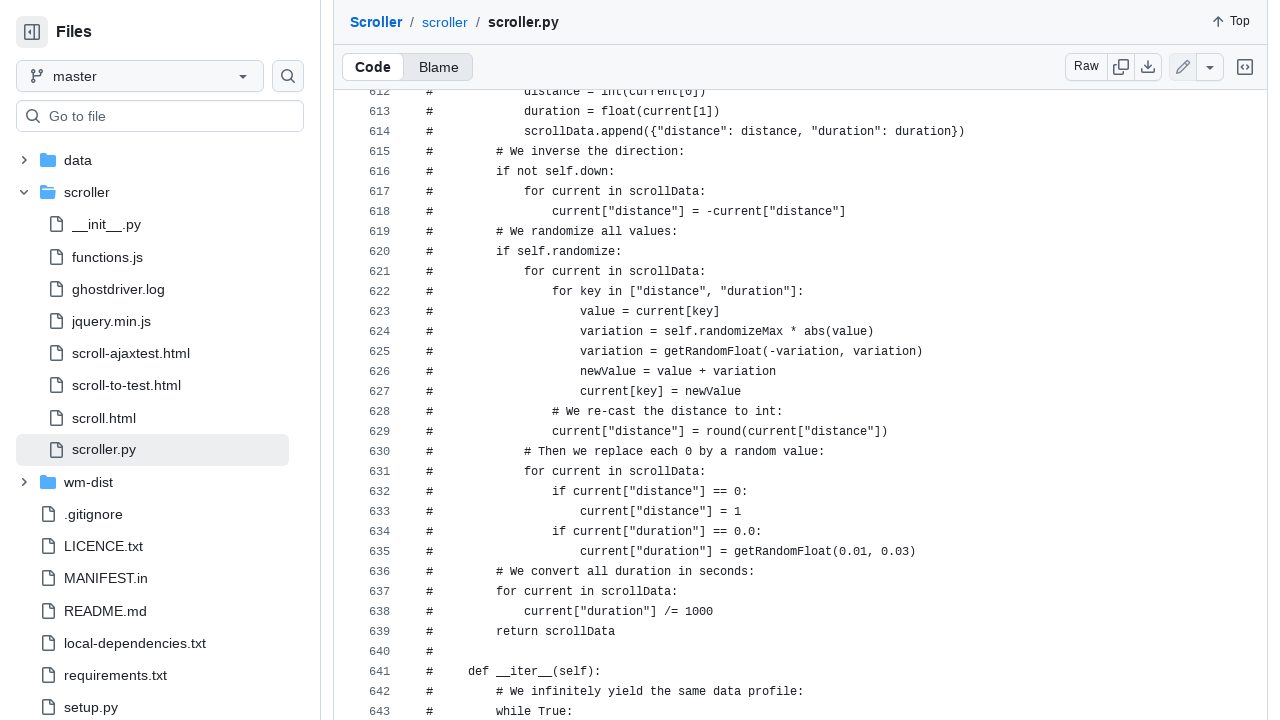

Waited 150ms before next scroll
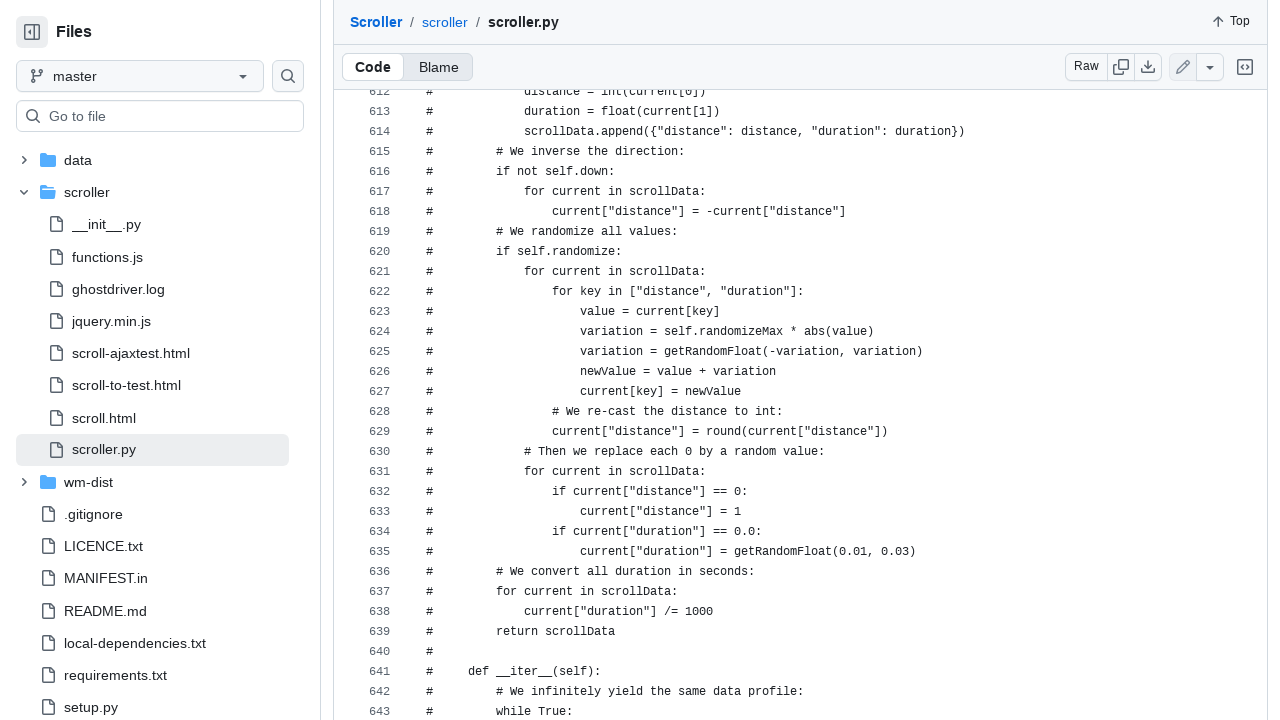

Evaluated document scroll height
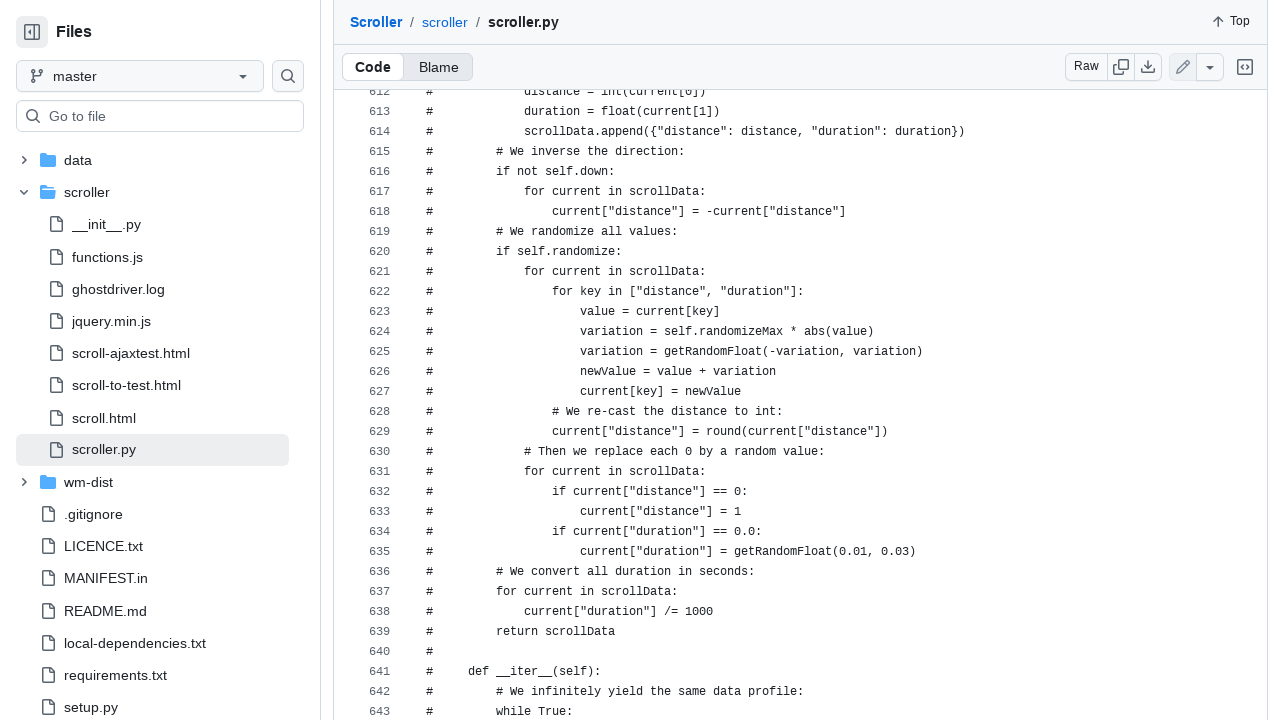

Evaluated current scroll position
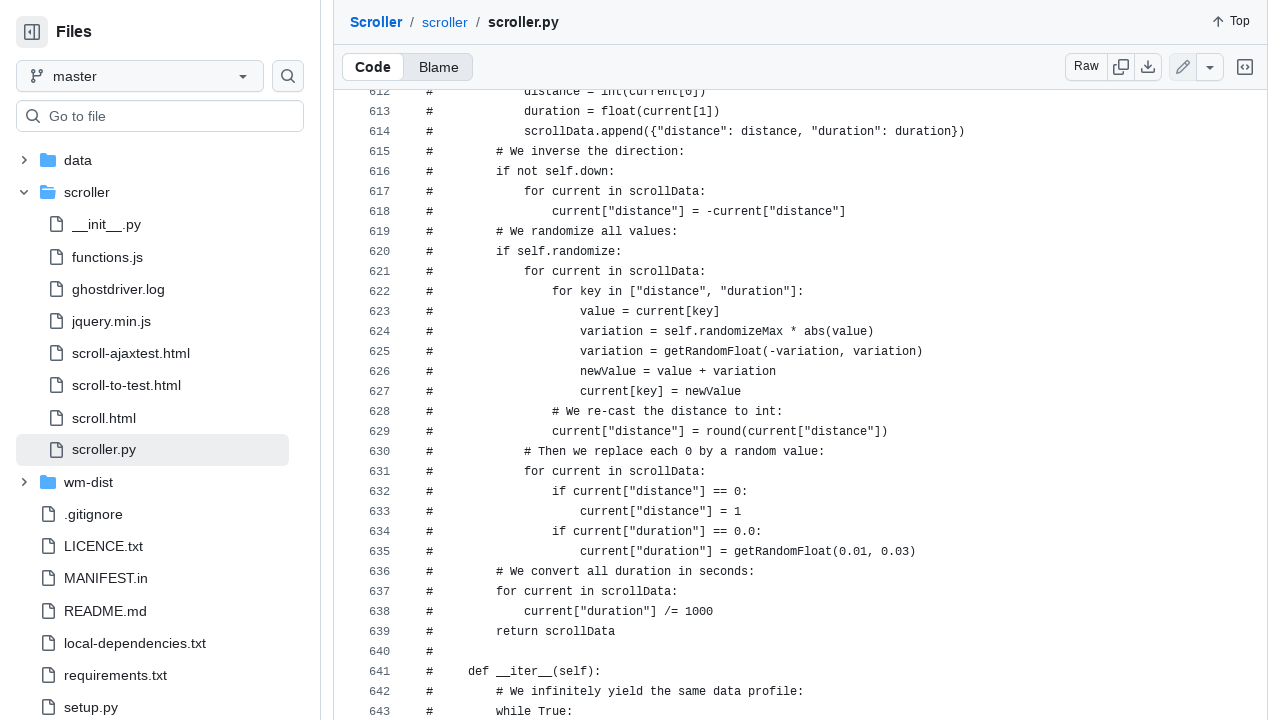

Evaluated window height
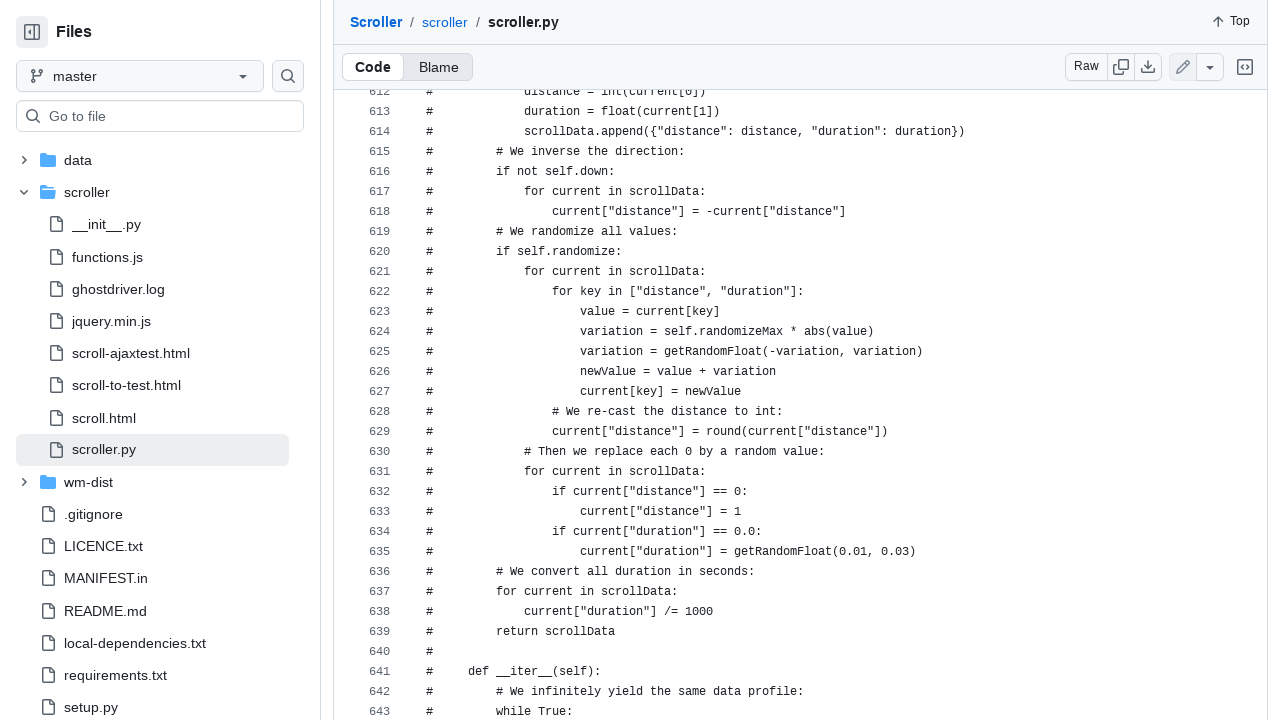

Scrolled down by 500 pixels
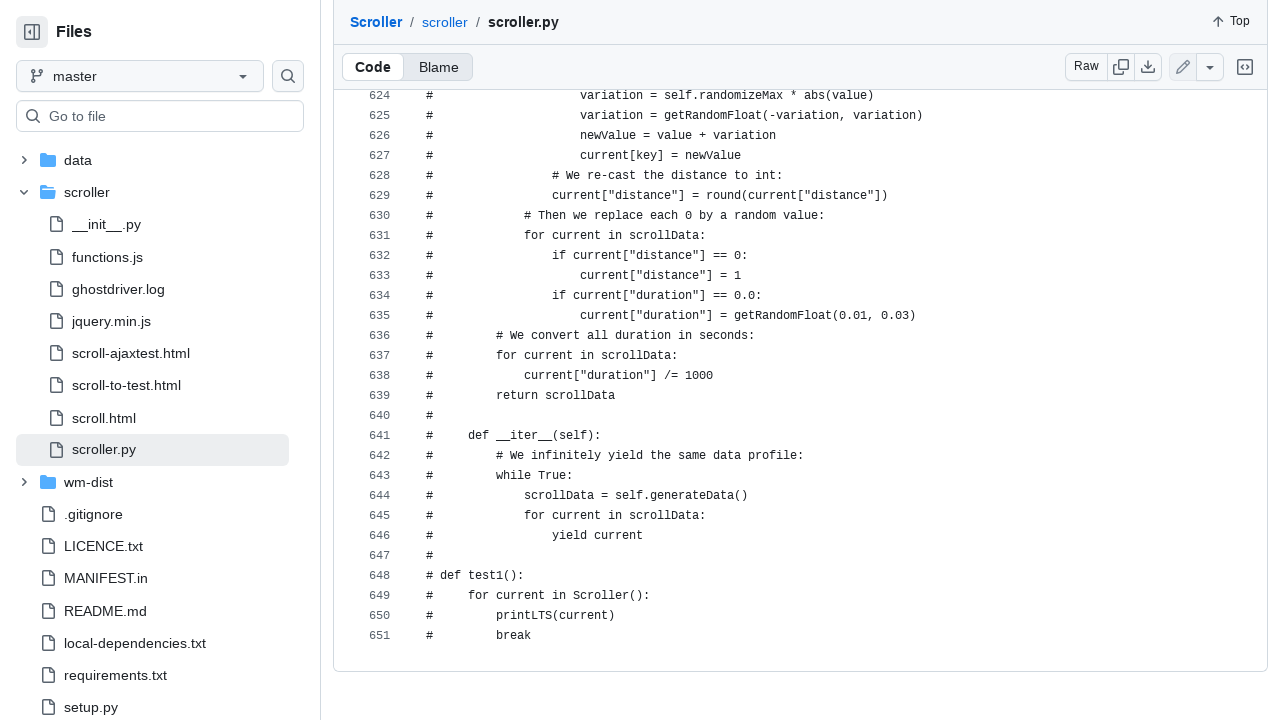

Waited 150ms before next scroll
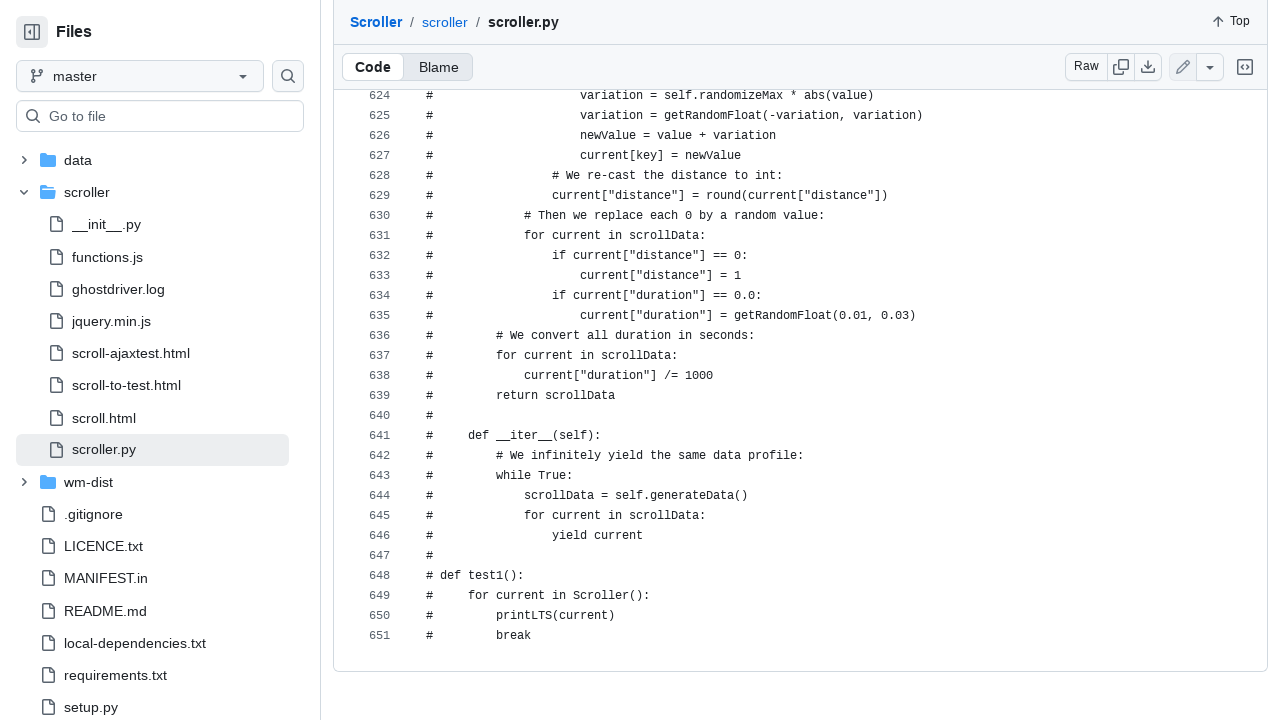

Evaluated document scroll height
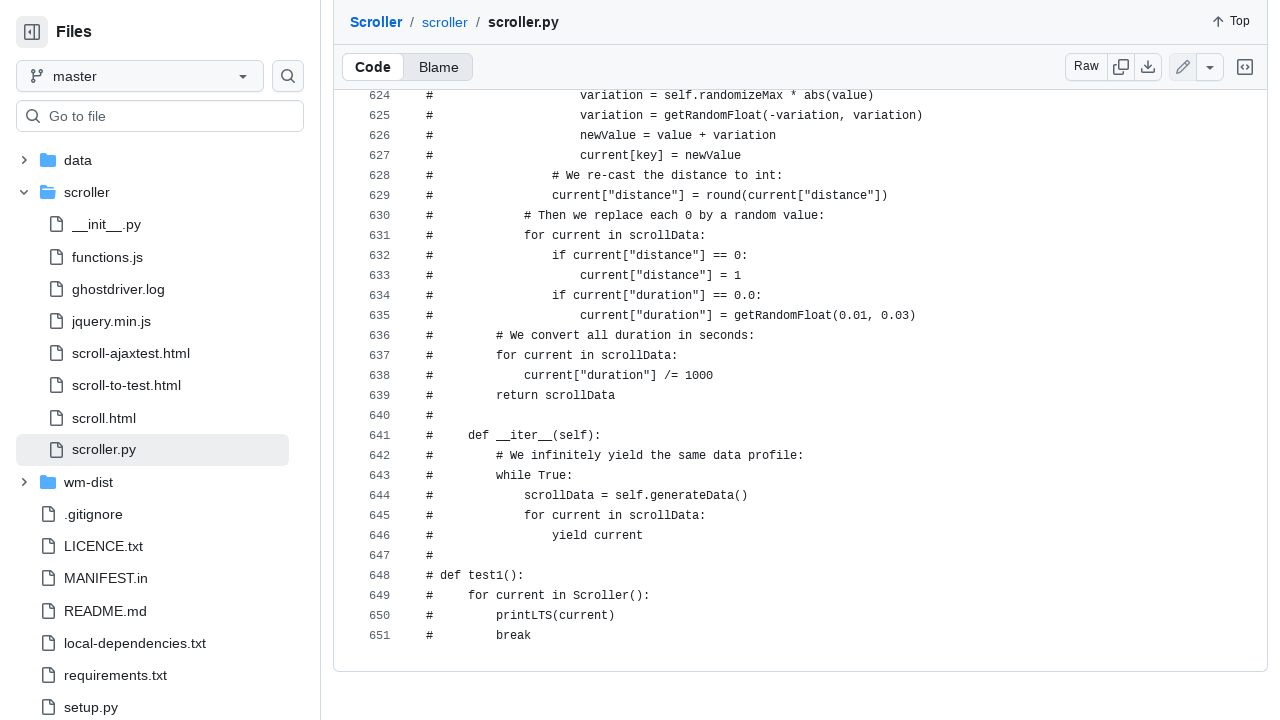

Evaluated current scroll position
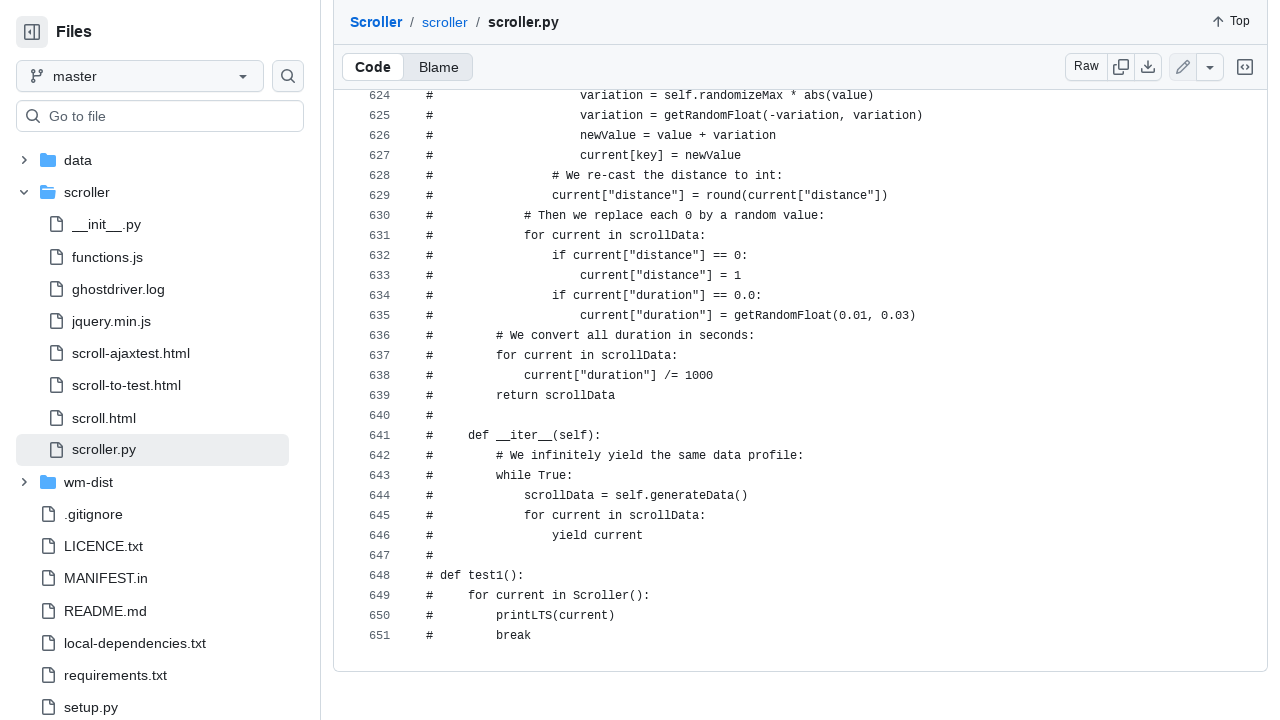

Evaluated window height
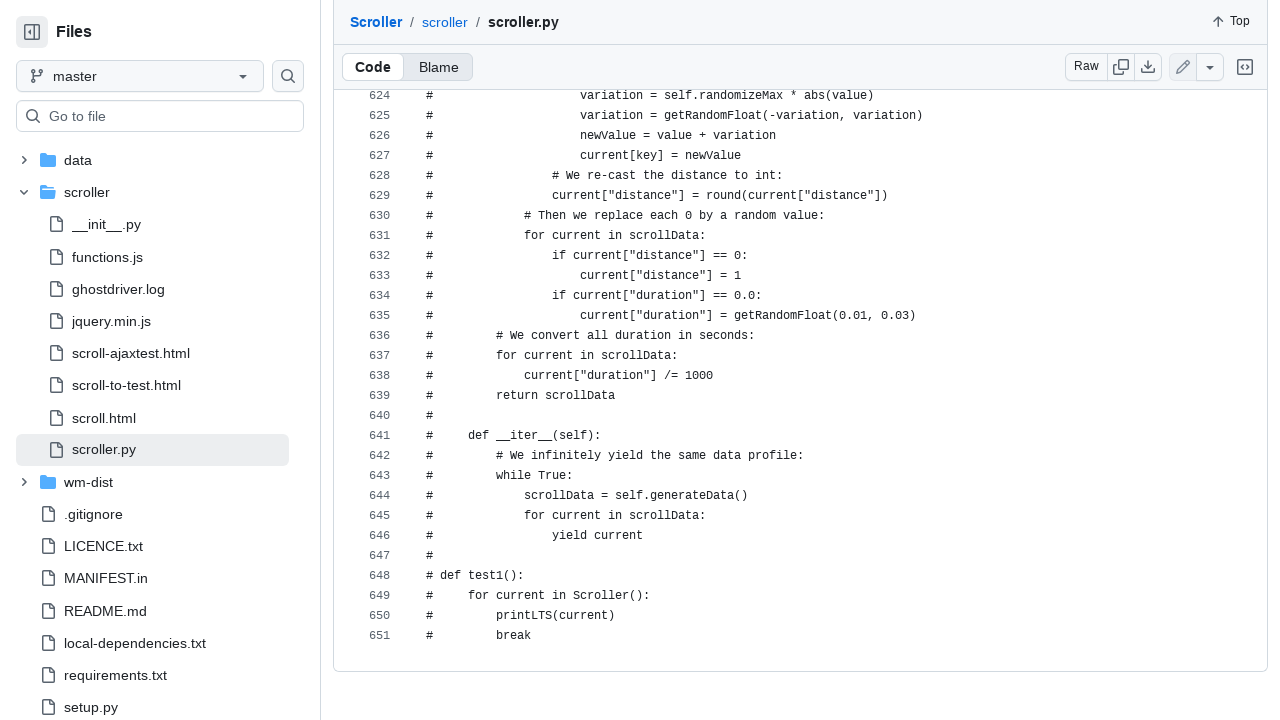

Reached bottom of page, stopping scroll
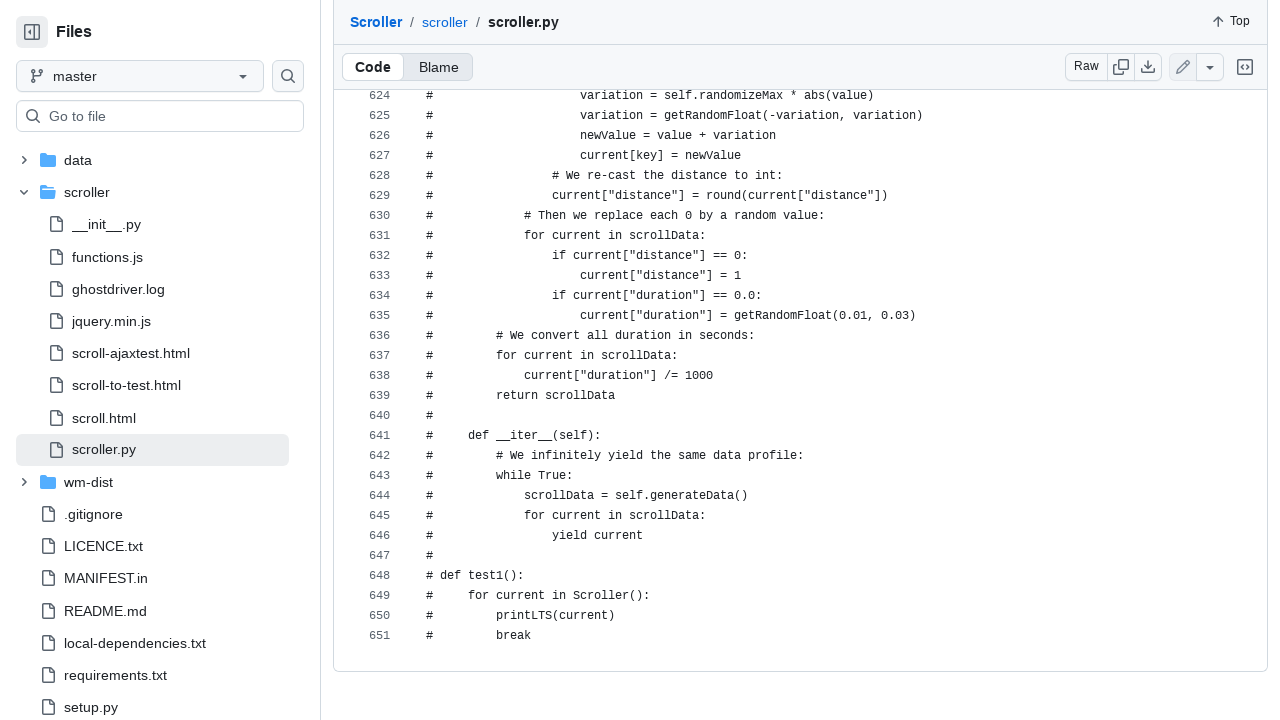

Final wait of 500ms to ensure page fully loaded
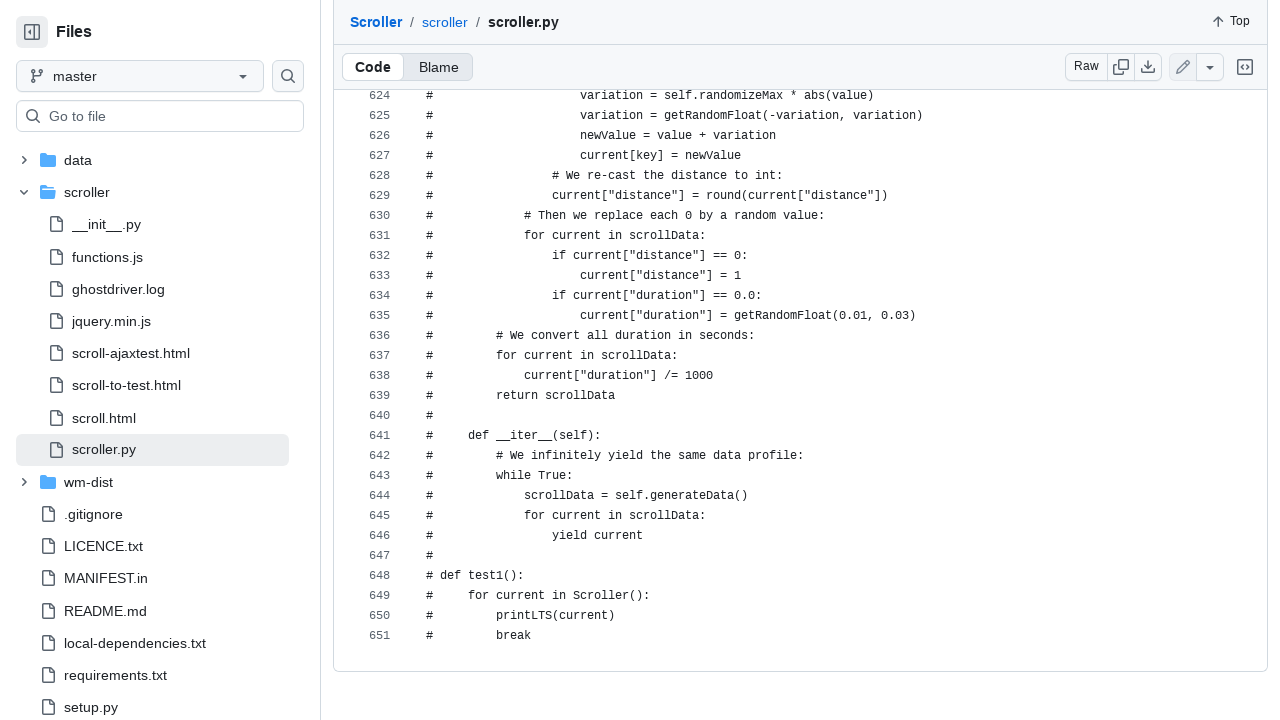

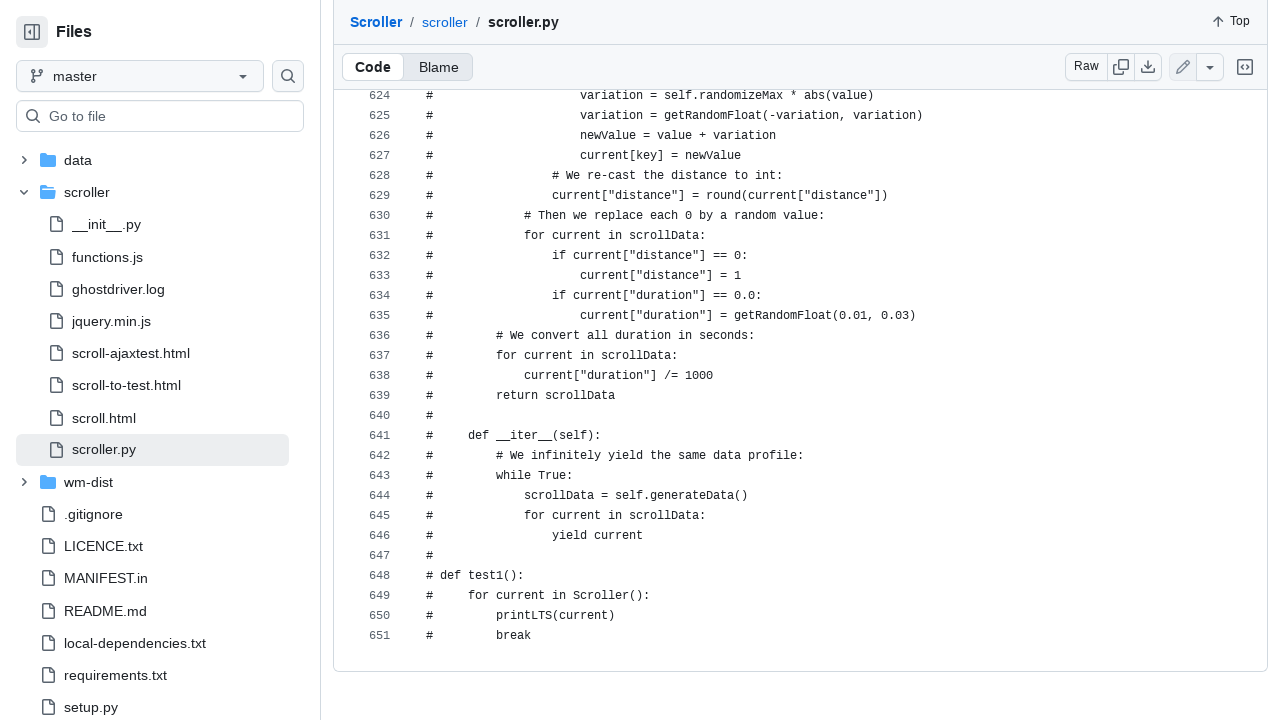